Tests filling a large form by entering text into all text input fields and submitting the form by clicking the submit button.

Starting URL: http://suninjuly.github.io/huge_form.html

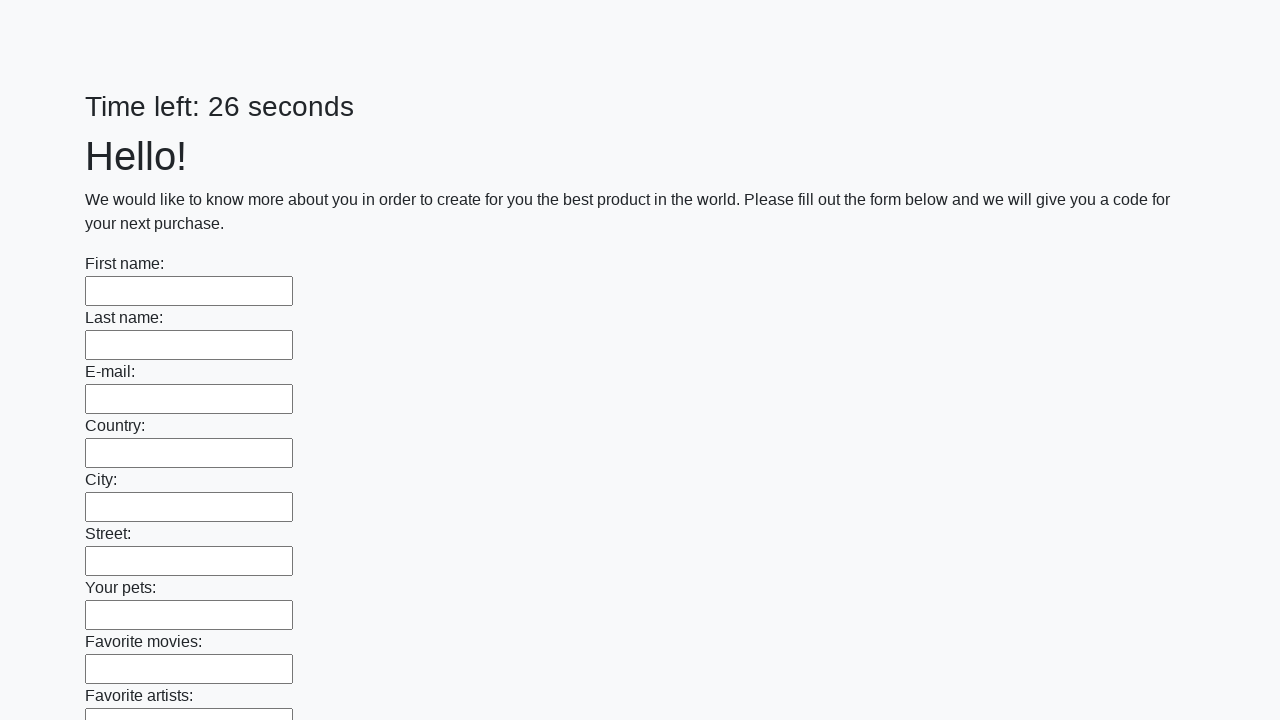

Located all text input fields on the form
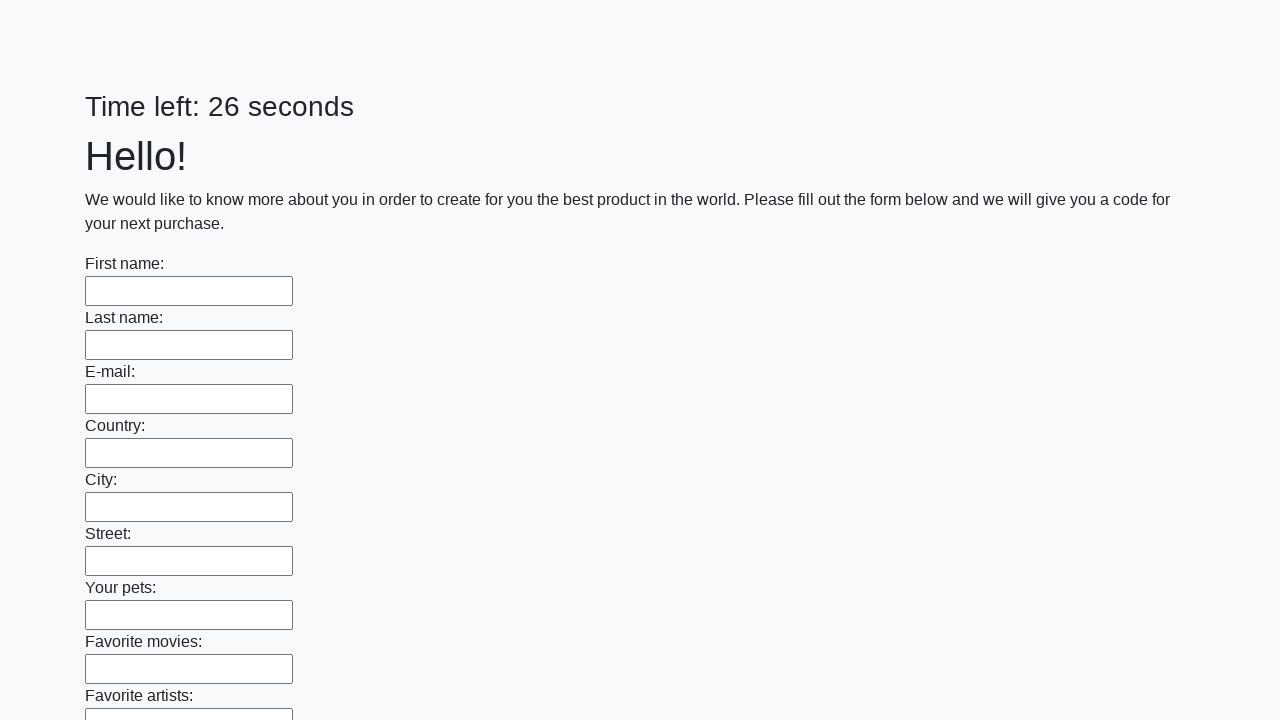

Filled a text input field with 'Мой ответ' on [type='text'] >> nth=0
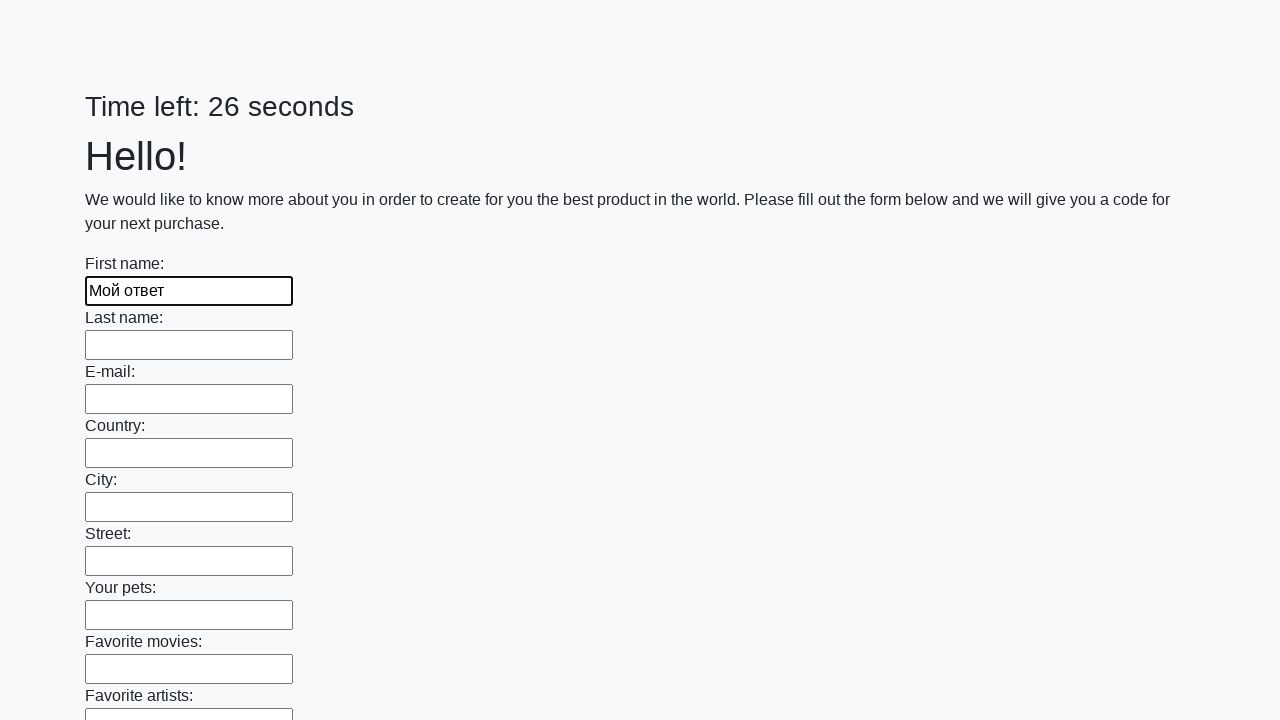

Filled a text input field with 'Мой ответ' on [type='text'] >> nth=1
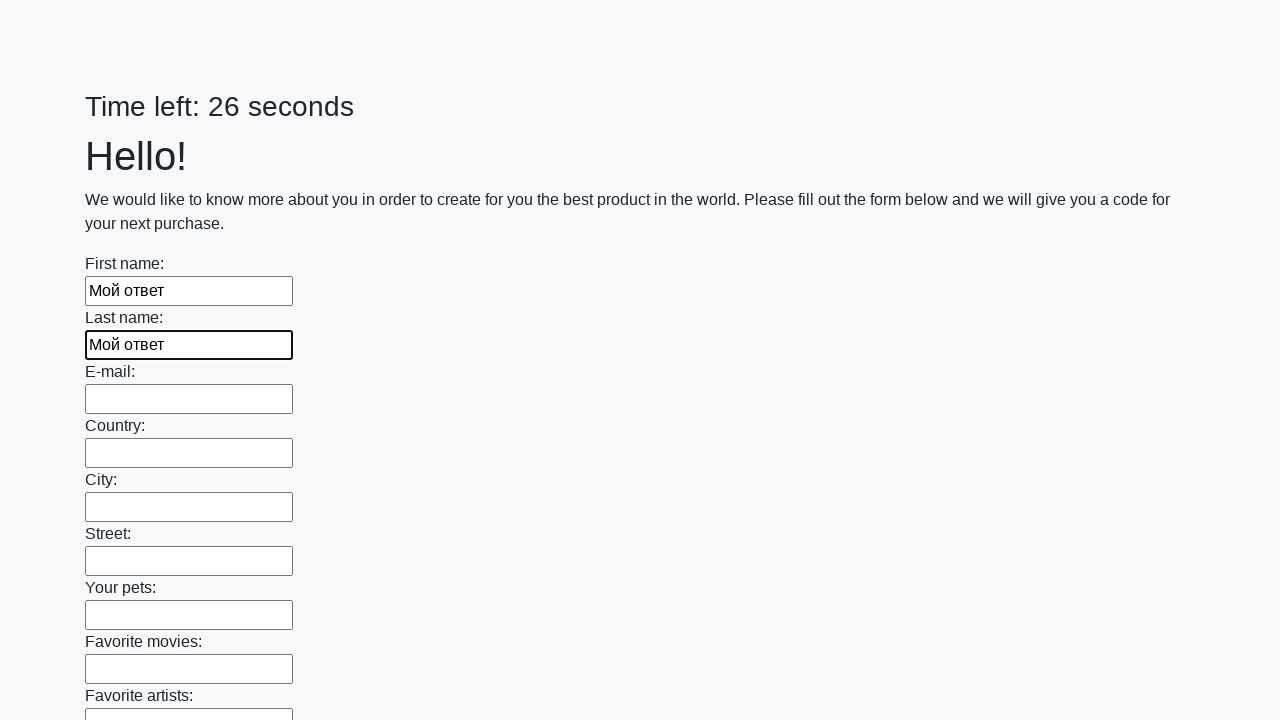

Filled a text input field with 'Мой ответ' on [type='text'] >> nth=2
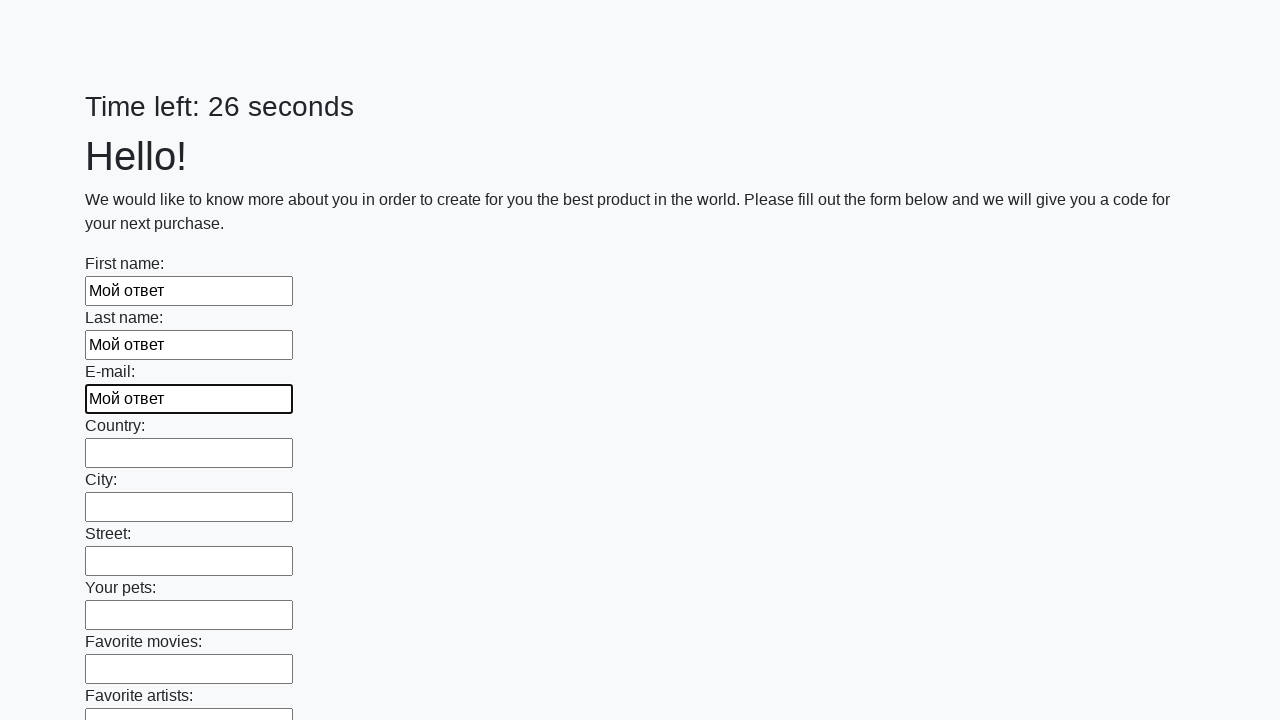

Filled a text input field with 'Мой ответ' on [type='text'] >> nth=3
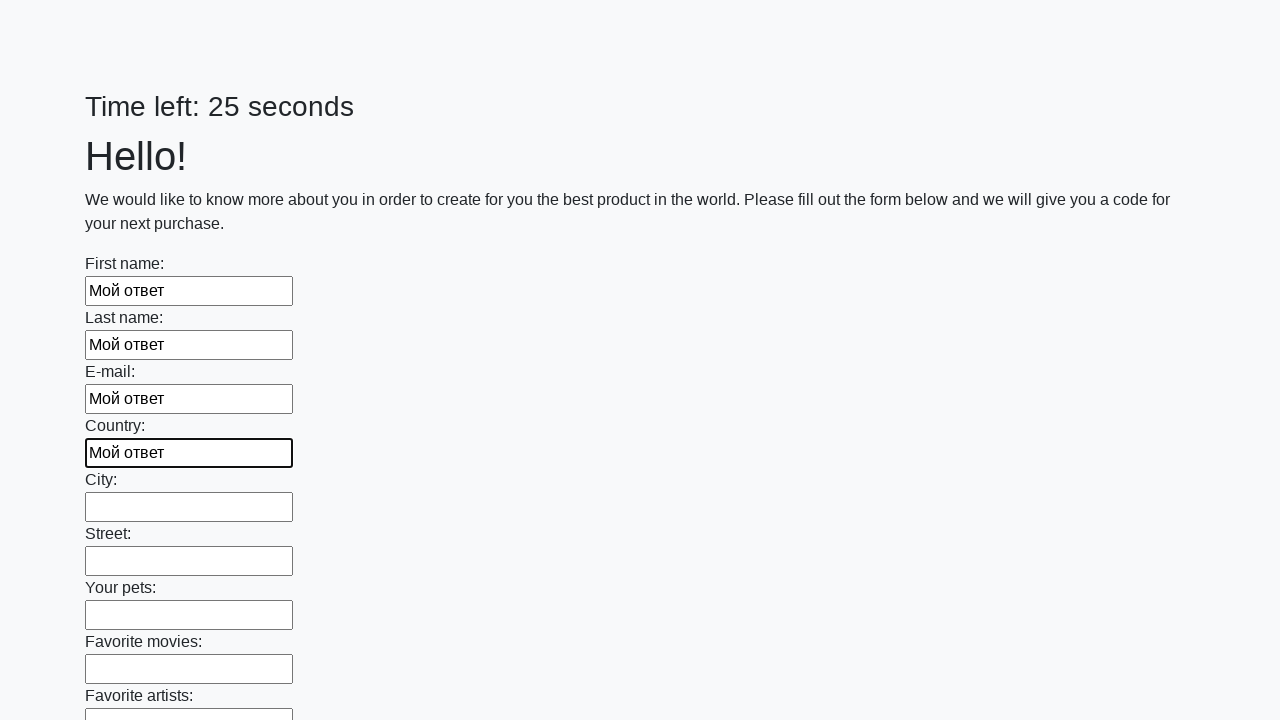

Filled a text input field with 'Мой ответ' on [type='text'] >> nth=4
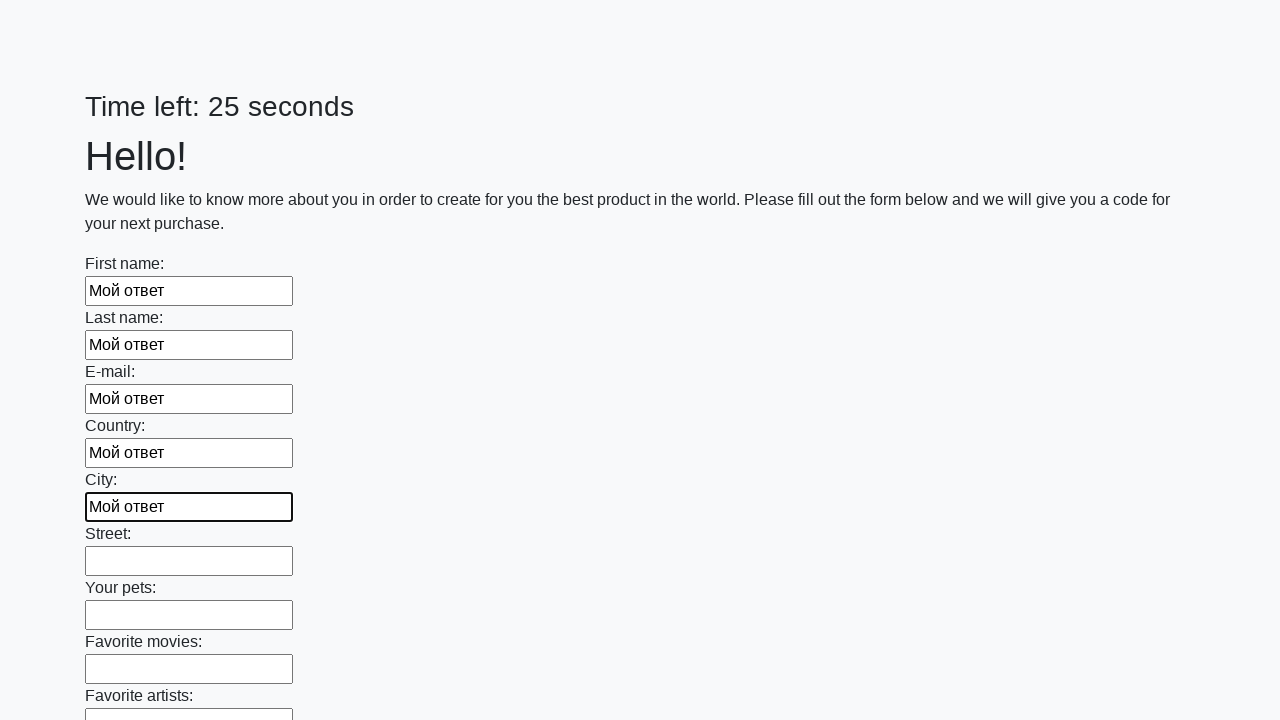

Filled a text input field with 'Мой ответ' on [type='text'] >> nth=5
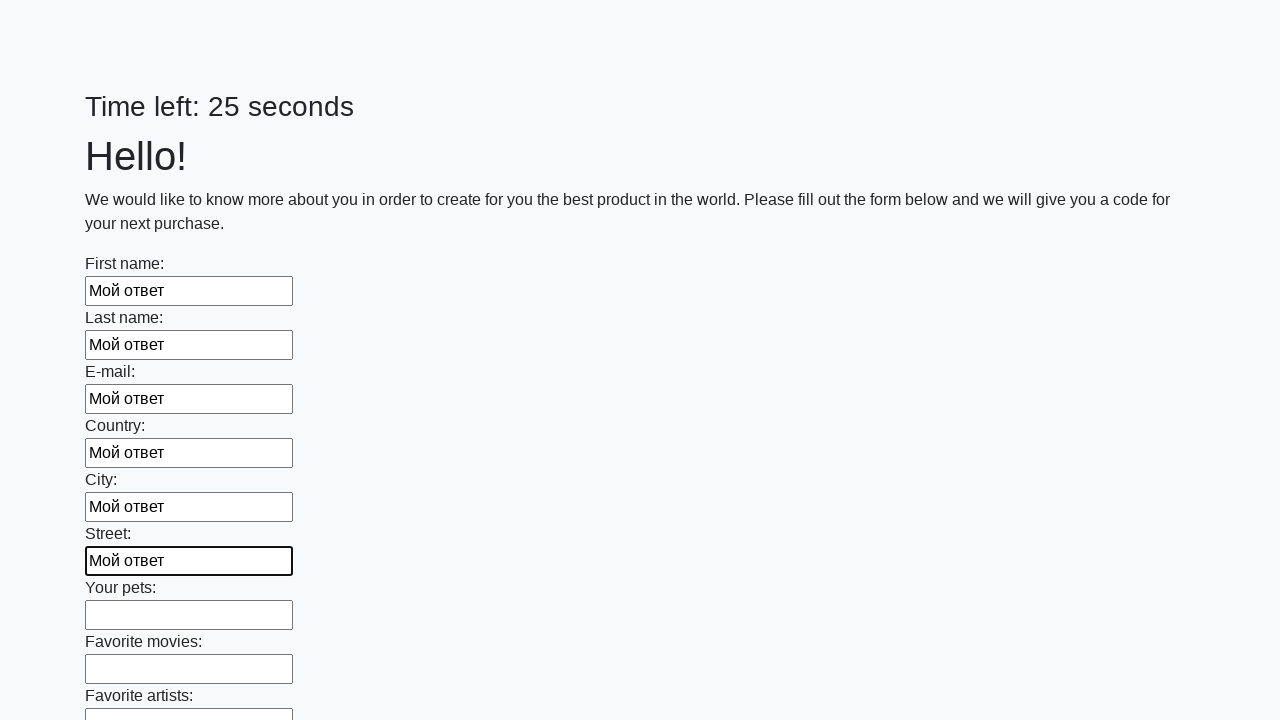

Filled a text input field with 'Мой ответ' on [type='text'] >> nth=6
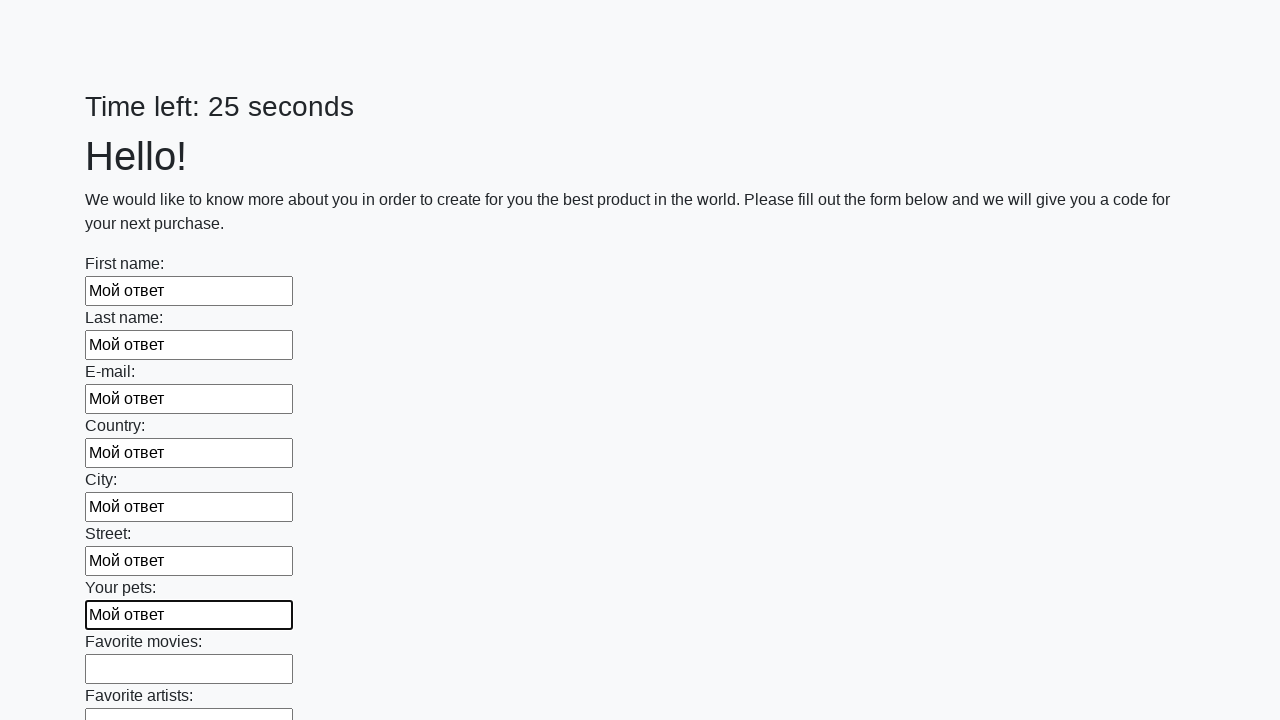

Filled a text input field with 'Мой ответ' on [type='text'] >> nth=7
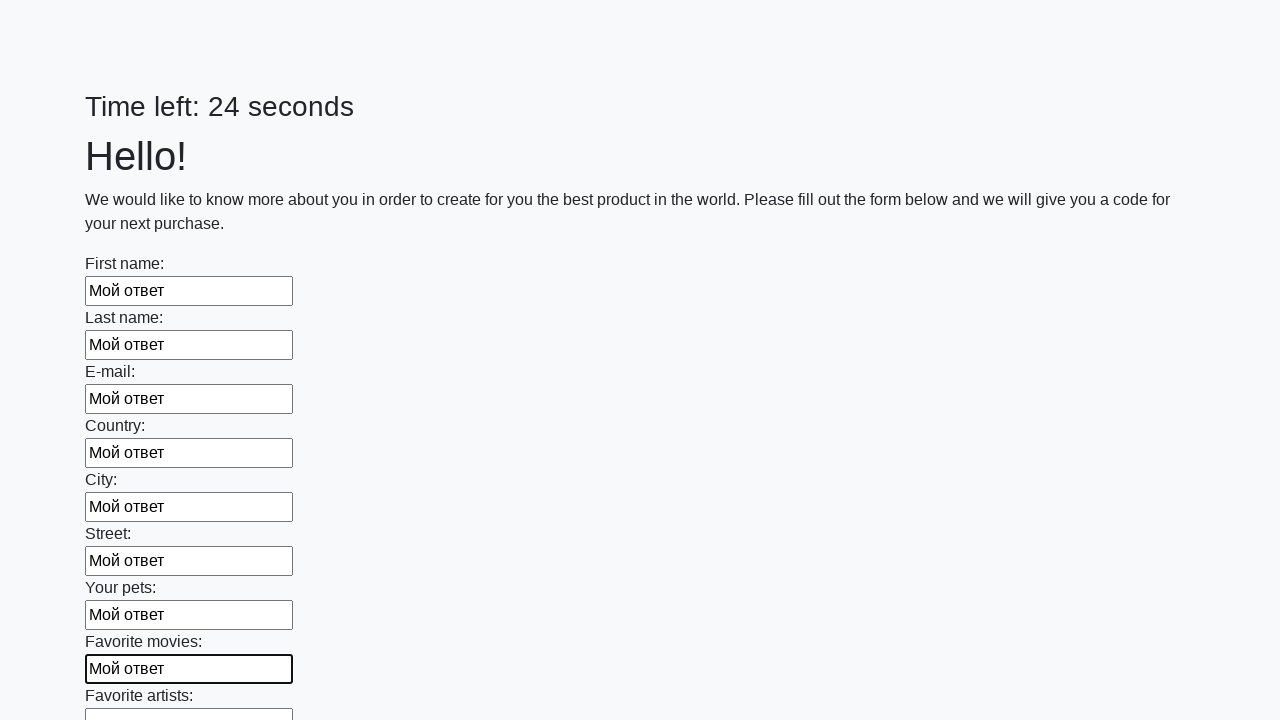

Filled a text input field with 'Мой ответ' on [type='text'] >> nth=8
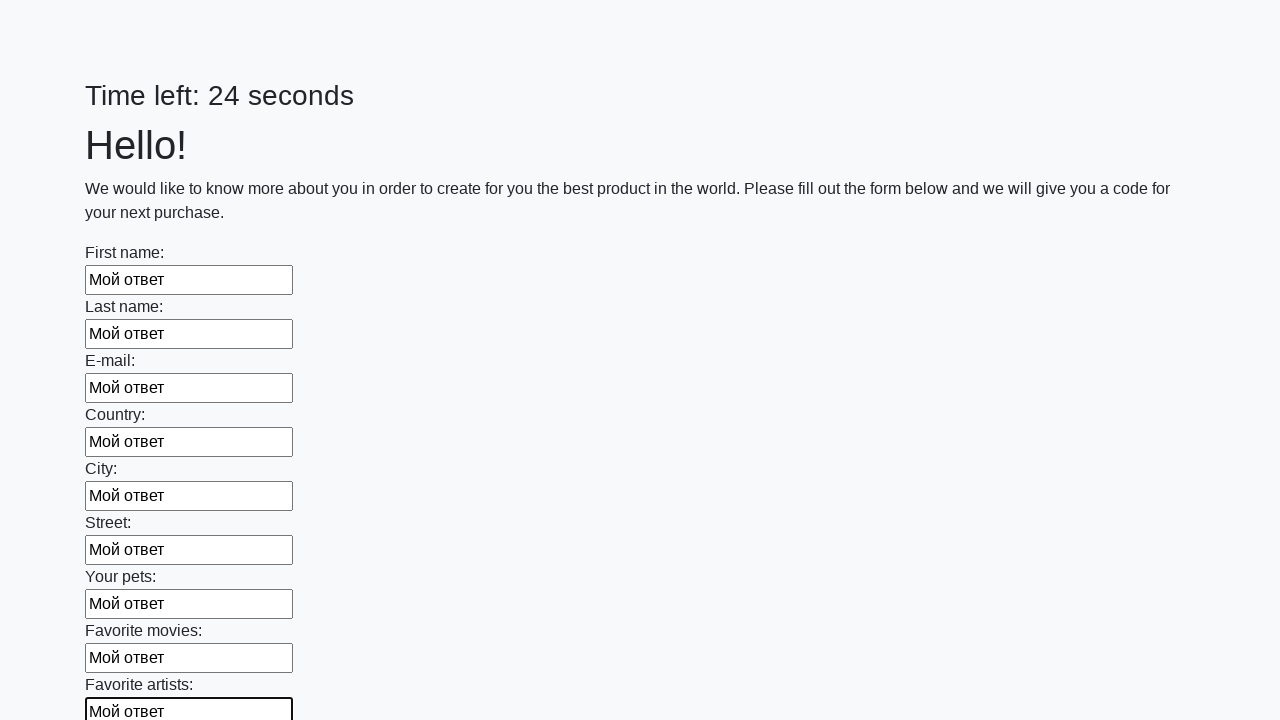

Filled a text input field with 'Мой ответ' on [type='text'] >> nth=9
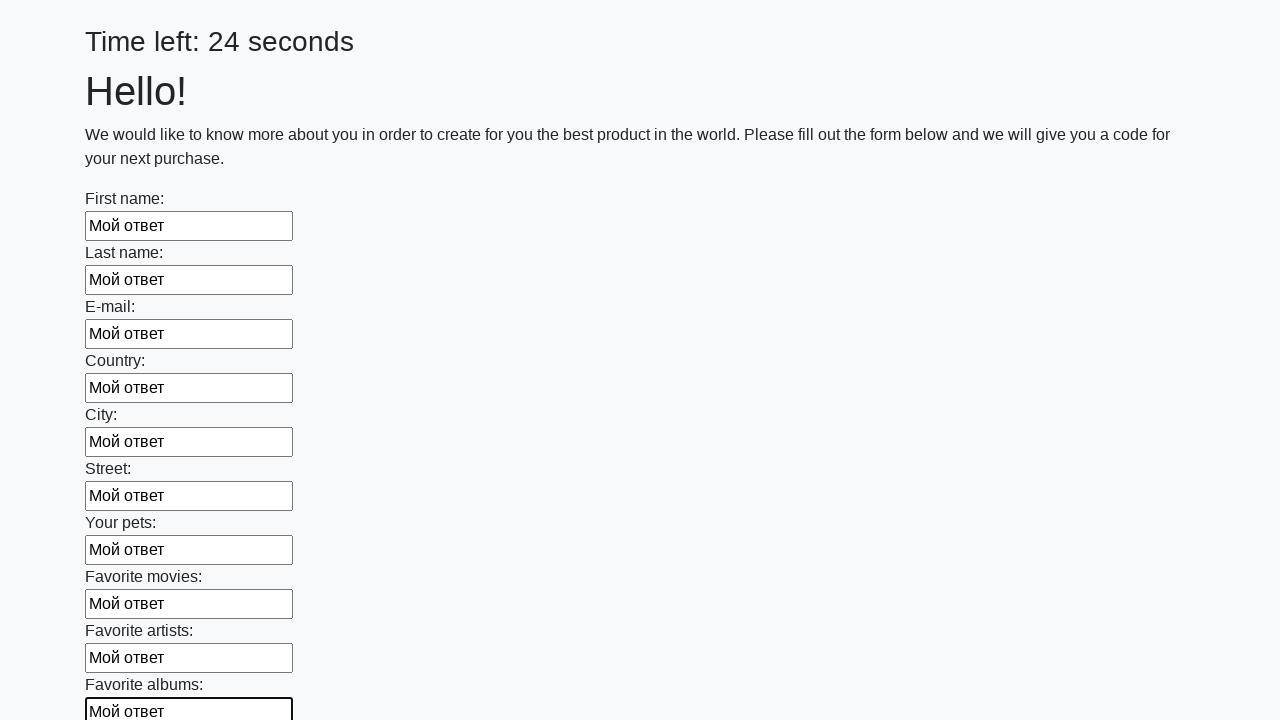

Filled a text input field with 'Мой ответ' on [type='text'] >> nth=10
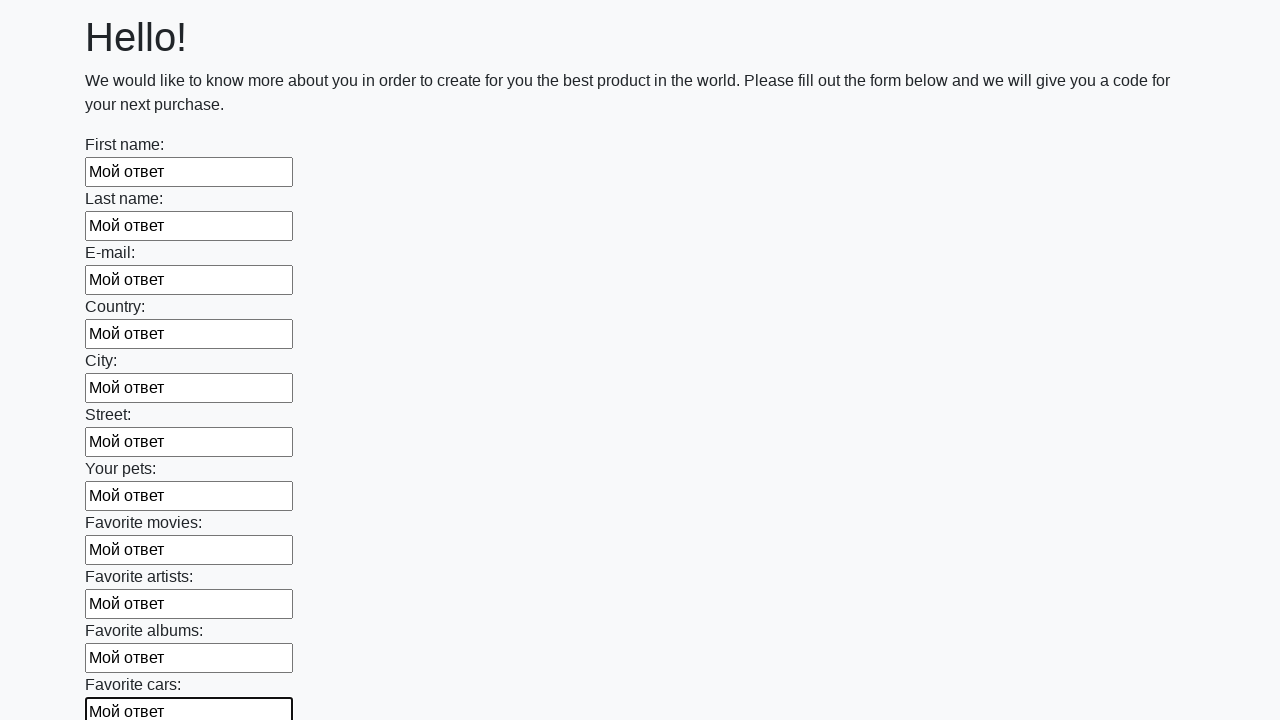

Filled a text input field with 'Мой ответ' on [type='text'] >> nth=11
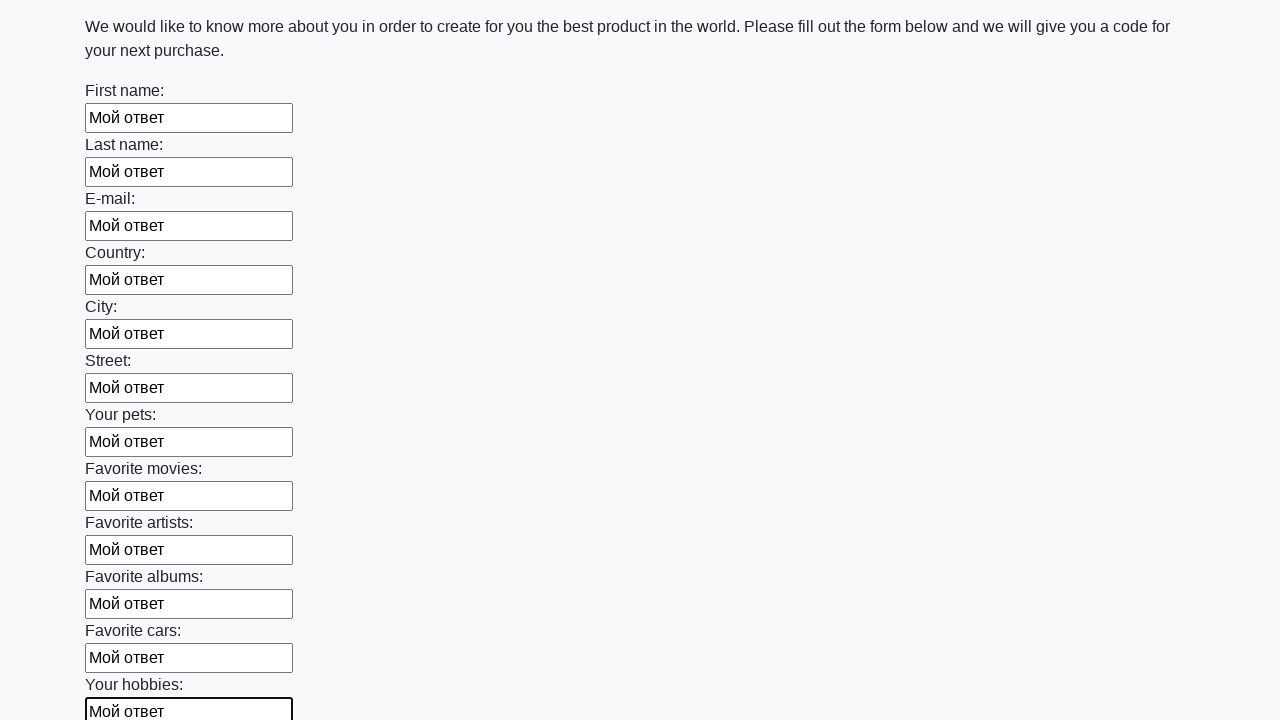

Filled a text input field with 'Мой ответ' on [type='text'] >> nth=12
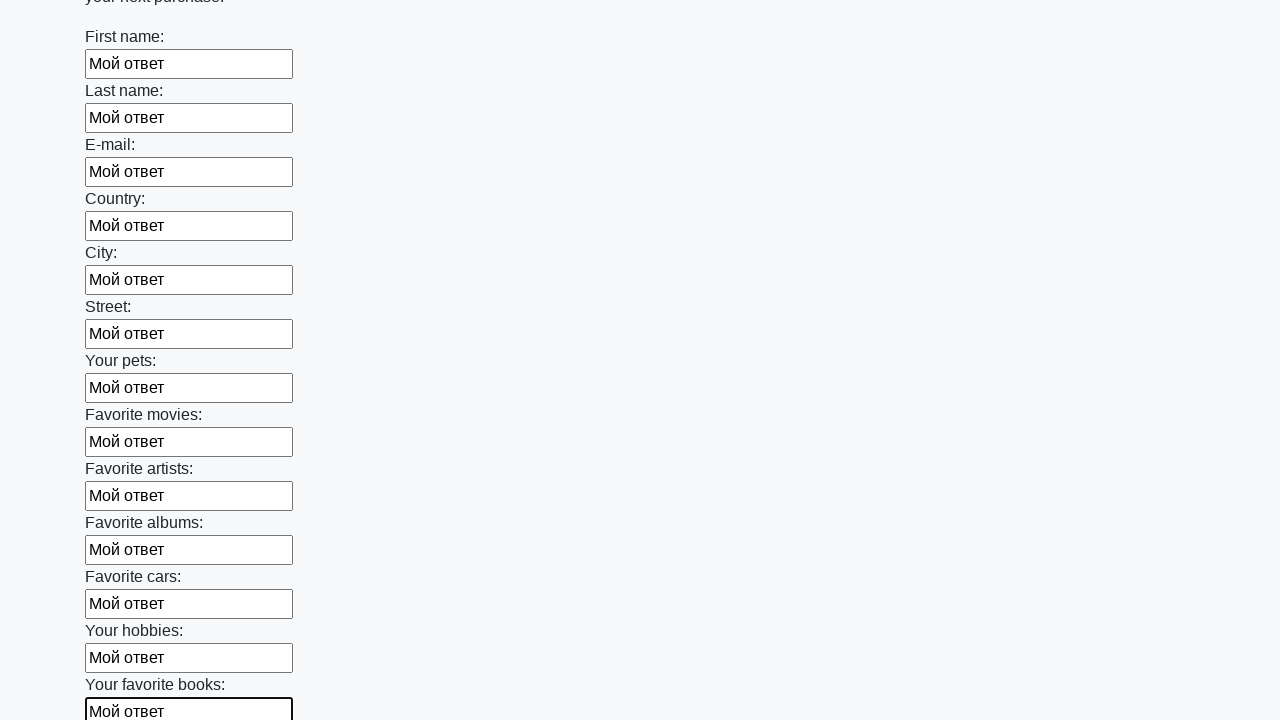

Filled a text input field with 'Мой ответ' on [type='text'] >> nth=13
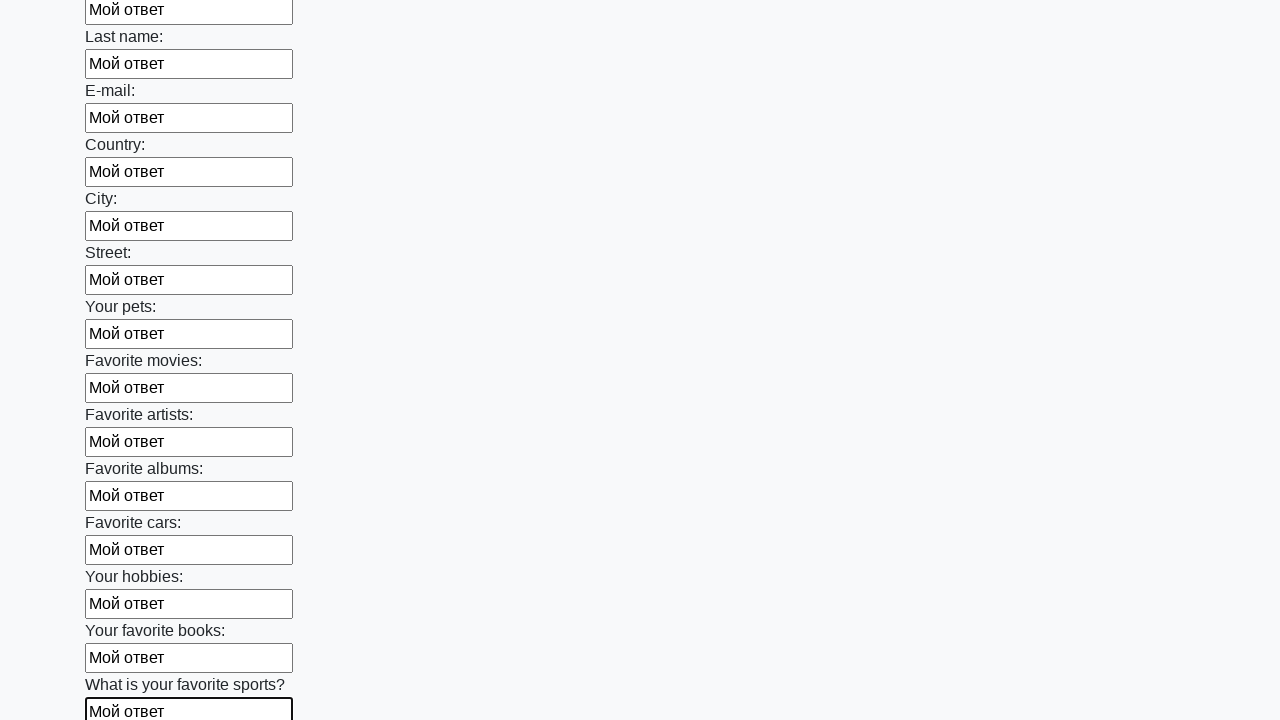

Filled a text input field with 'Мой ответ' on [type='text'] >> nth=14
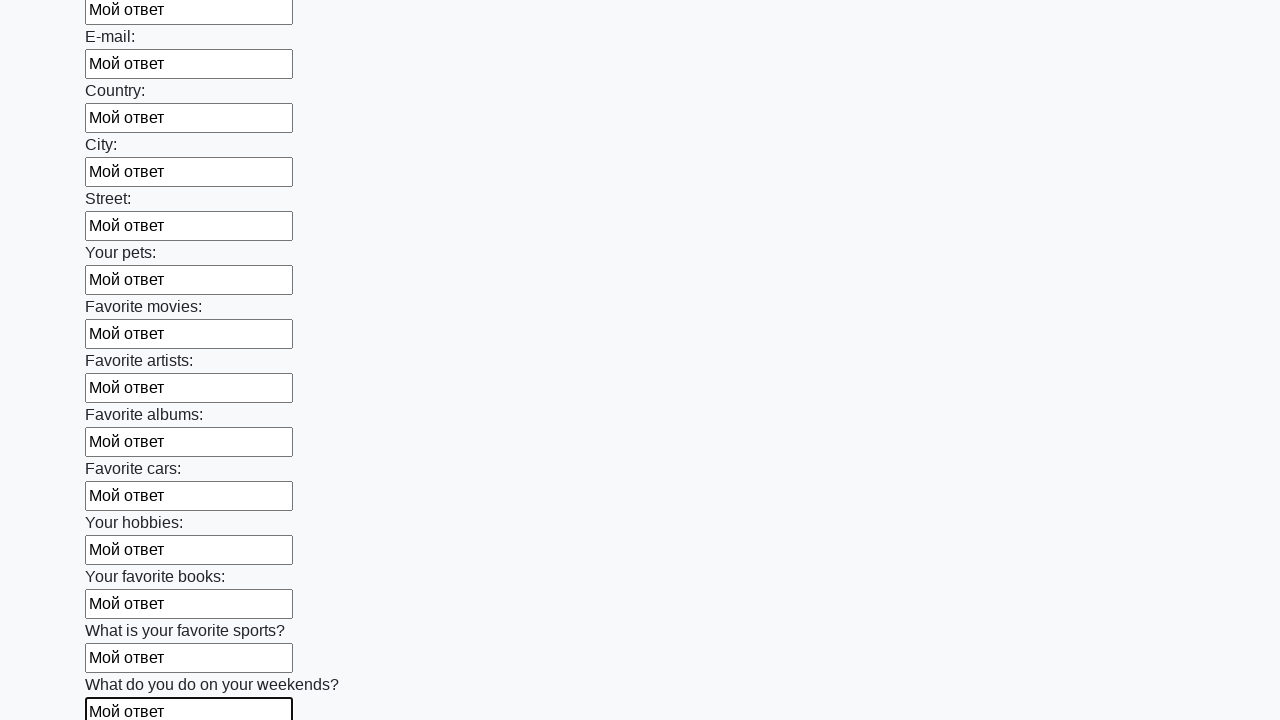

Filled a text input field with 'Мой ответ' on [type='text'] >> nth=15
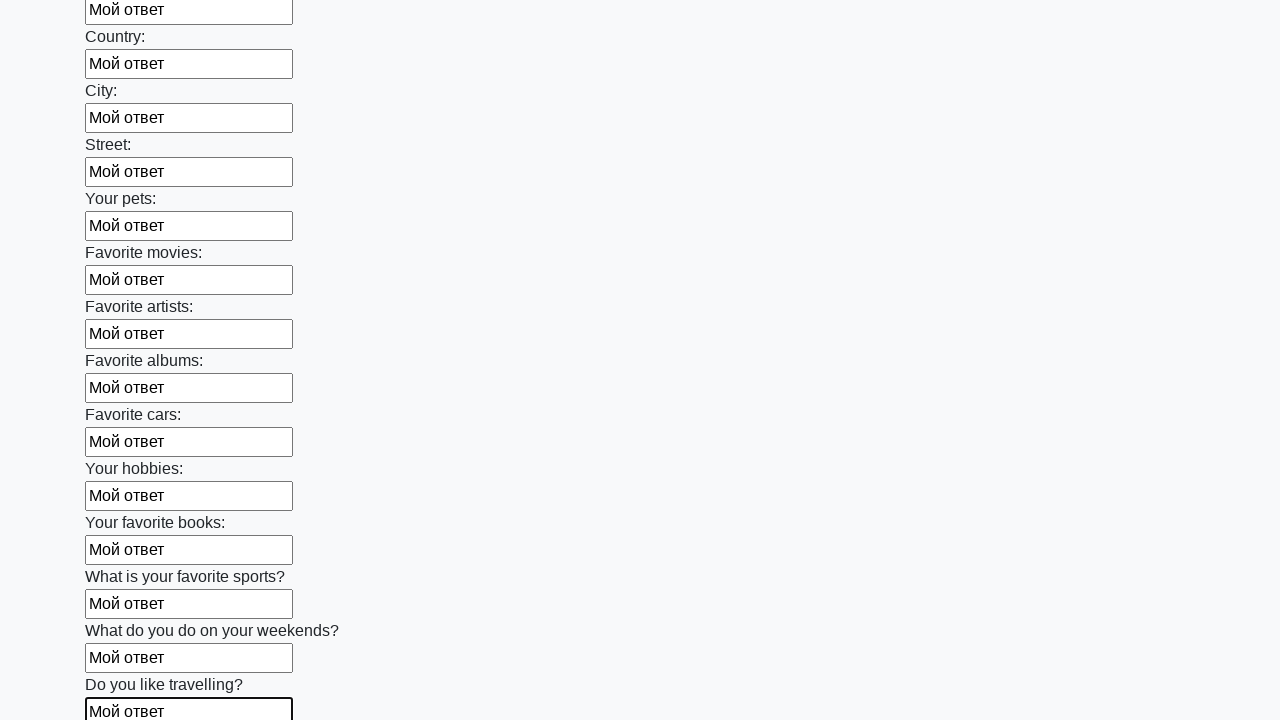

Filled a text input field with 'Мой ответ' on [type='text'] >> nth=16
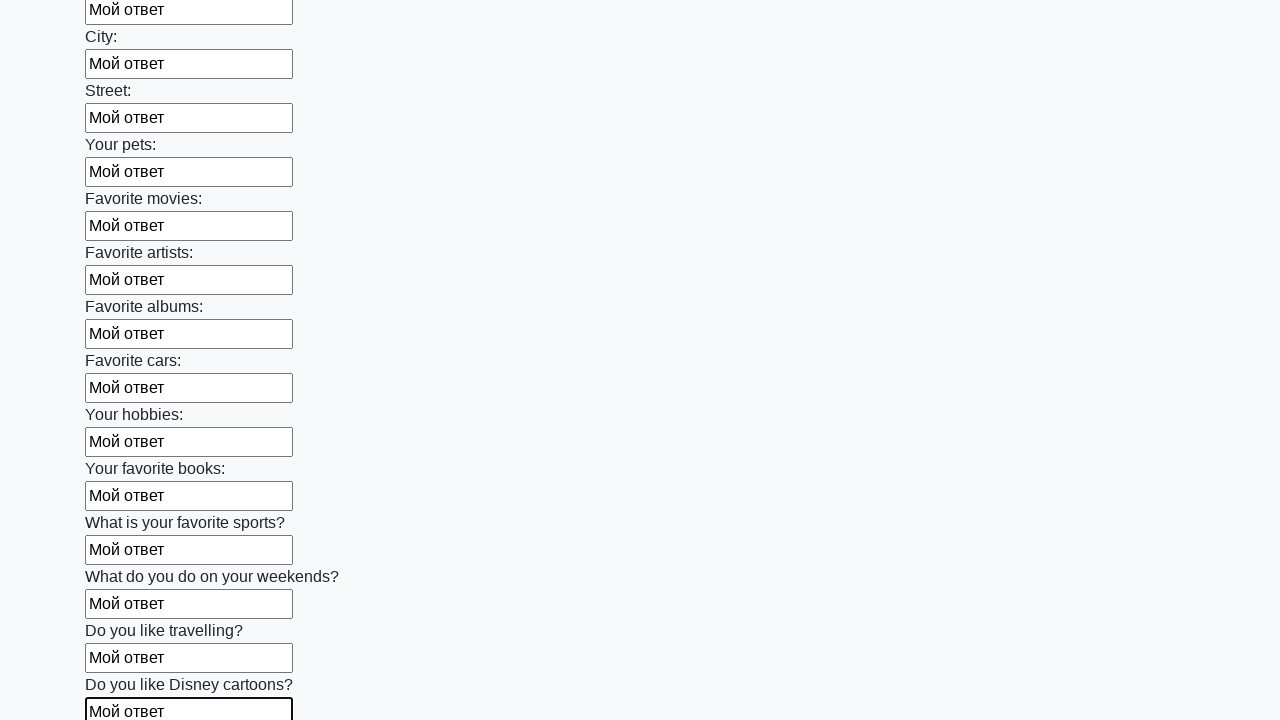

Filled a text input field with 'Мой ответ' on [type='text'] >> nth=17
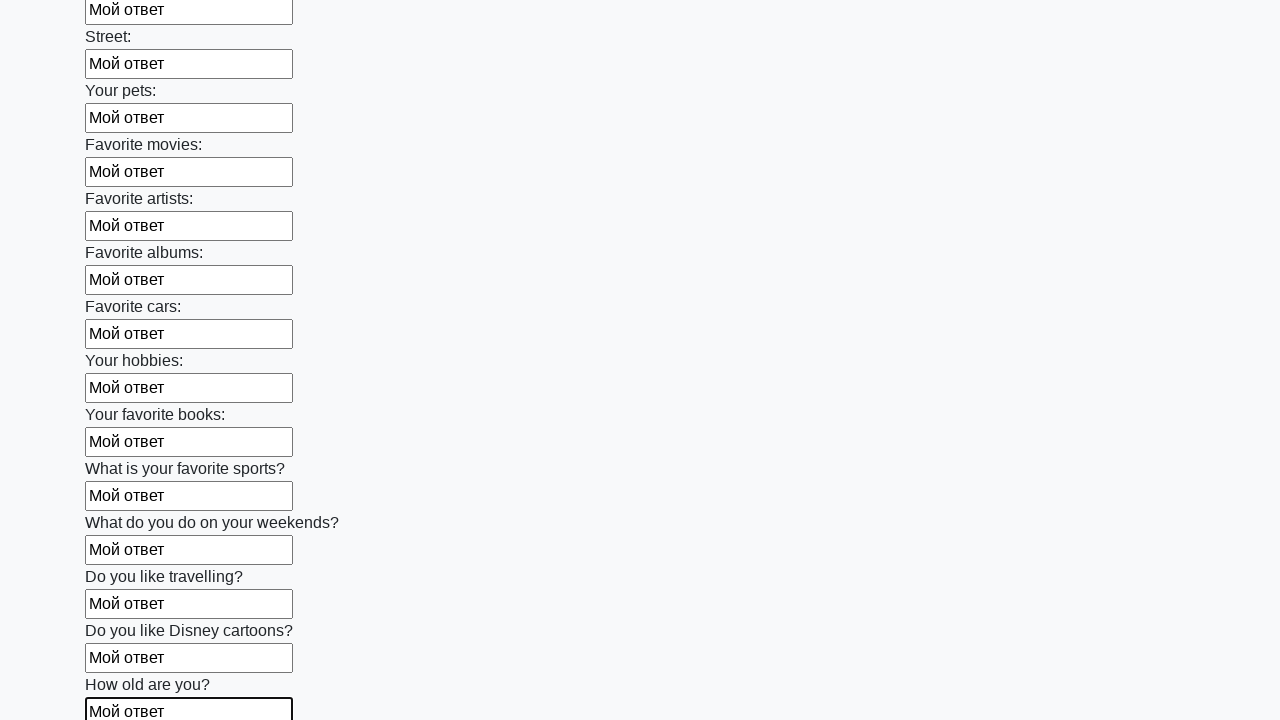

Filled a text input field with 'Мой ответ' on [type='text'] >> nth=18
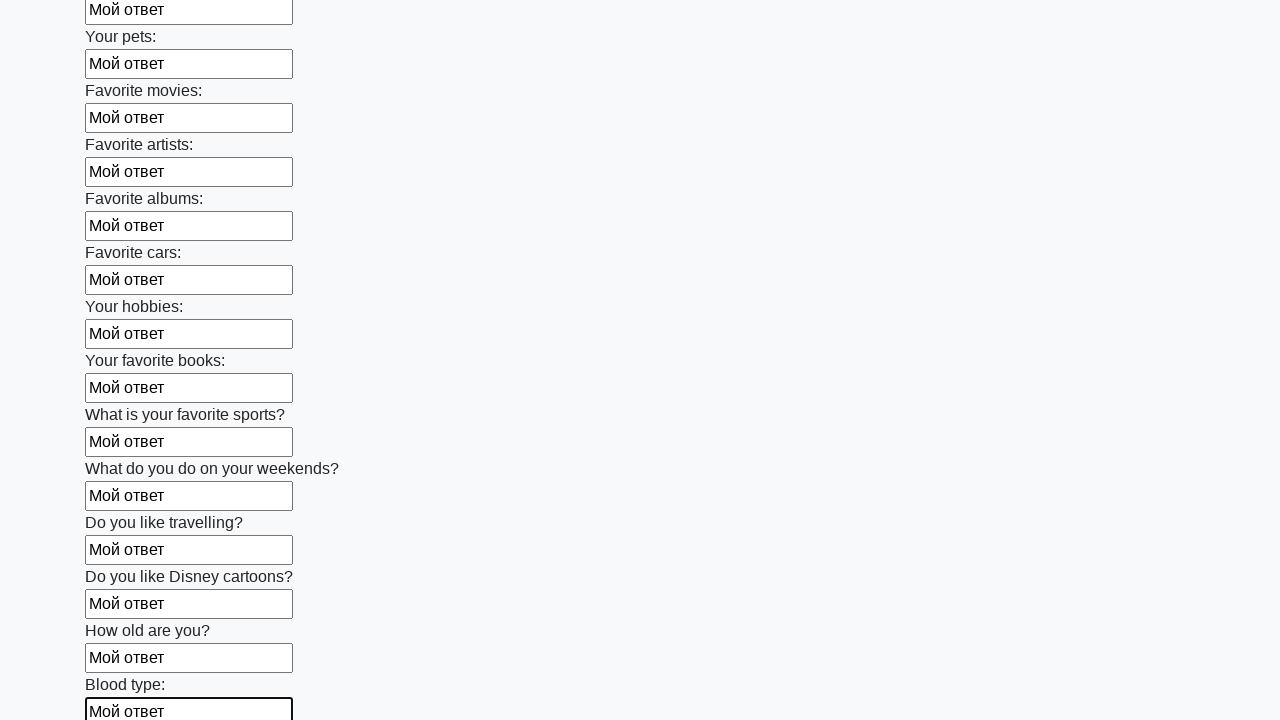

Filled a text input field with 'Мой ответ' on [type='text'] >> nth=19
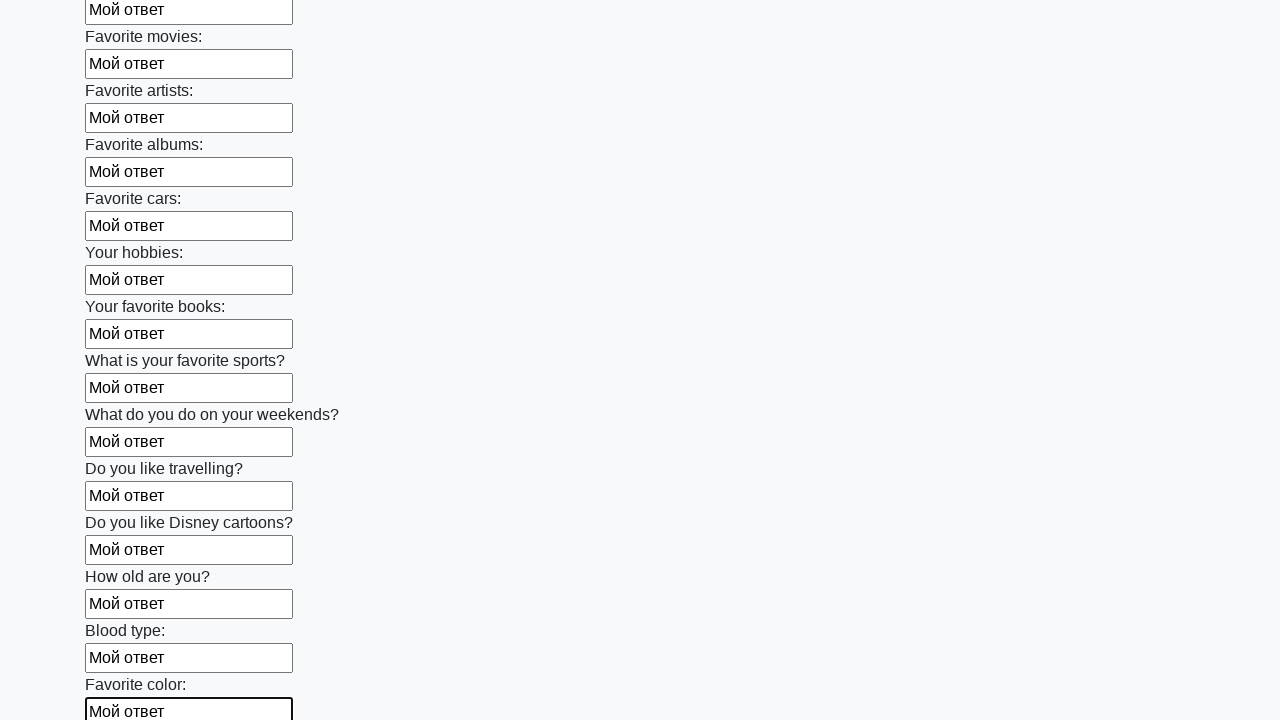

Filled a text input field with 'Мой ответ' on [type='text'] >> nth=20
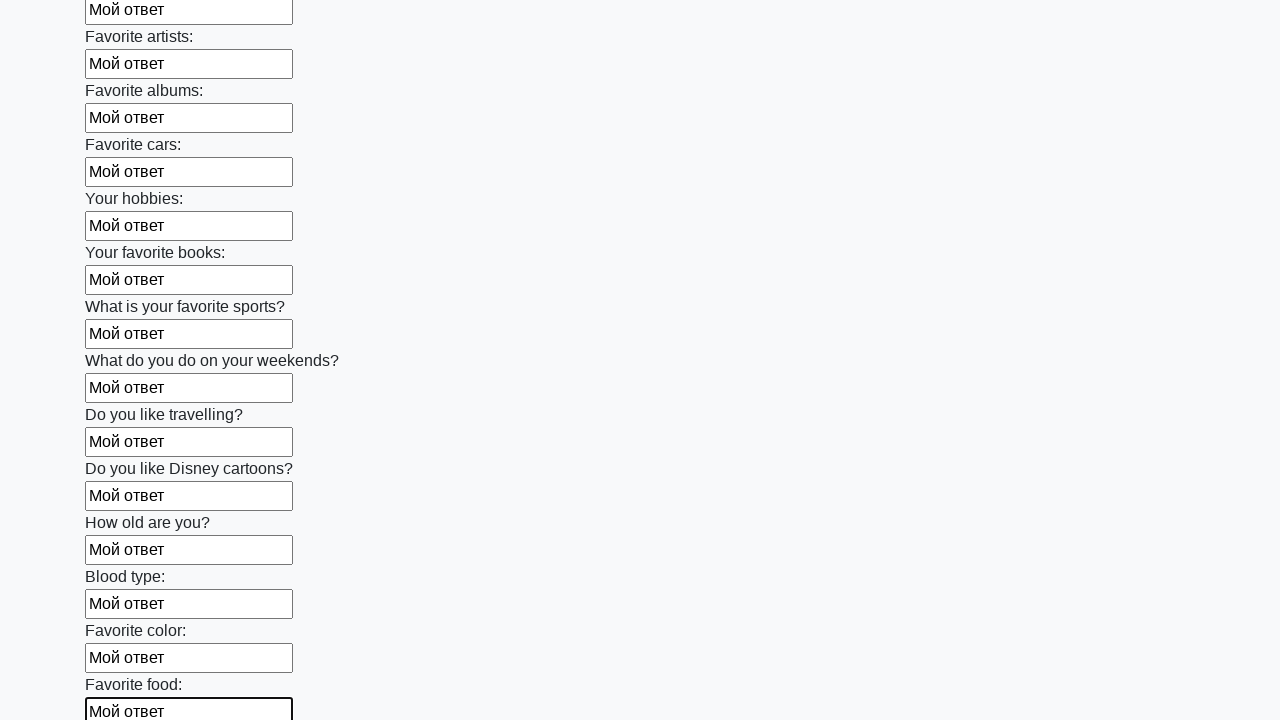

Filled a text input field with 'Мой ответ' on [type='text'] >> nth=21
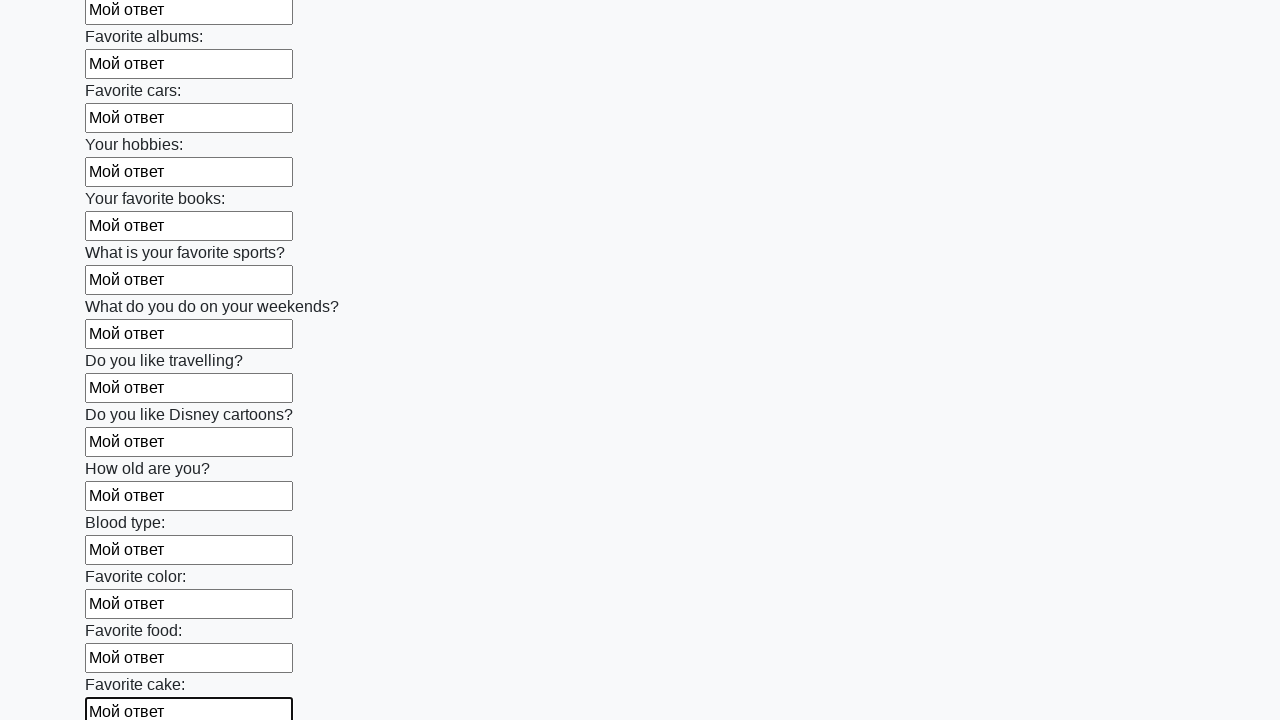

Filled a text input field with 'Мой ответ' on [type='text'] >> nth=22
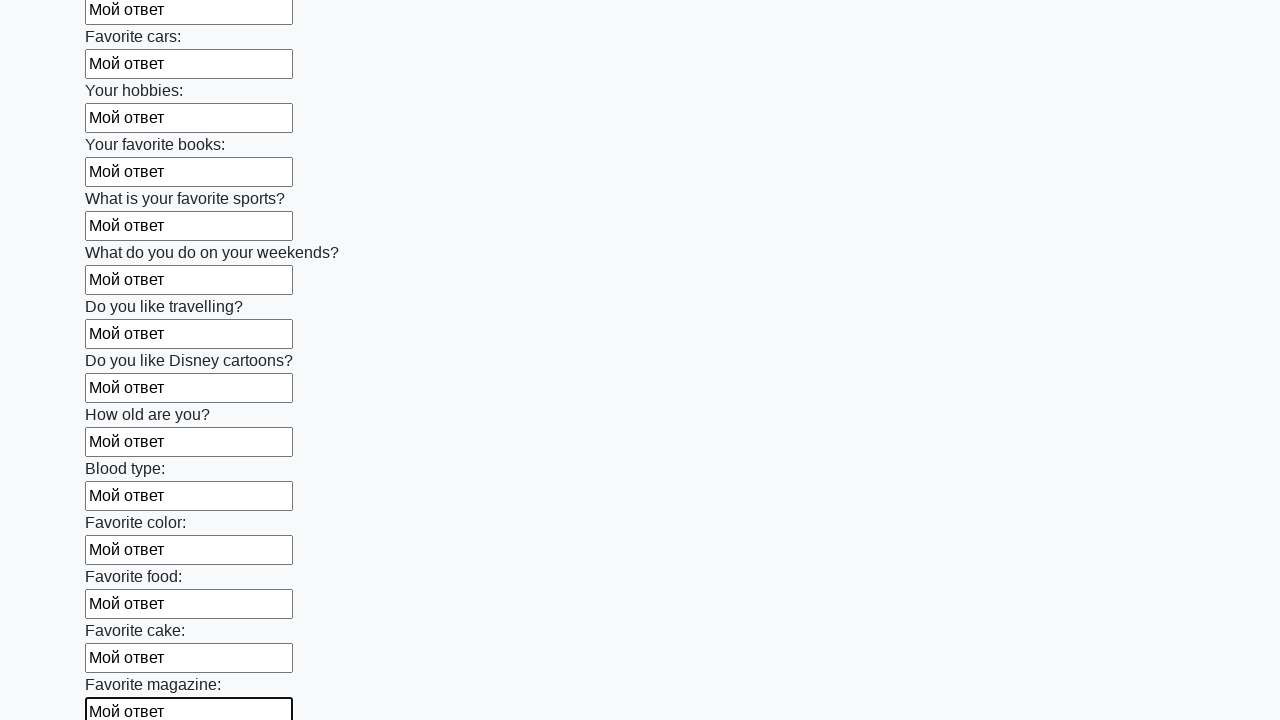

Filled a text input field with 'Мой ответ' on [type='text'] >> nth=23
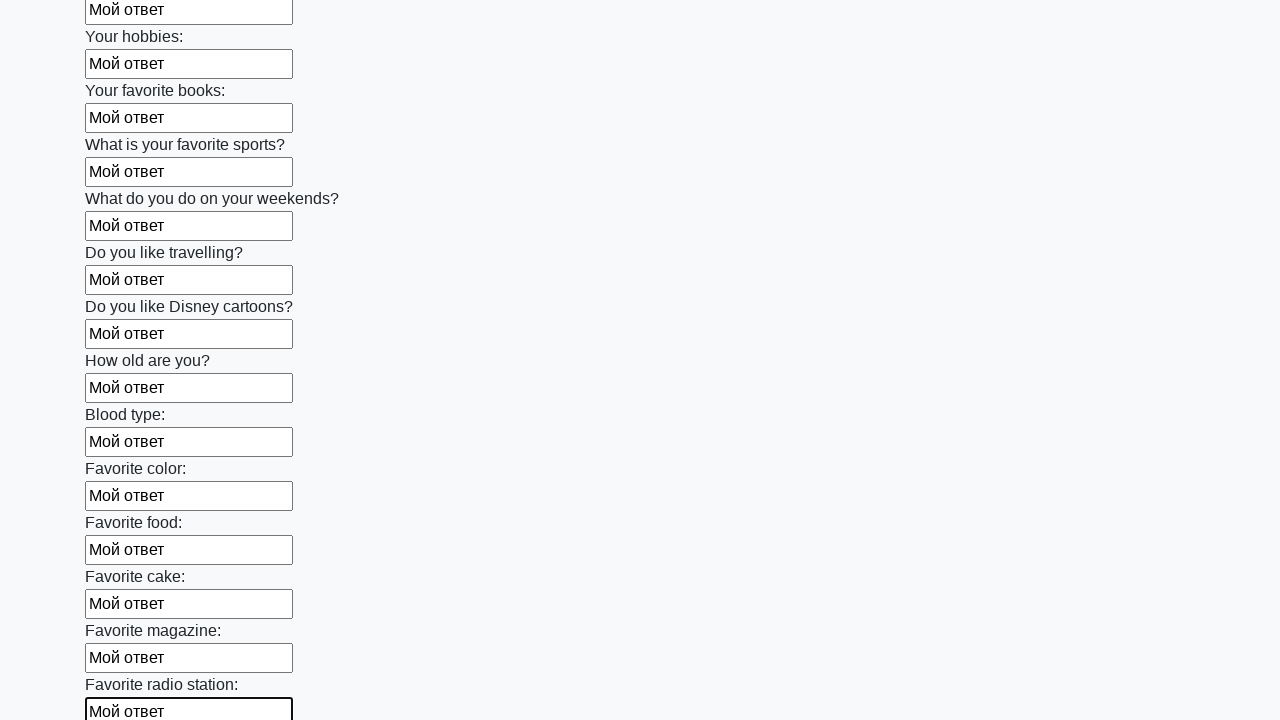

Filled a text input field with 'Мой ответ' on [type='text'] >> nth=24
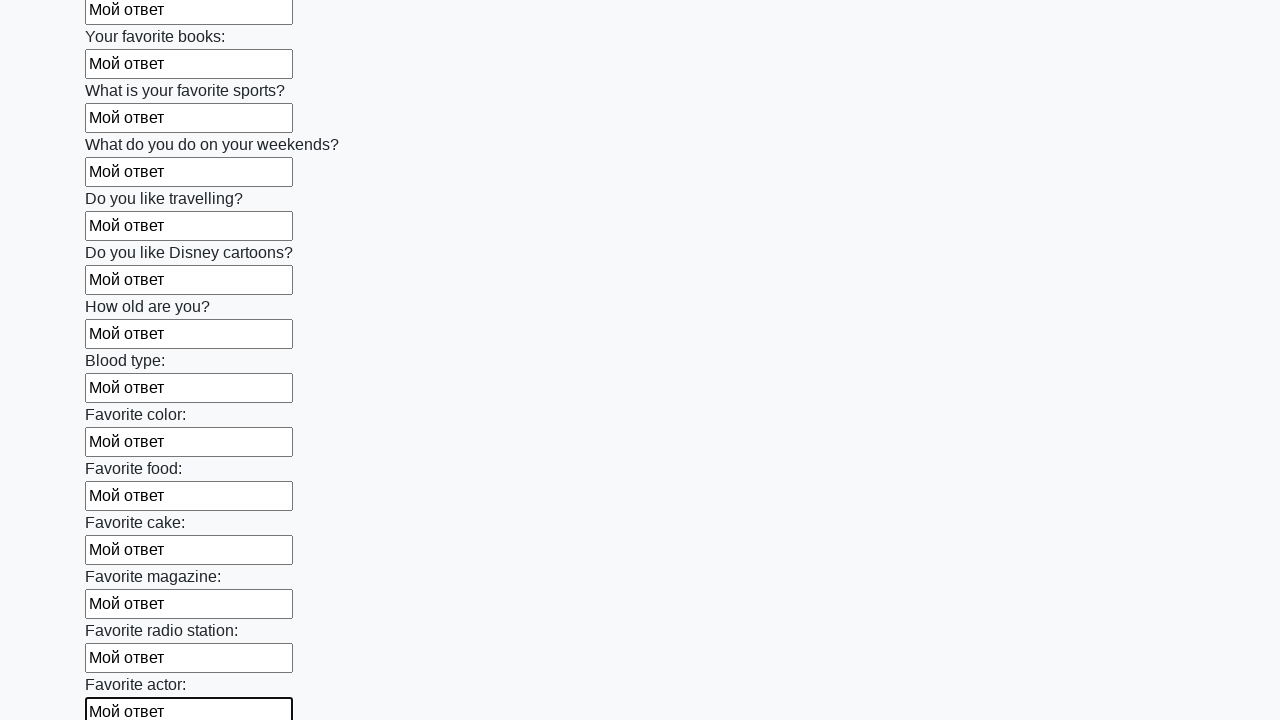

Filled a text input field with 'Мой ответ' on [type='text'] >> nth=25
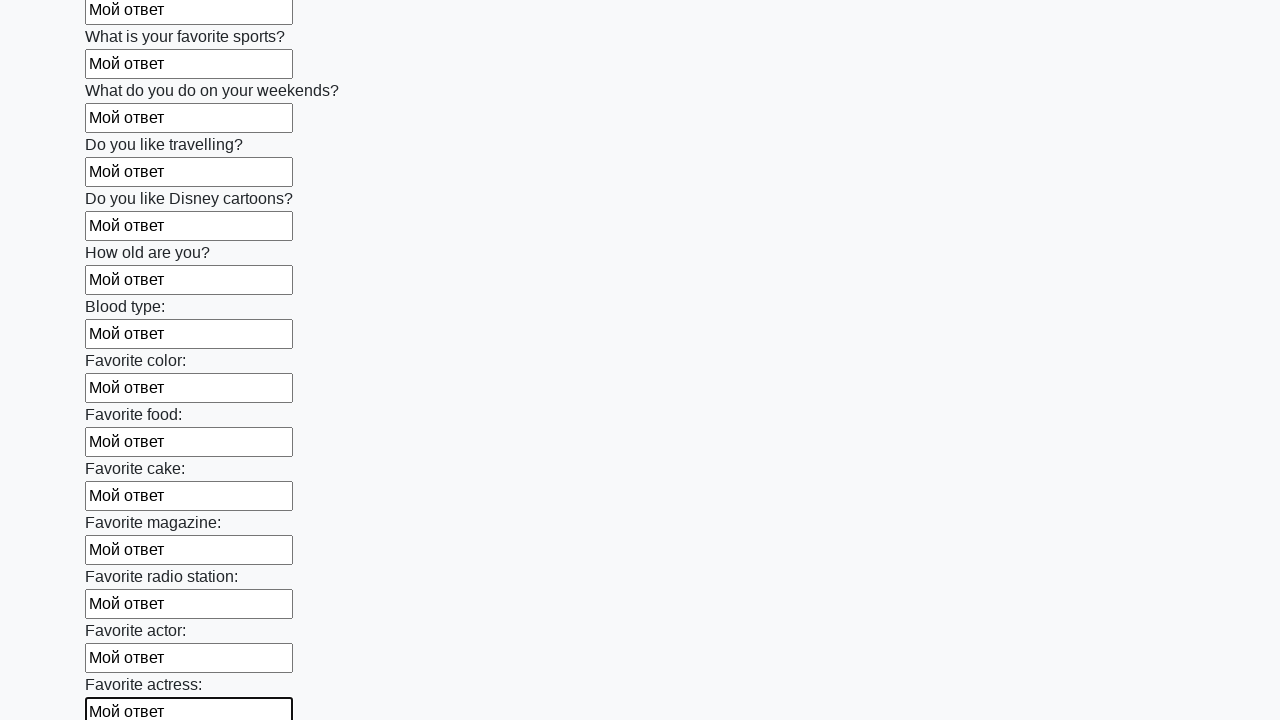

Filled a text input field with 'Мой ответ' on [type='text'] >> nth=26
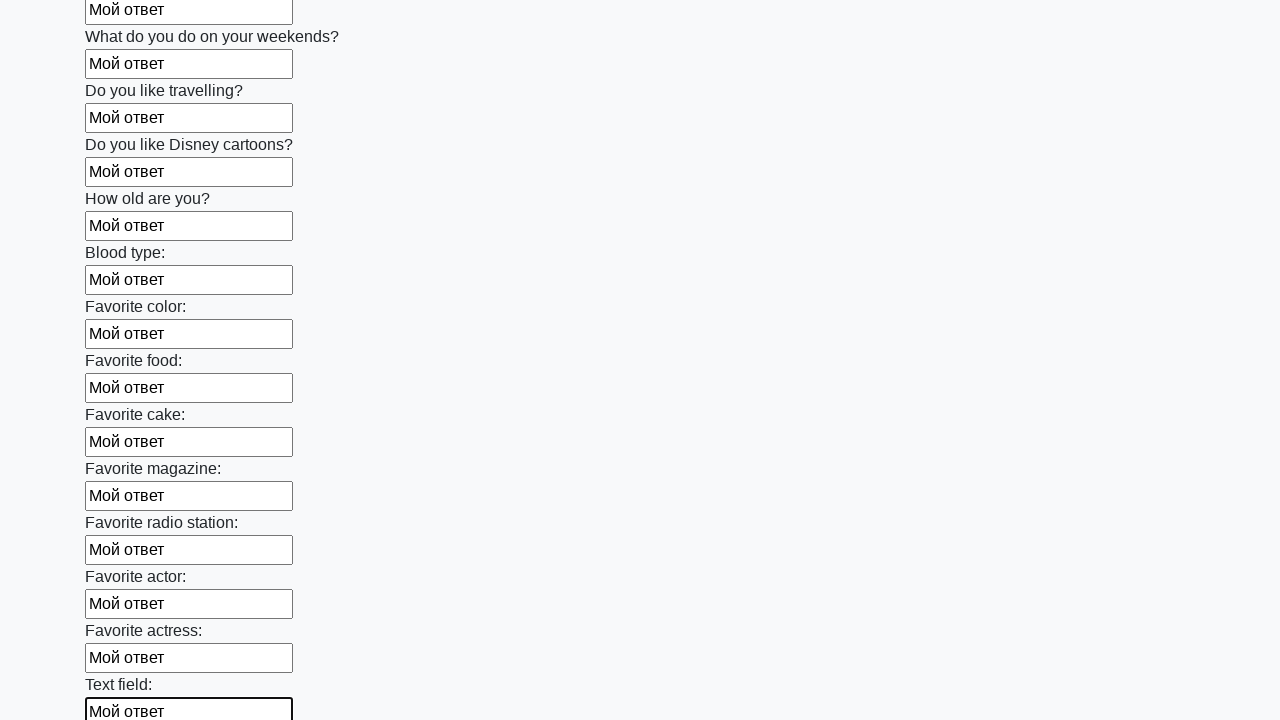

Filled a text input field with 'Мой ответ' on [type='text'] >> nth=27
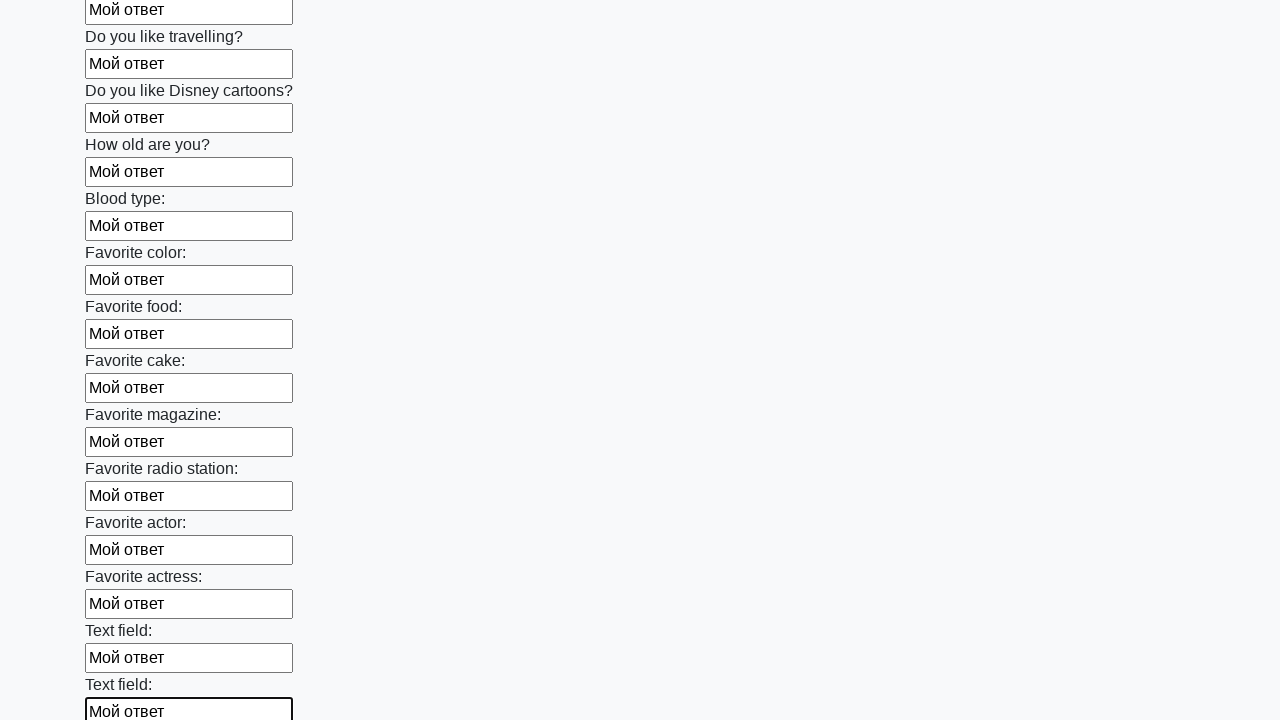

Filled a text input field with 'Мой ответ' on [type='text'] >> nth=28
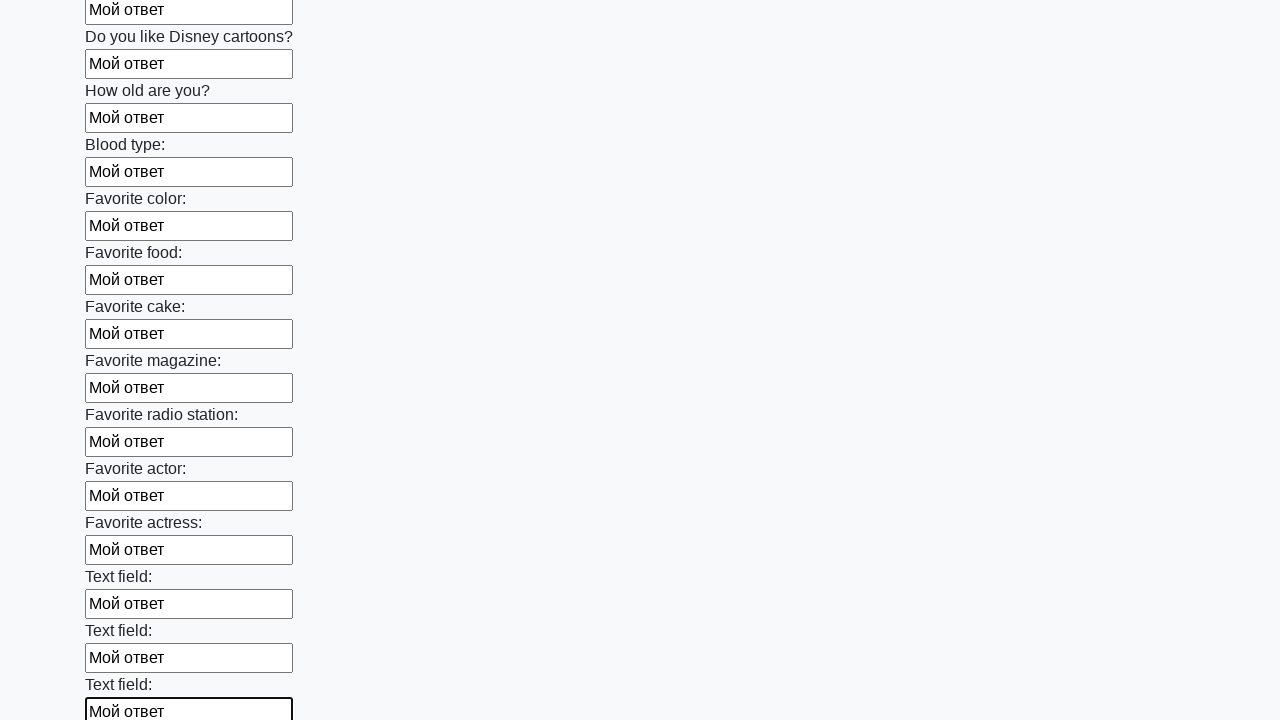

Filled a text input field with 'Мой ответ' on [type='text'] >> nth=29
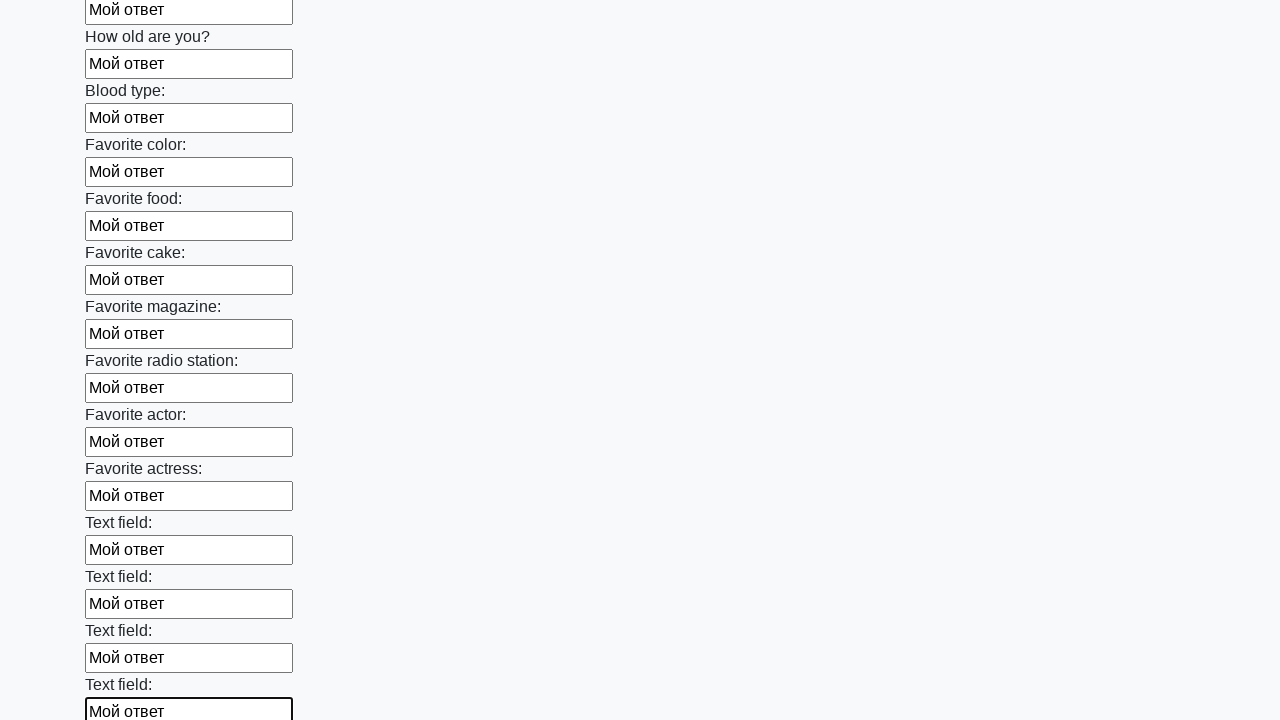

Filled a text input field with 'Мой ответ' on [type='text'] >> nth=30
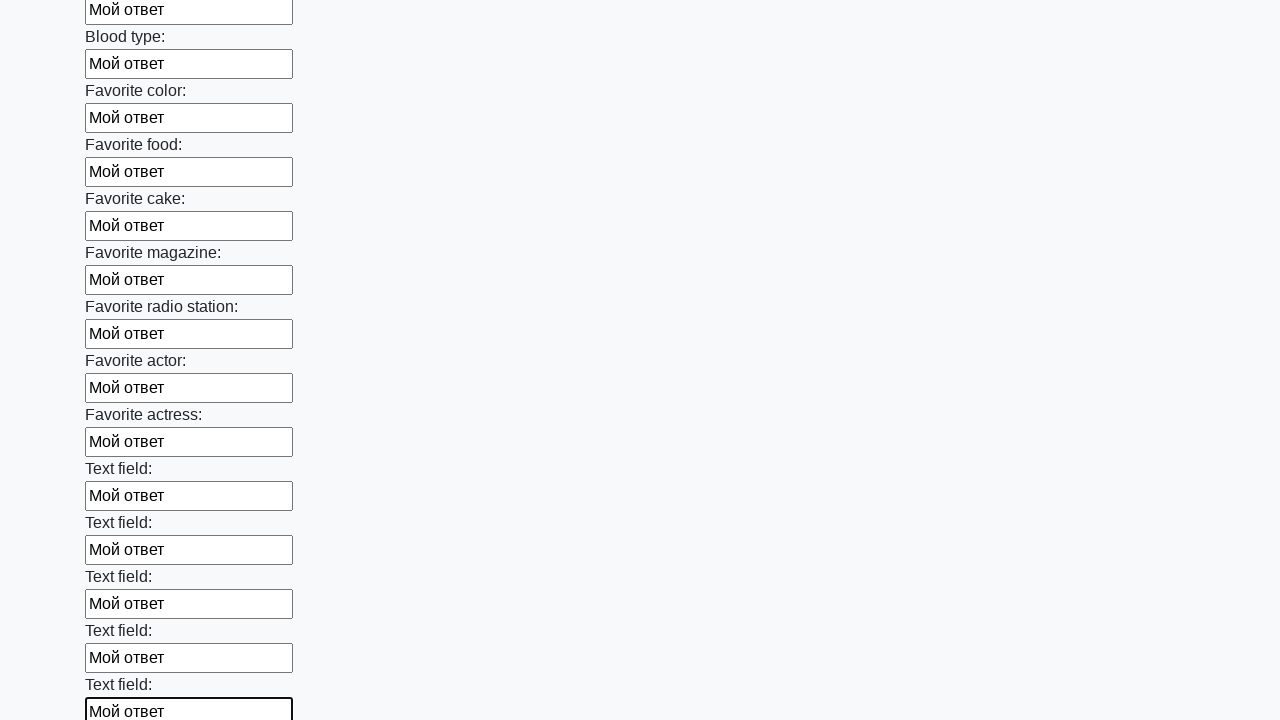

Filled a text input field with 'Мой ответ' on [type='text'] >> nth=31
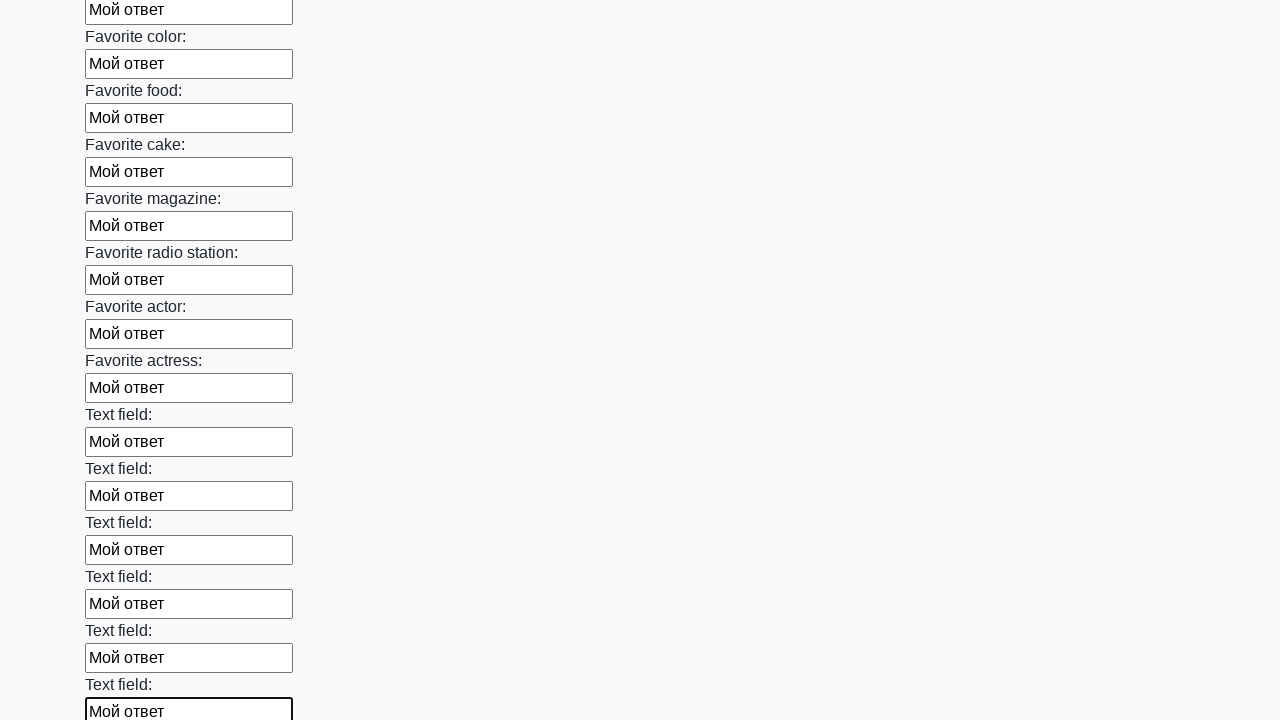

Filled a text input field with 'Мой ответ' on [type='text'] >> nth=32
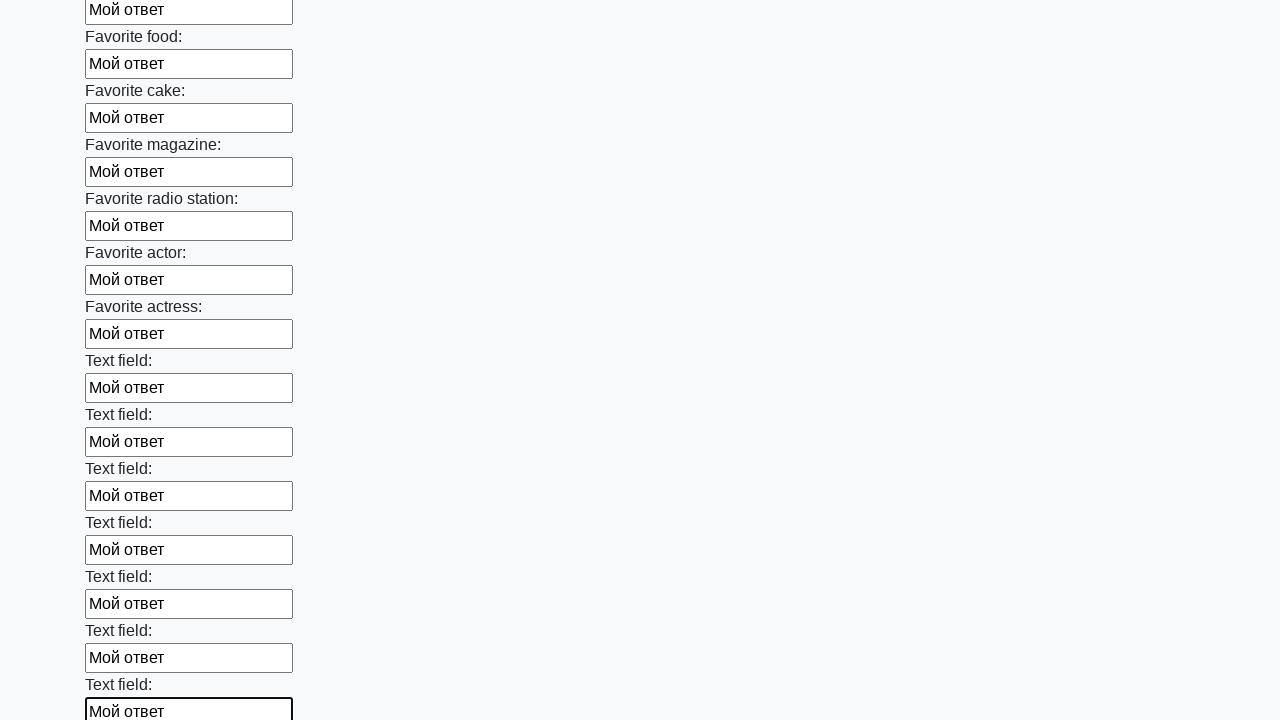

Filled a text input field with 'Мой ответ' on [type='text'] >> nth=33
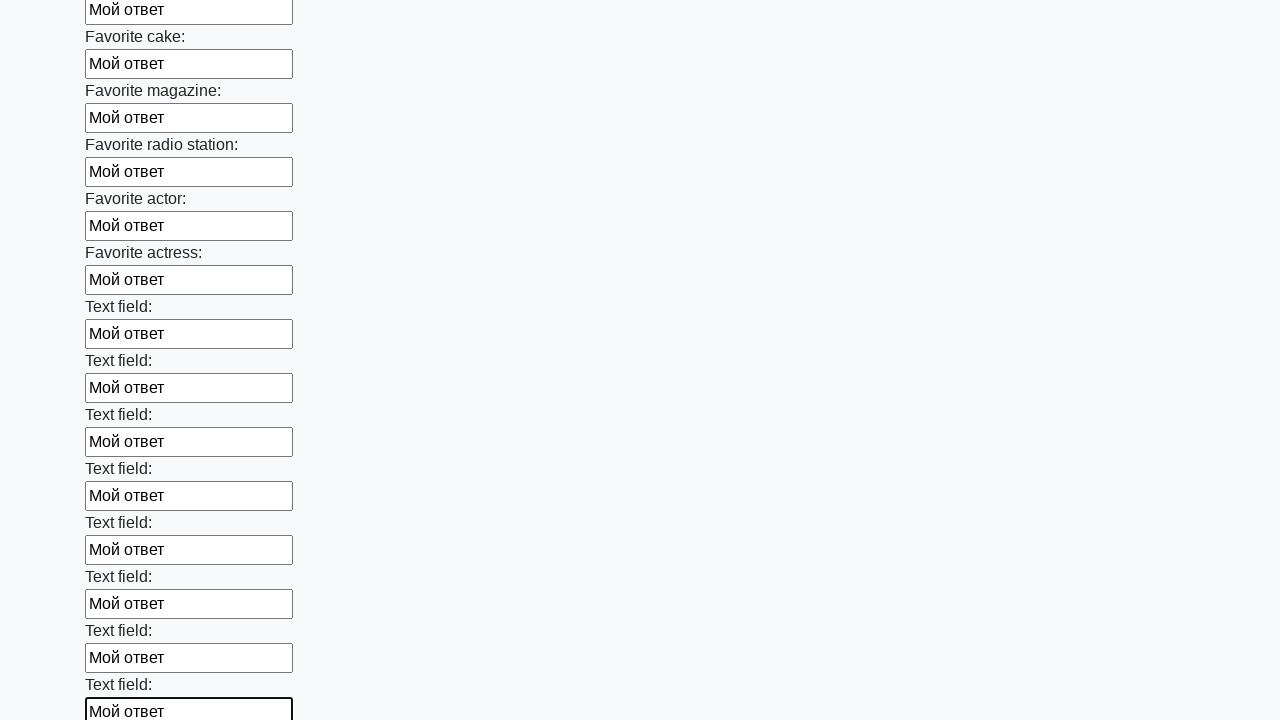

Filled a text input field with 'Мой ответ' on [type='text'] >> nth=34
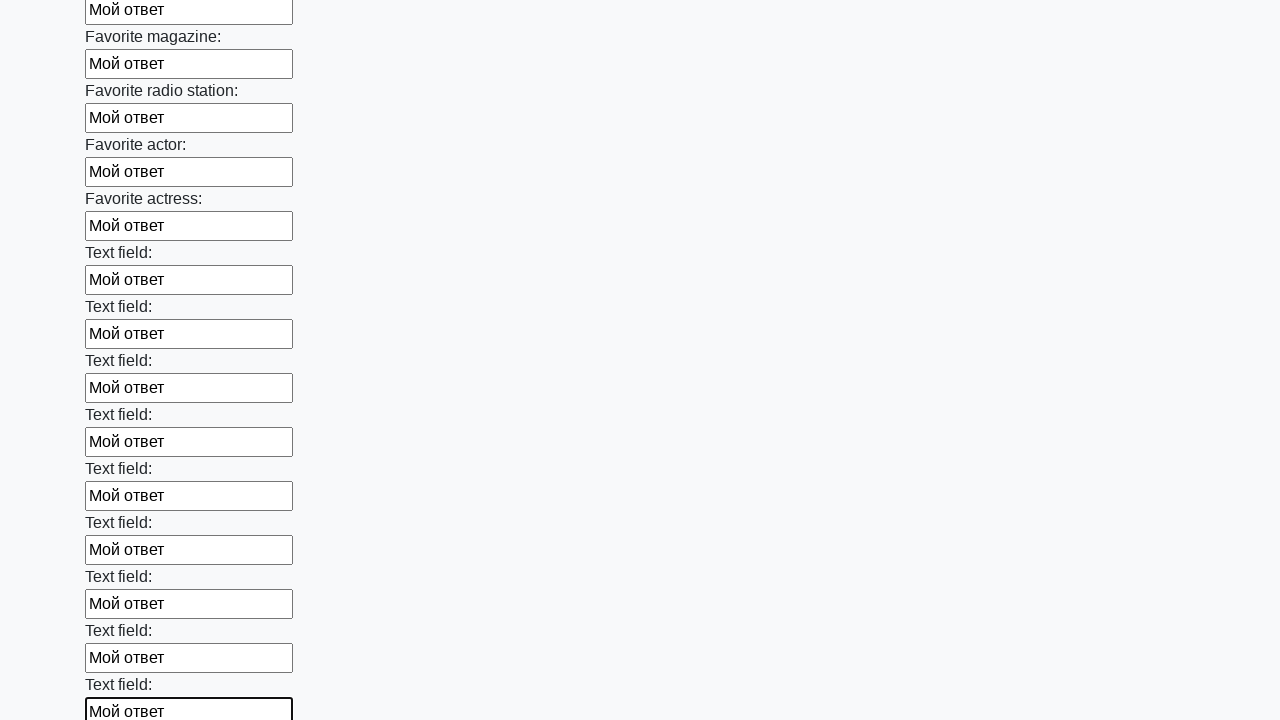

Filled a text input field with 'Мой ответ' on [type='text'] >> nth=35
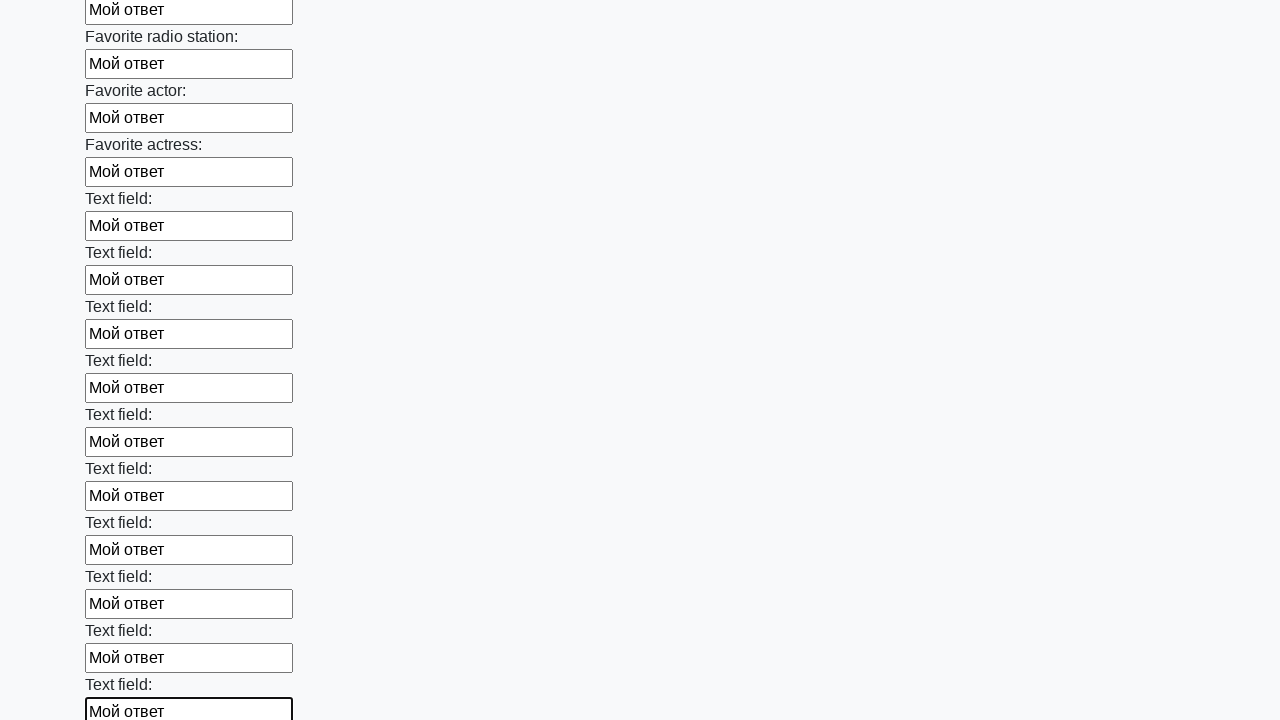

Filled a text input field with 'Мой ответ' on [type='text'] >> nth=36
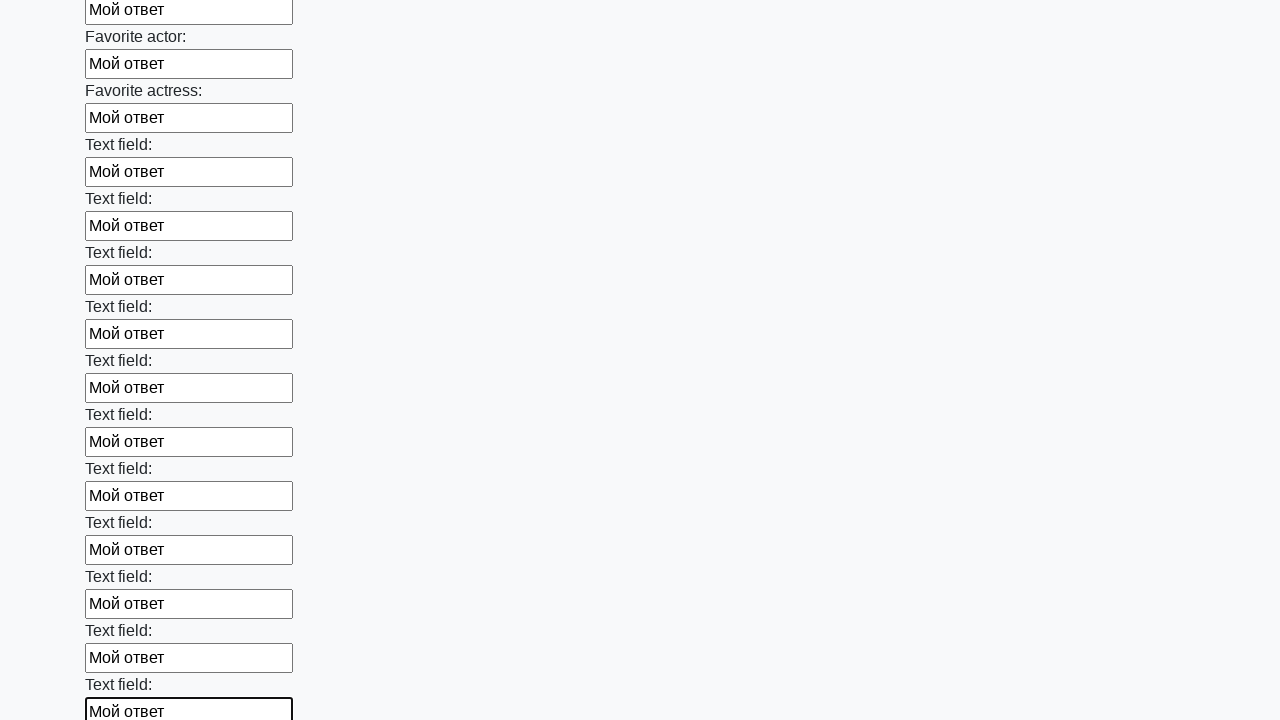

Filled a text input field with 'Мой ответ' on [type='text'] >> nth=37
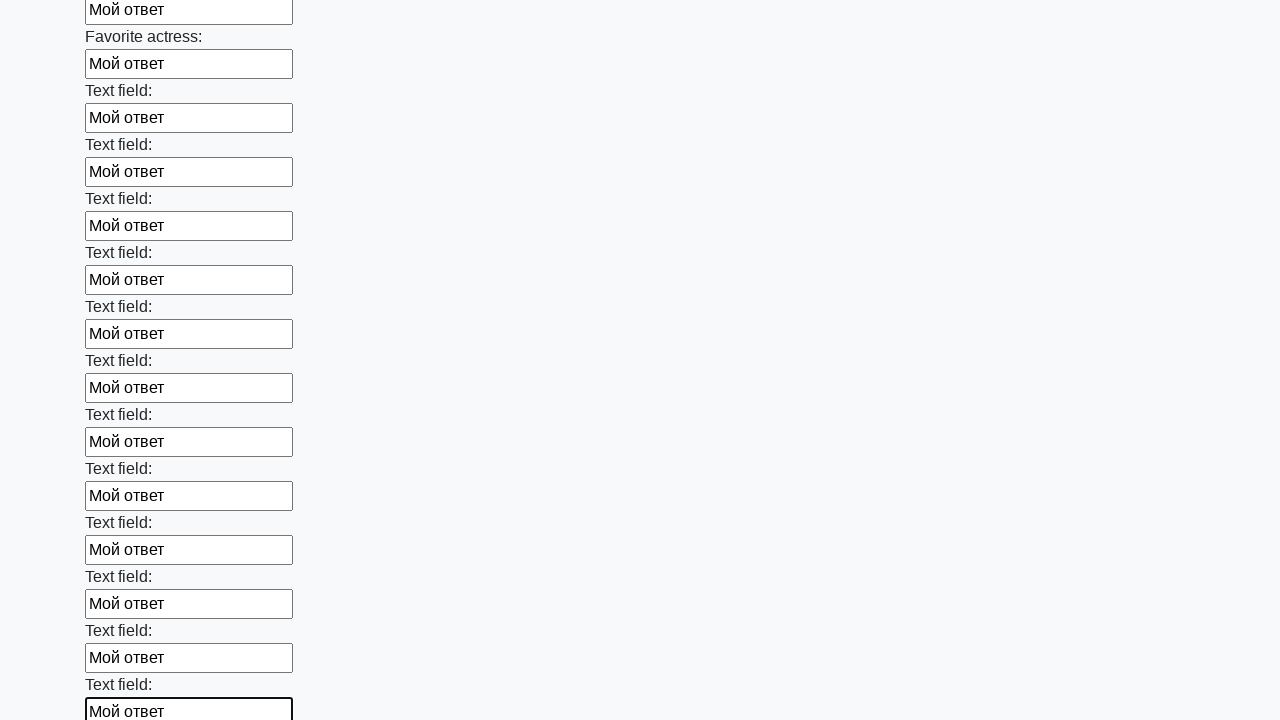

Filled a text input field with 'Мой ответ' on [type='text'] >> nth=38
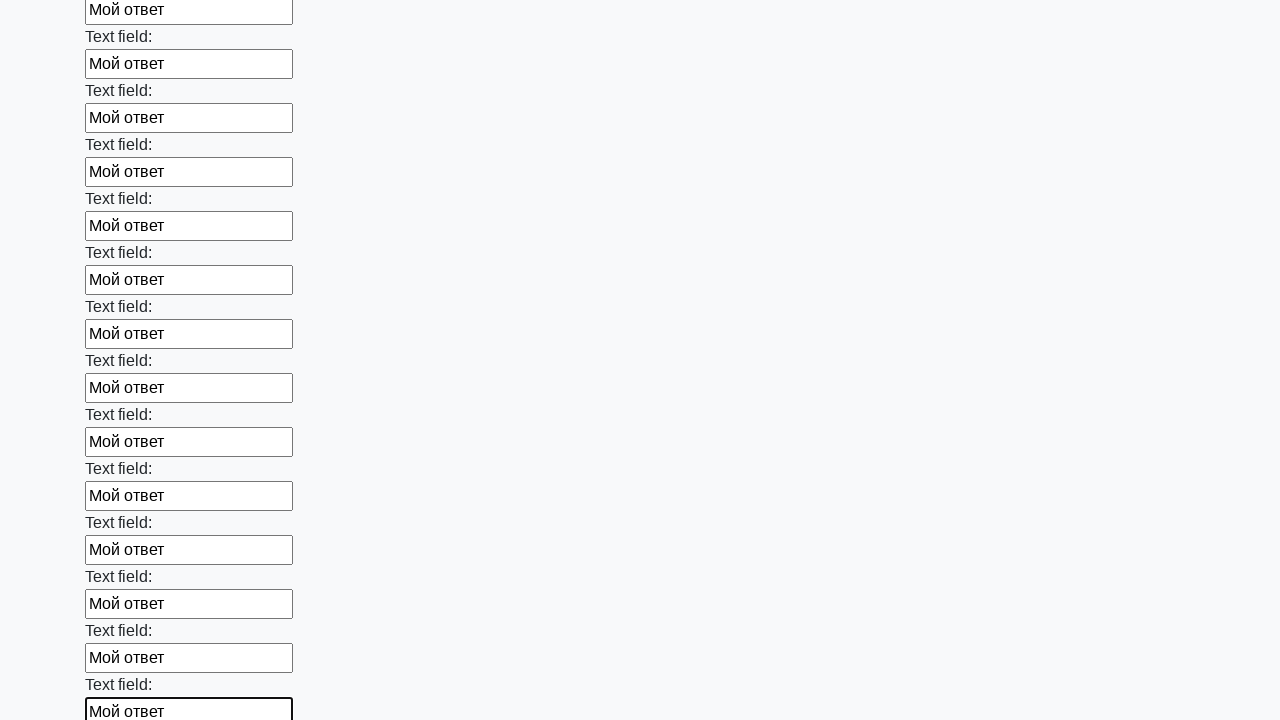

Filled a text input field with 'Мой ответ' on [type='text'] >> nth=39
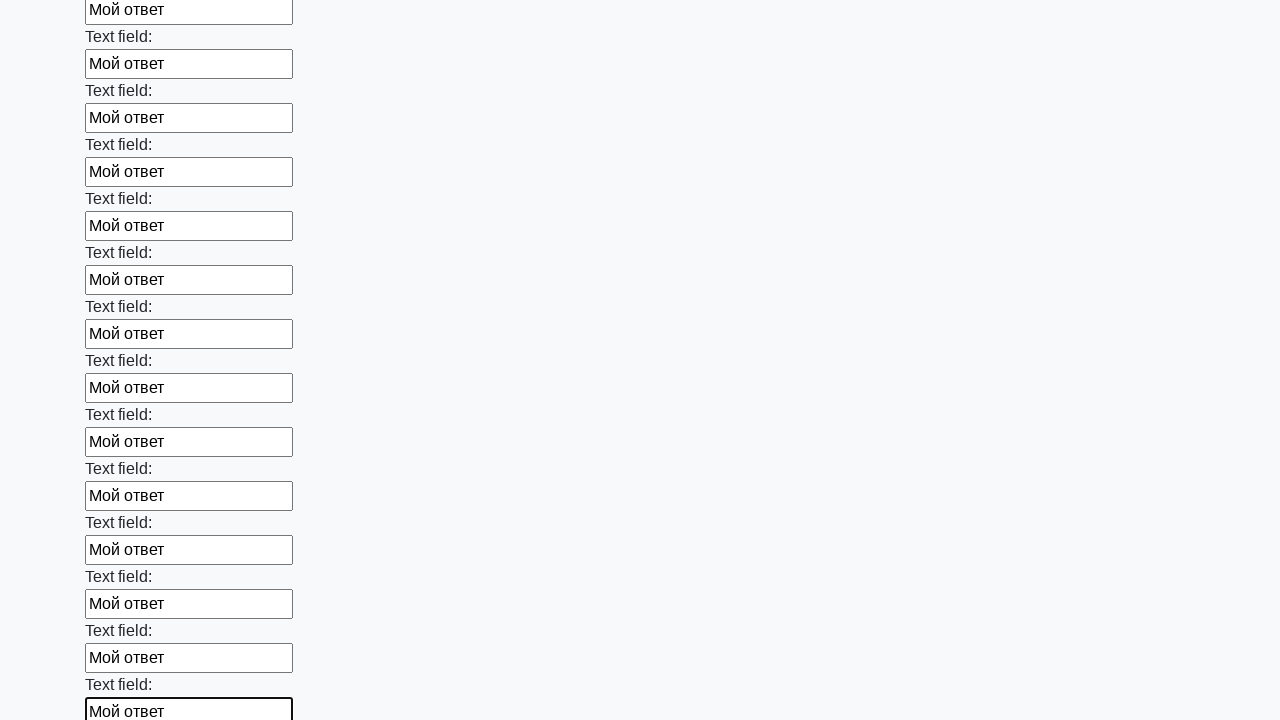

Filled a text input field with 'Мой ответ' on [type='text'] >> nth=40
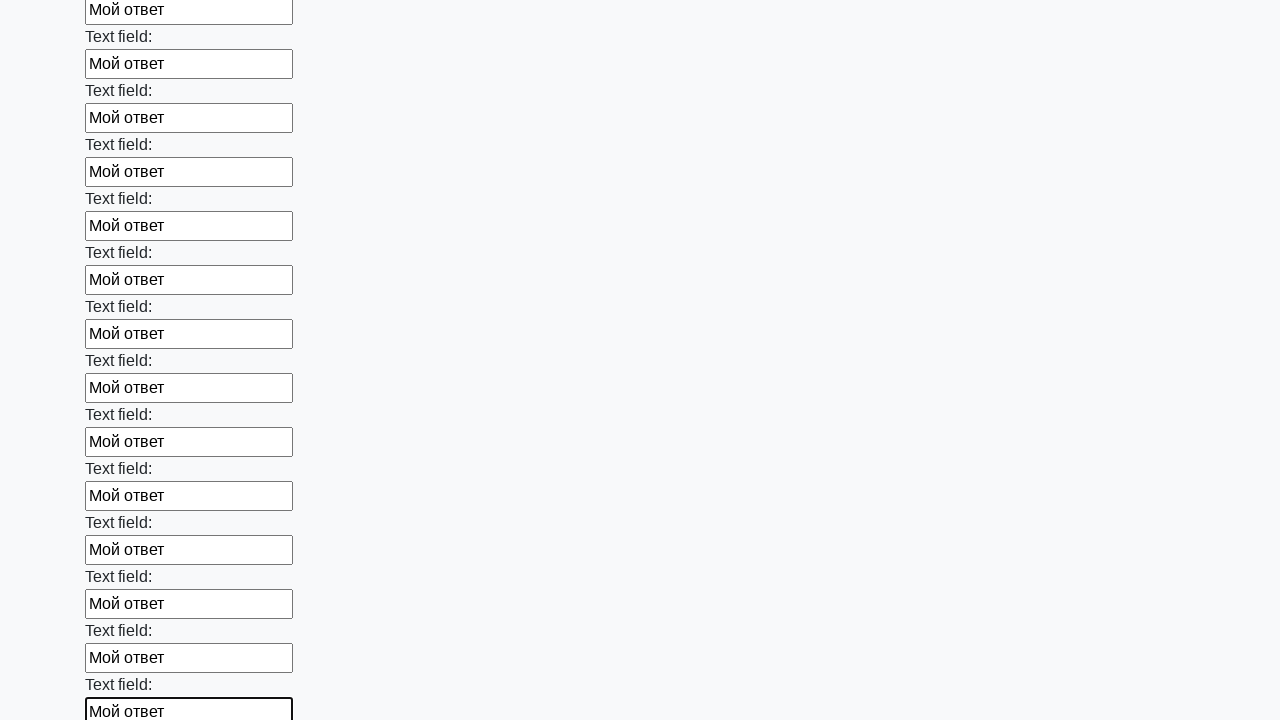

Filled a text input field with 'Мой ответ' on [type='text'] >> nth=41
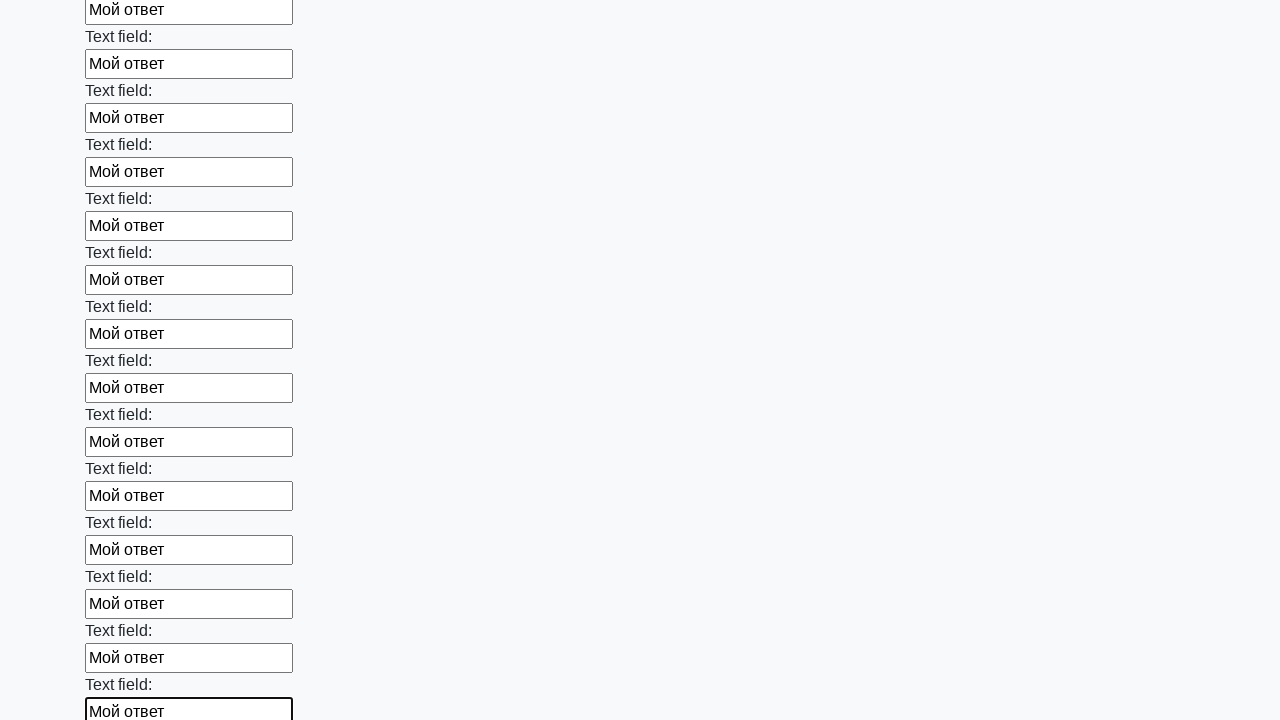

Filled a text input field with 'Мой ответ' on [type='text'] >> nth=42
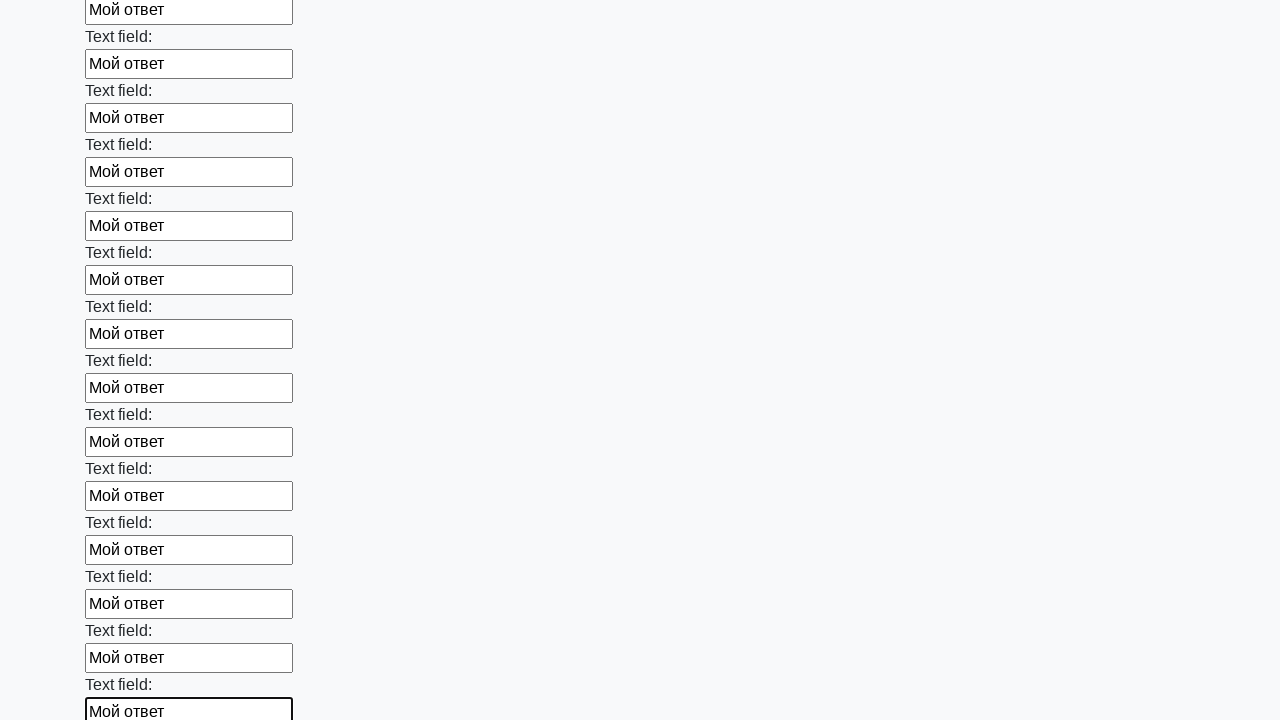

Filled a text input field with 'Мой ответ' on [type='text'] >> nth=43
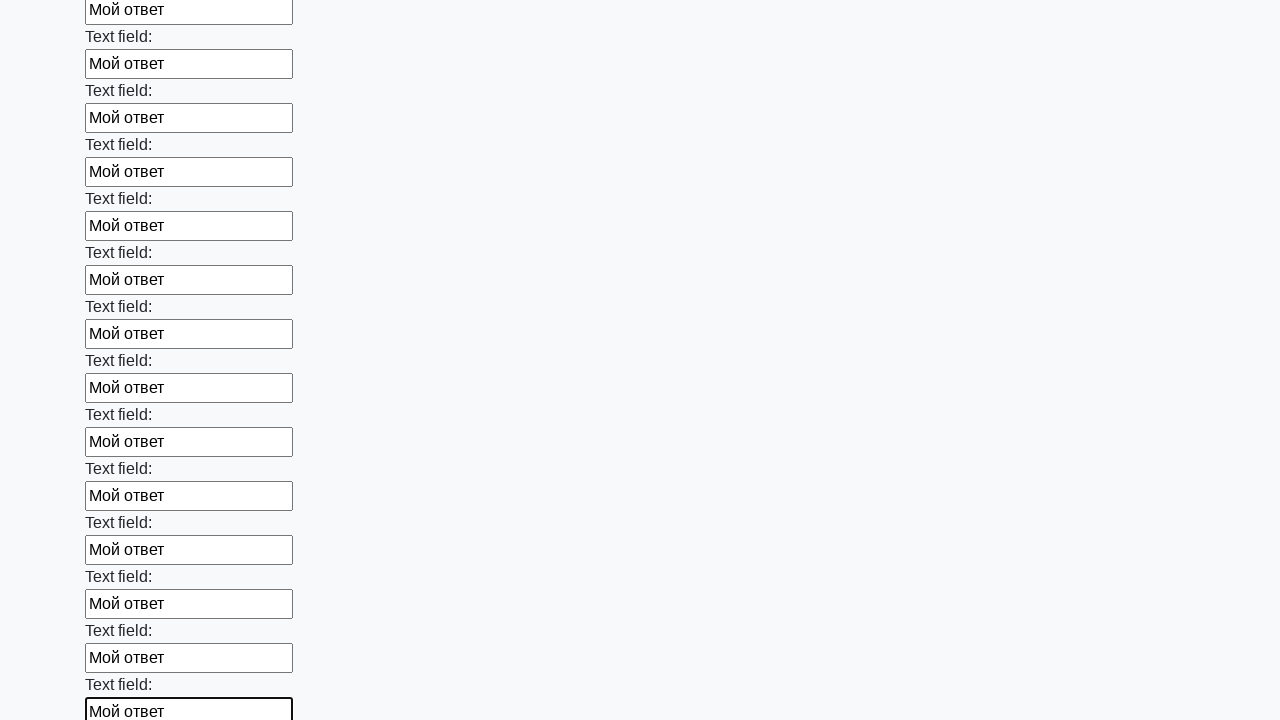

Filled a text input field with 'Мой ответ' on [type='text'] >> nth=44
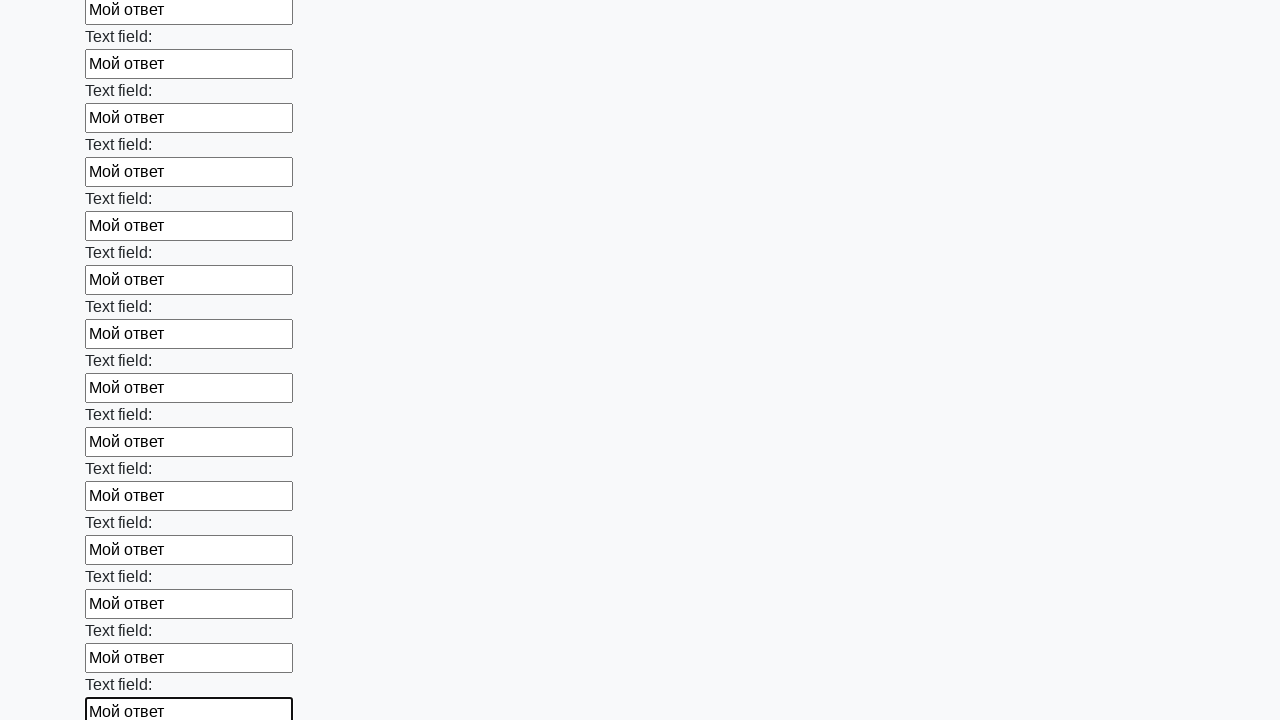

Filled a text input field with 'Мой ответ' on [type='text'] >> nth=45
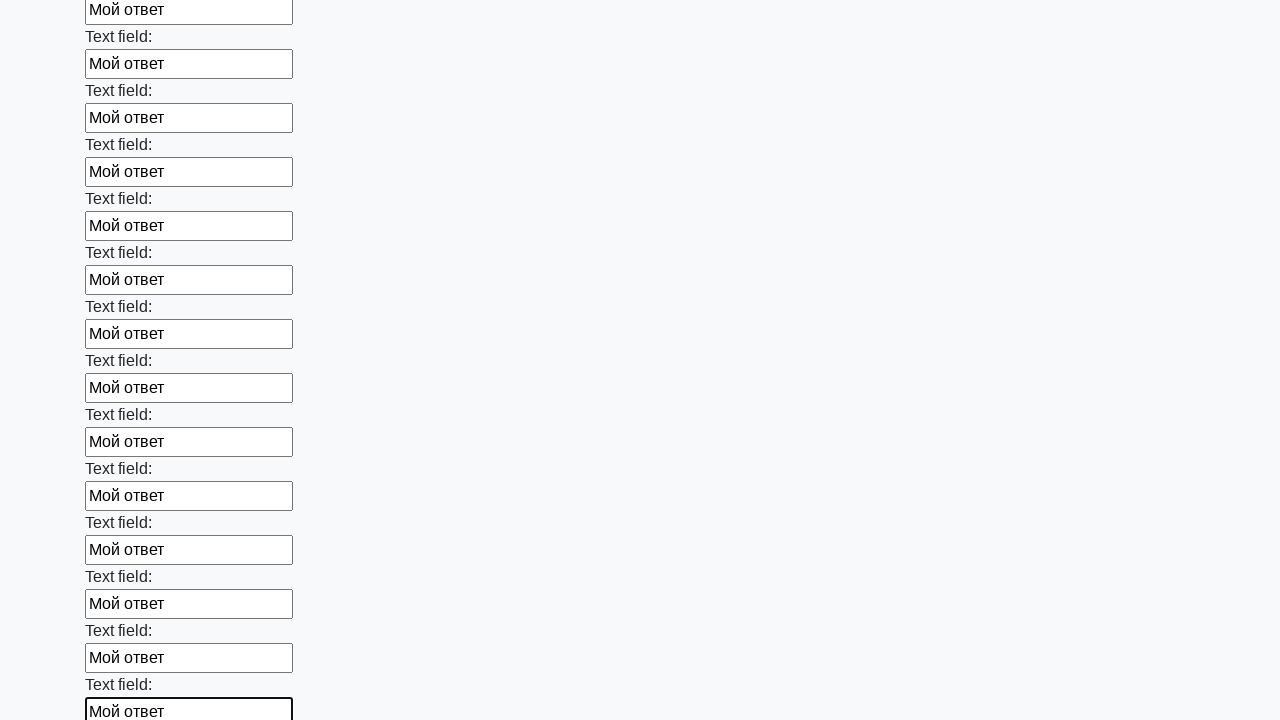

Filled a text input field with 'Мой ответ' on [type='text'] >> nth=46
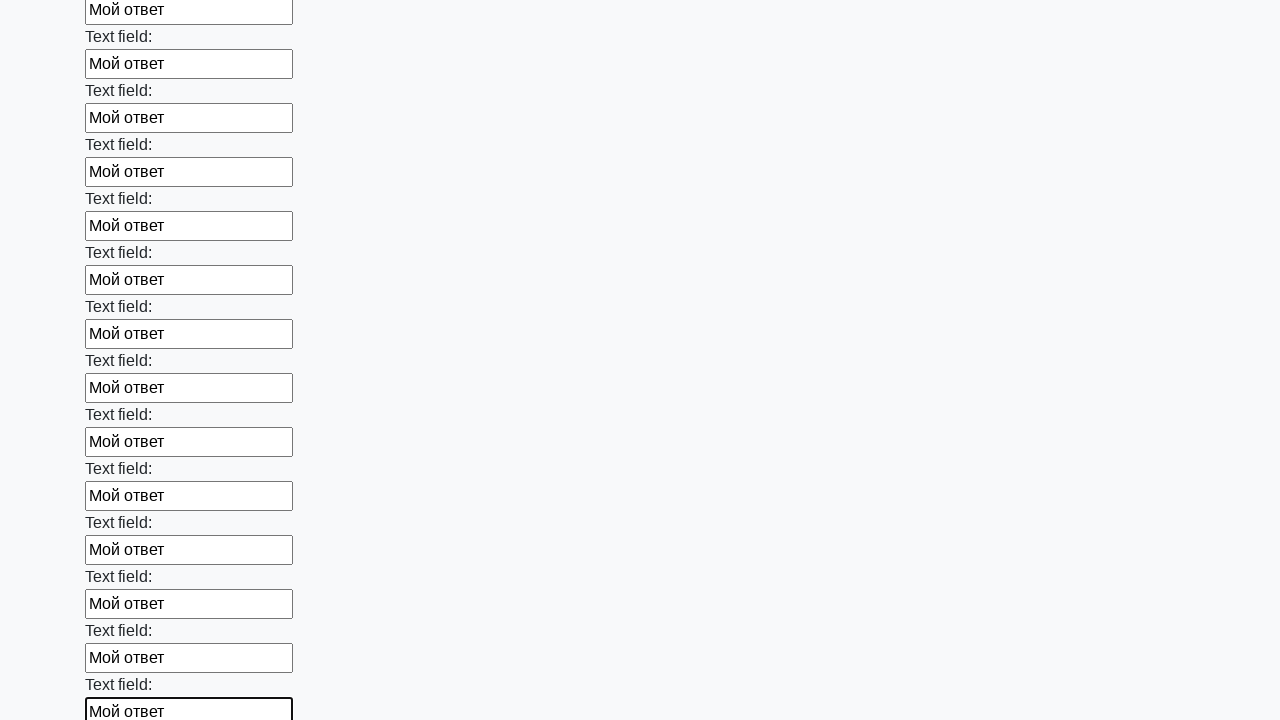

Filled a text input field with 'Мой ответ' on [type='text'] >> nth=47
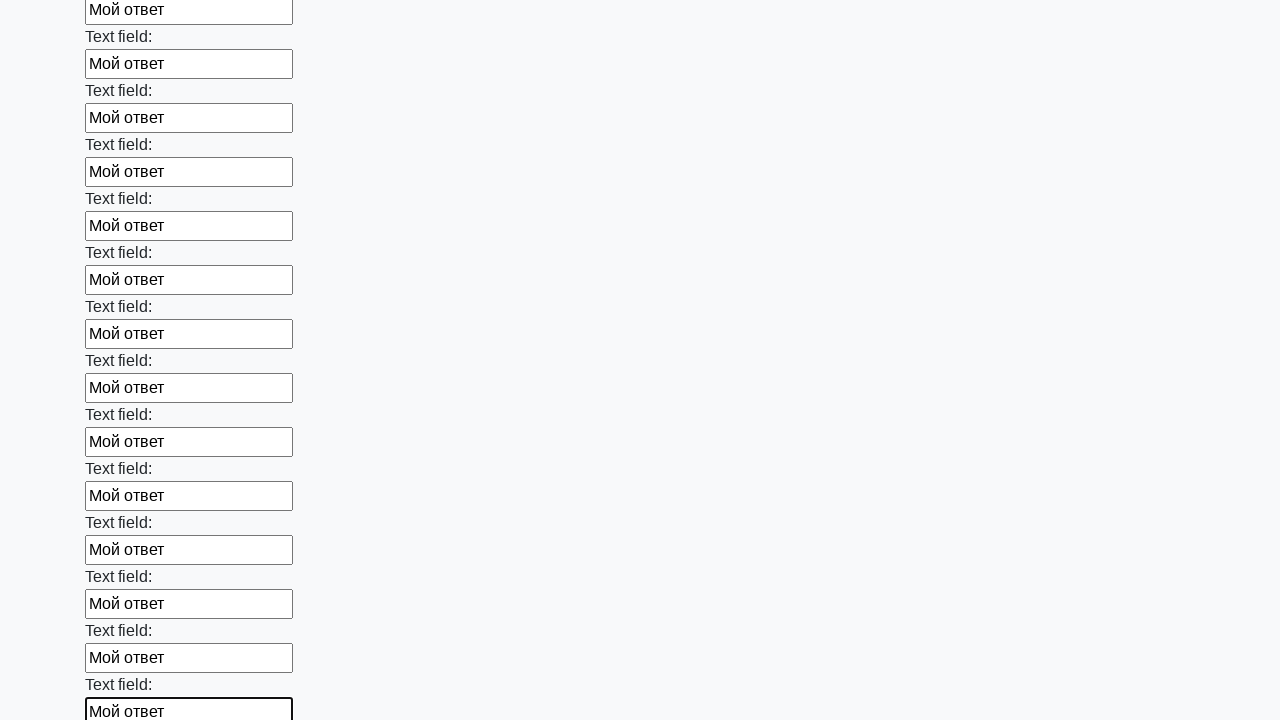

Filled a text input field with 'Мой ответ' on [type='text'] >> nth=48
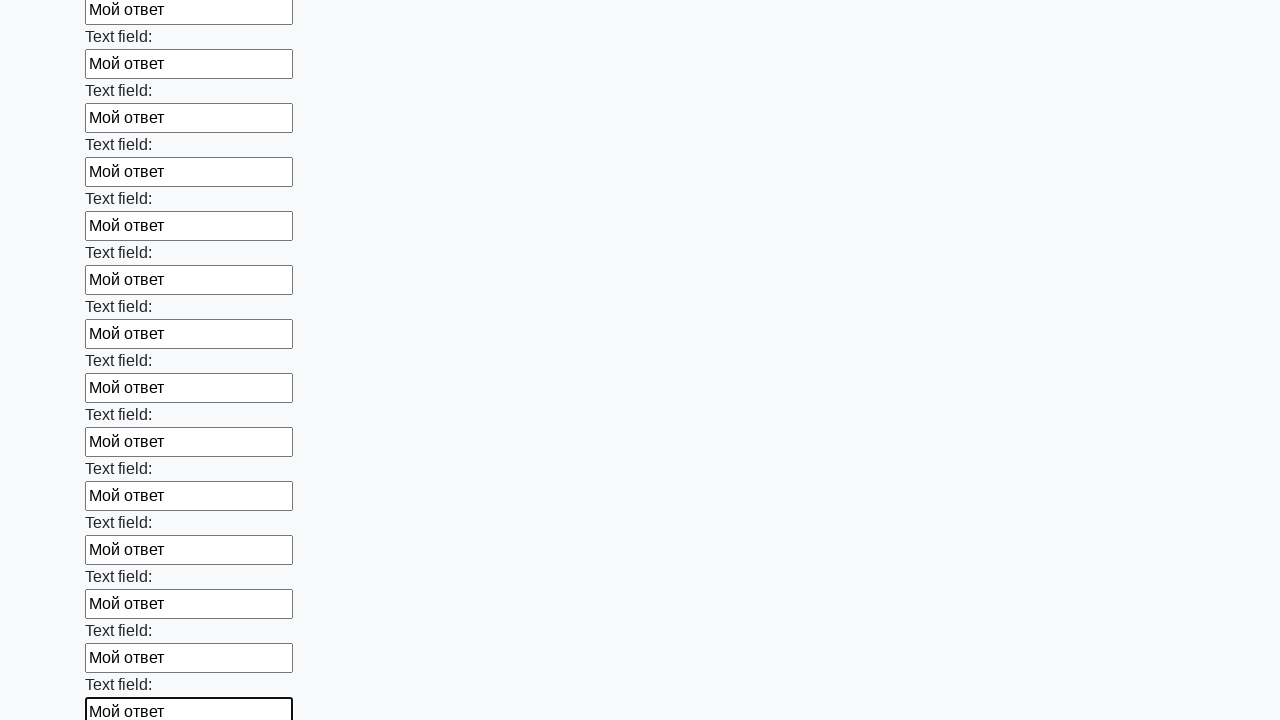

Filled a text input field with 'Мой ответ' on [type='text'] >> nth=49
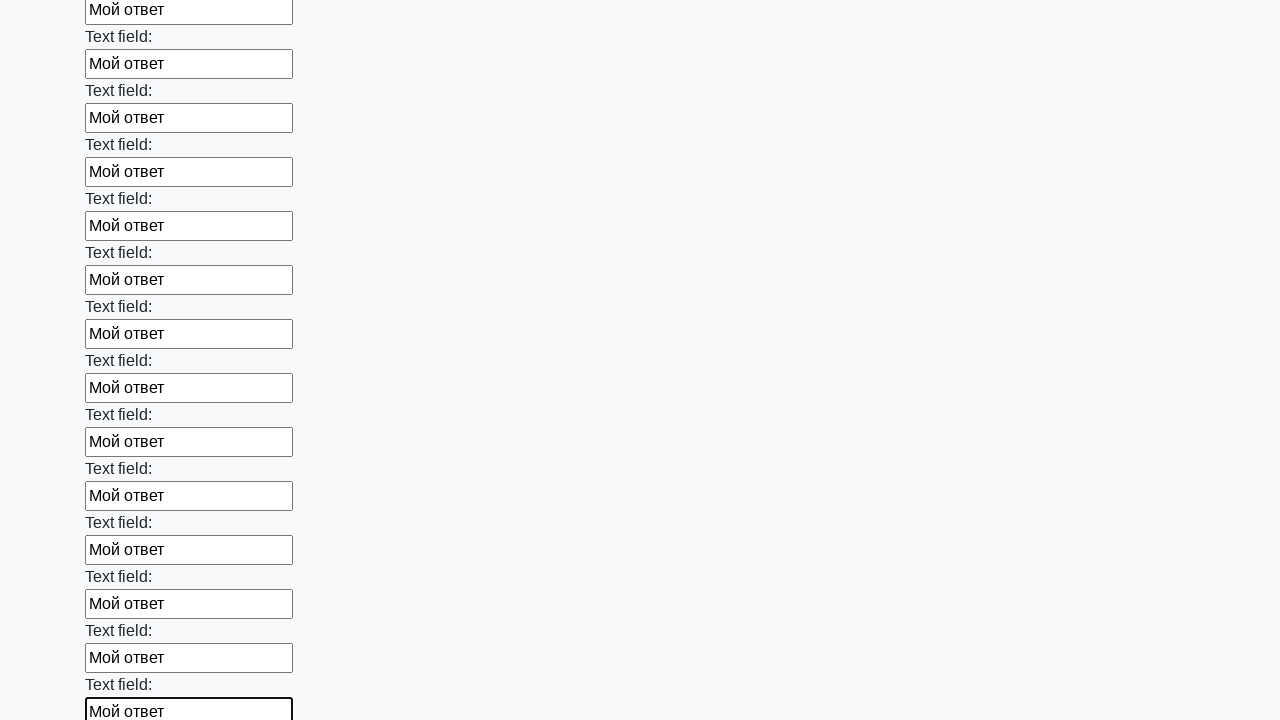

Filled a text input field with 'Мой ответ' on [type='text'] >> nth=50
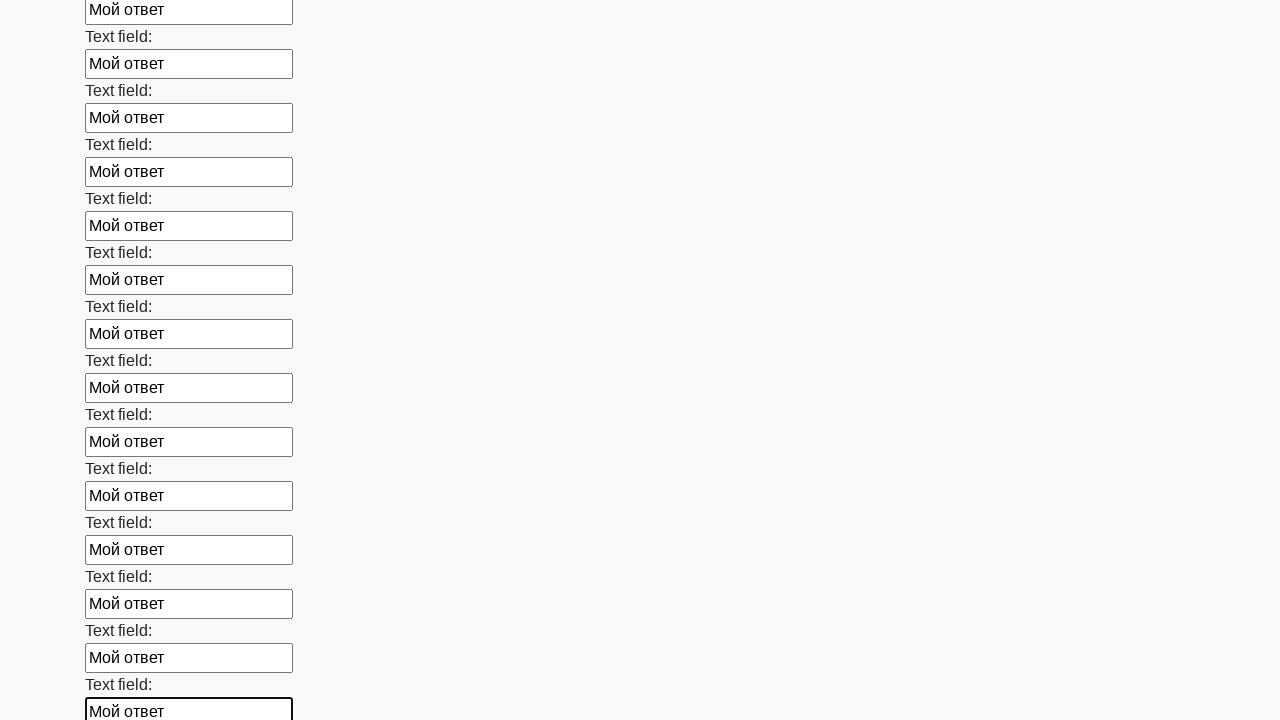

Filled a text input field with 'Мой ответ' on [type='text'] >> nth=51
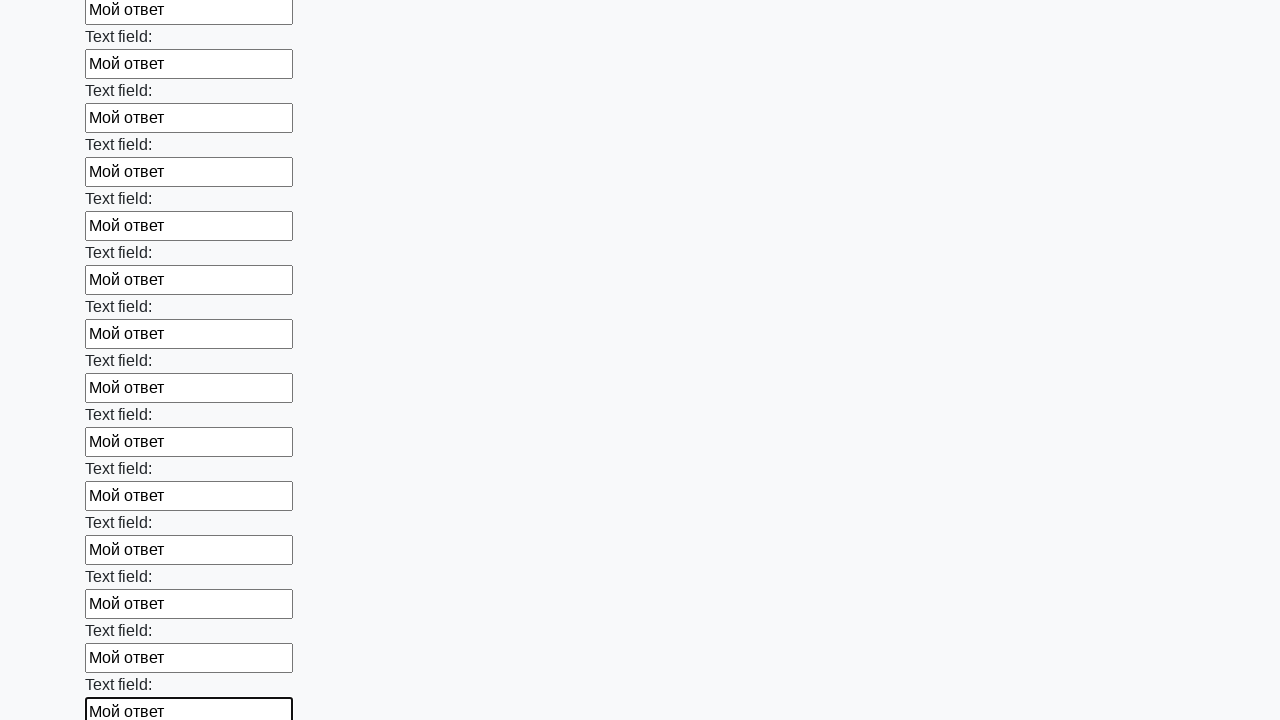

Filled a text input field with 'Мой ответ' on [type='text'] >> nth=52
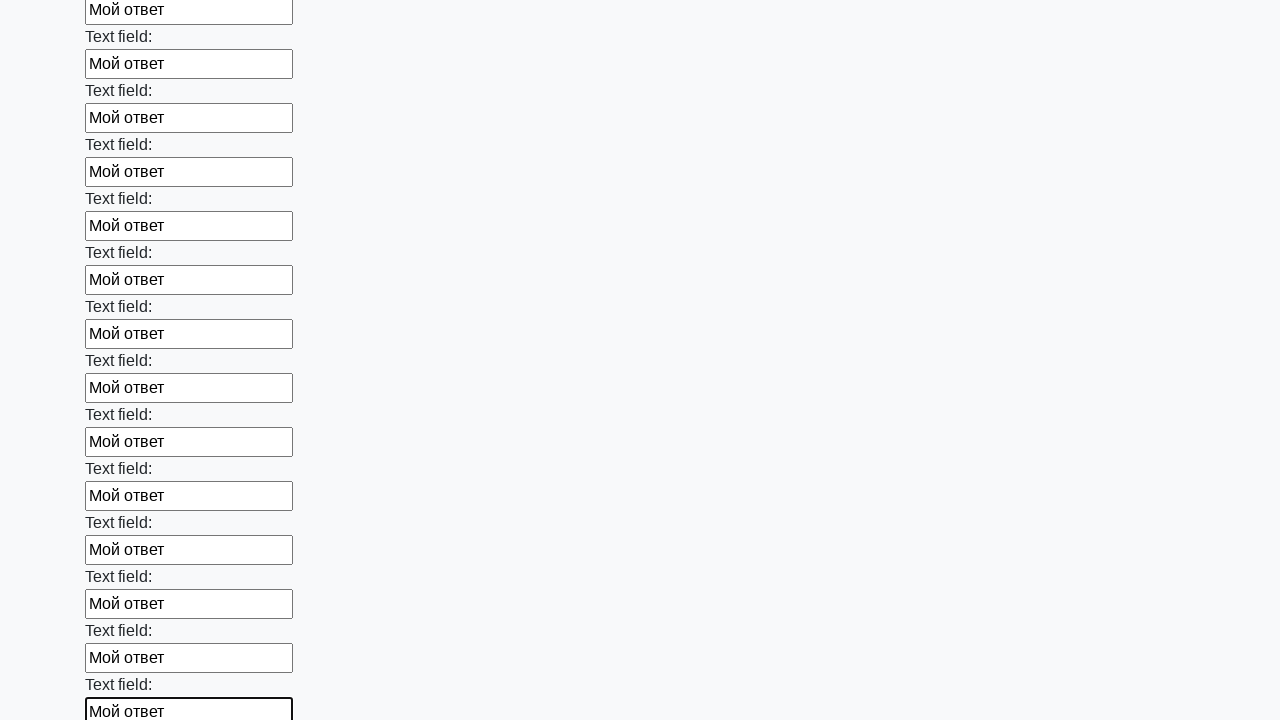

Filled a text input field with 'Мой ответ' on [type='text'] >> nth=53
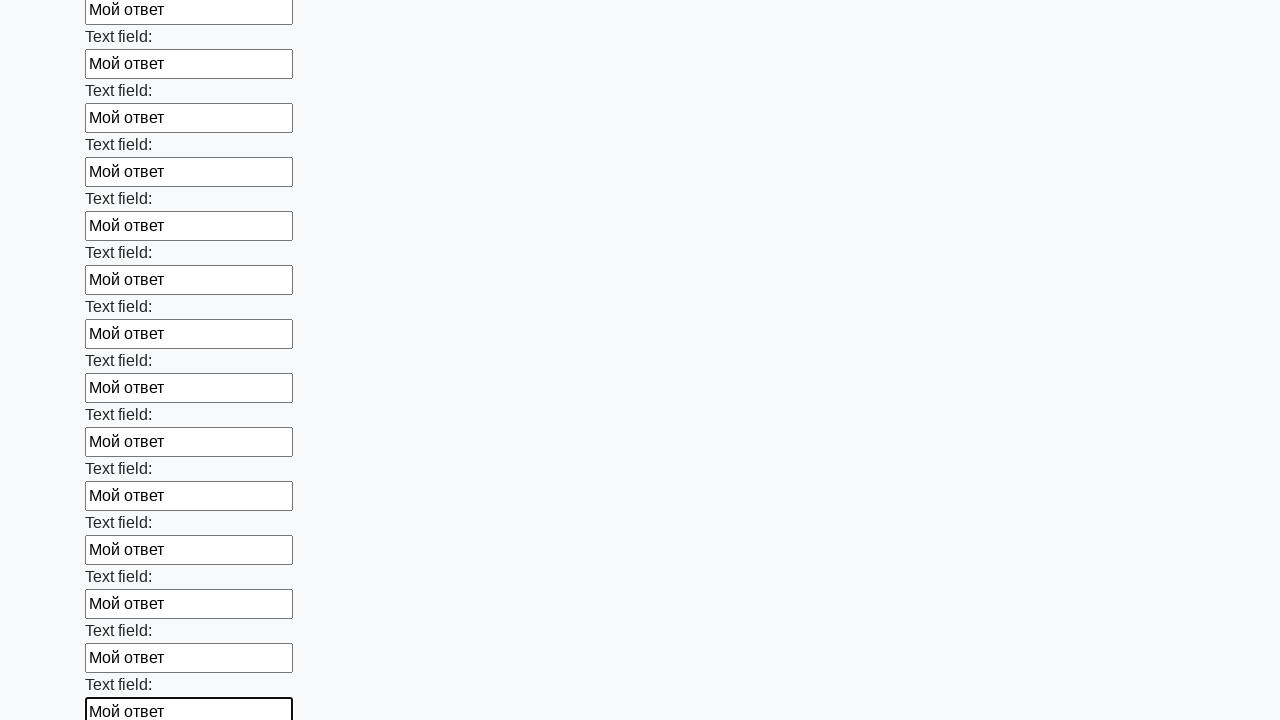

Filled a text input field with 'Мой ответ' on [type='text'] >> nth=54
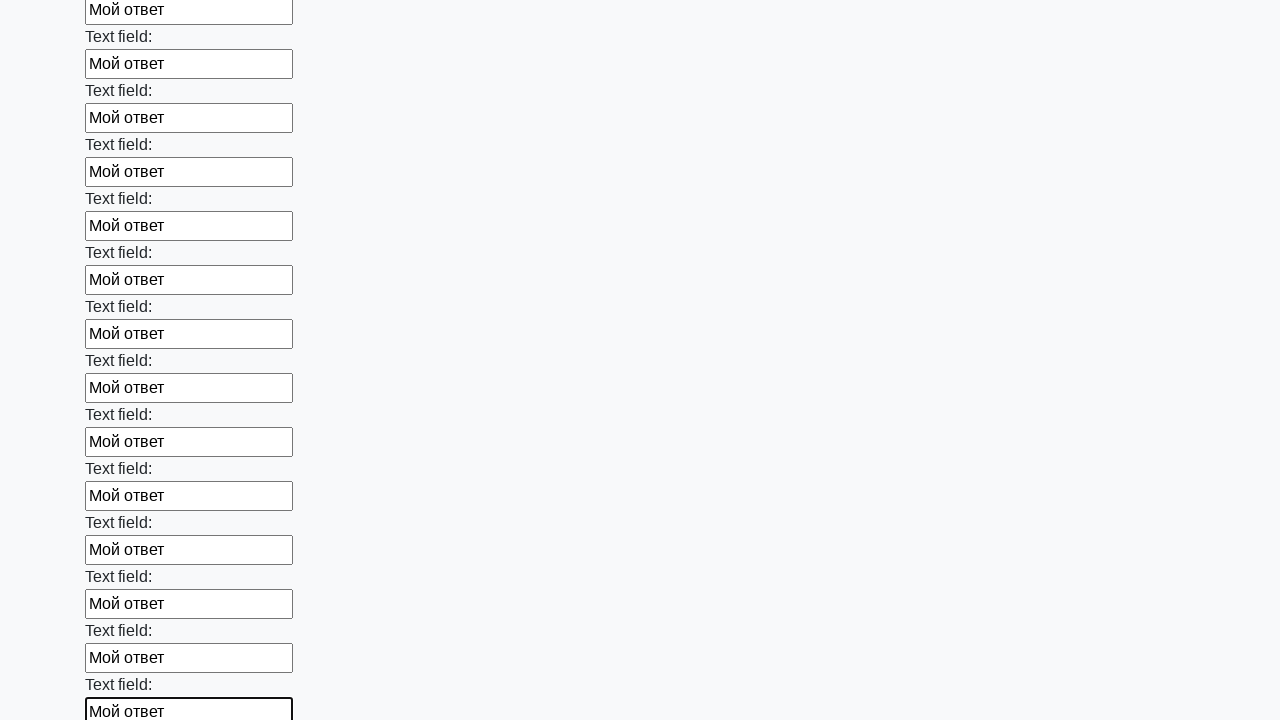

Filled a text input field with 'Мой ответ' on [type='text'] >> nth=55
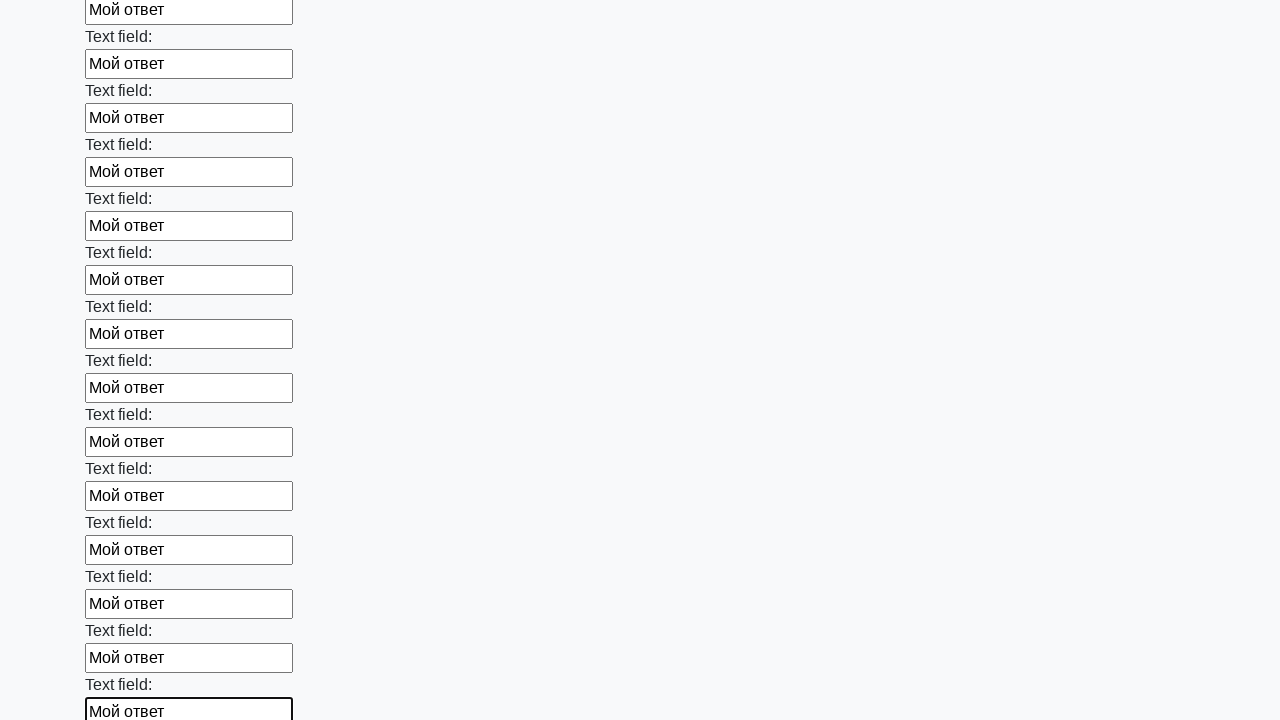

Filled a text input field with 'Мой ответ' on [type='text'] >> nth=56
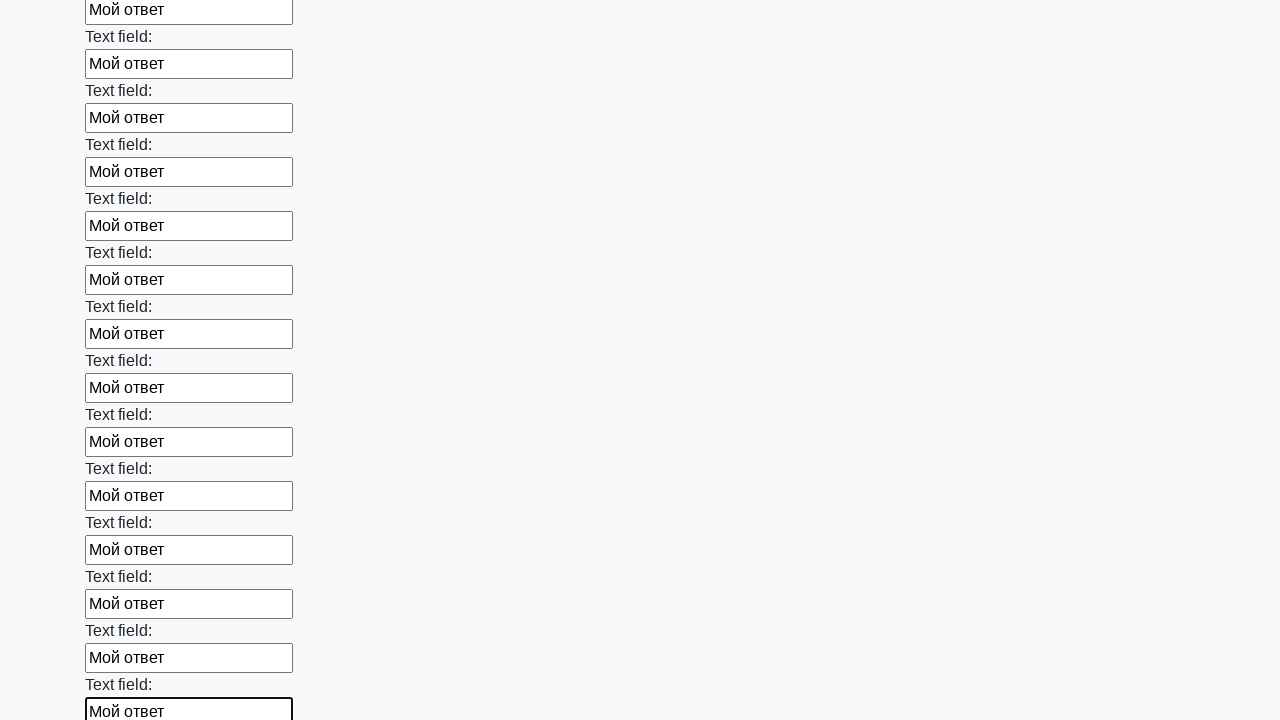

Filled a text input field with 'Мой ответ' on [type='text'] >> nth=57
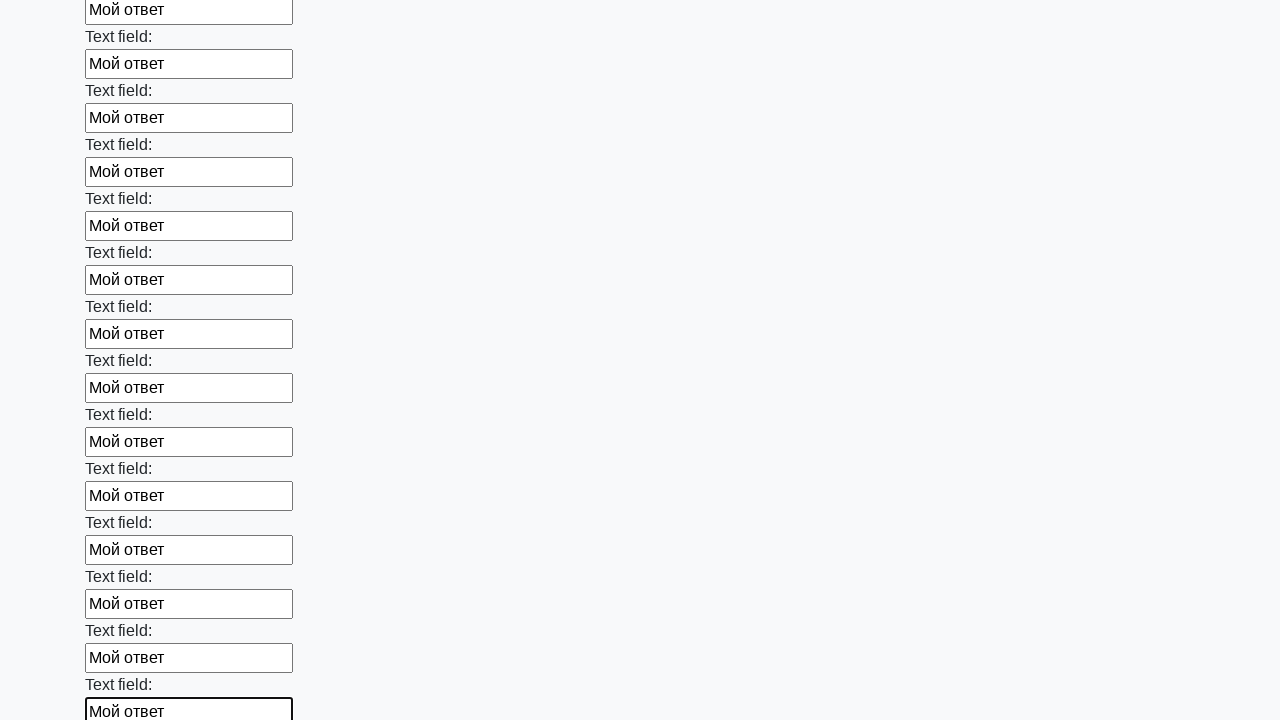

Filled a text input field with 'Мой ответ' on [type='text'] >> nth=58
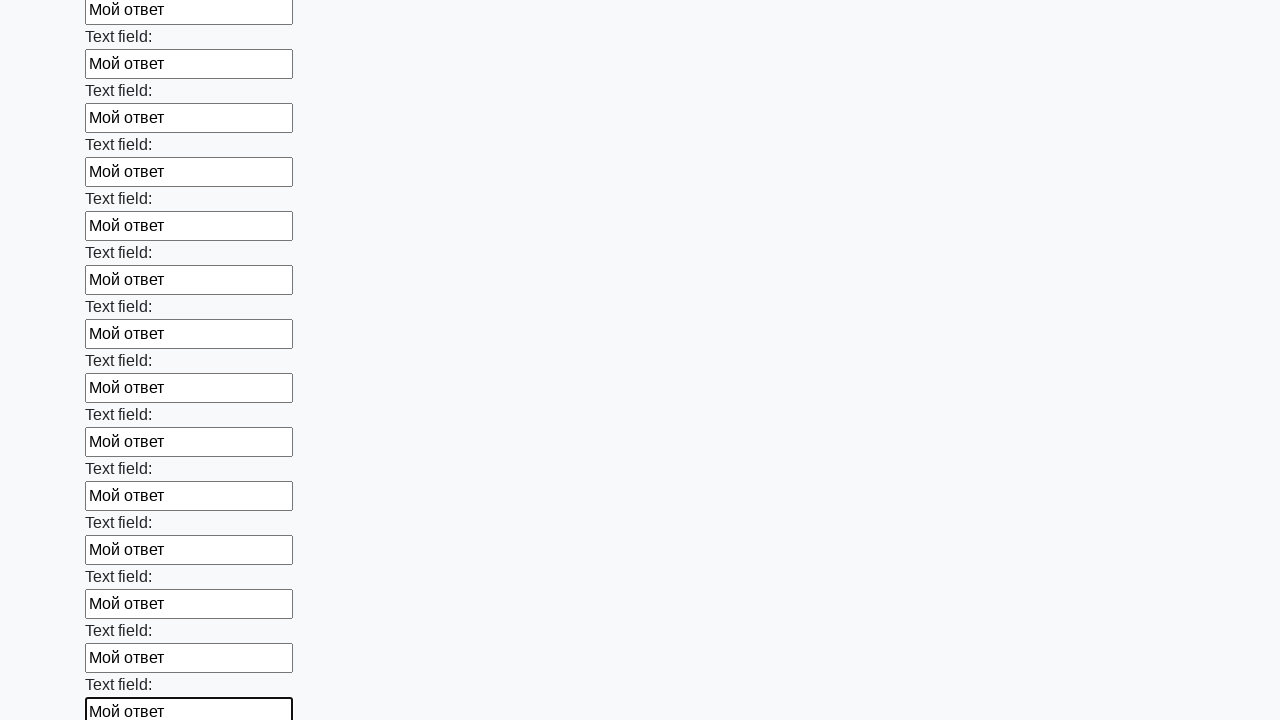

Filled a text input field with 'Мой ответ' on [type='text'] >> nth=59
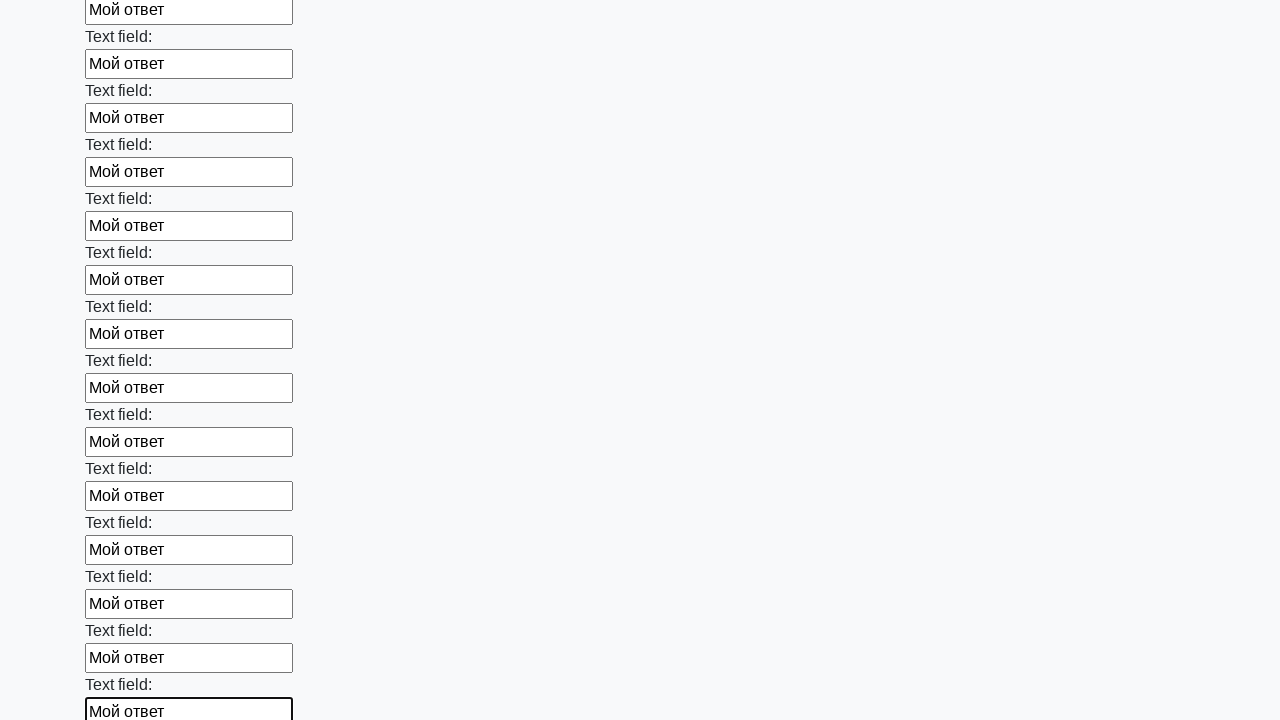

Filled a text input field with 'Мой ответ' on [type='text'] >> nth=60
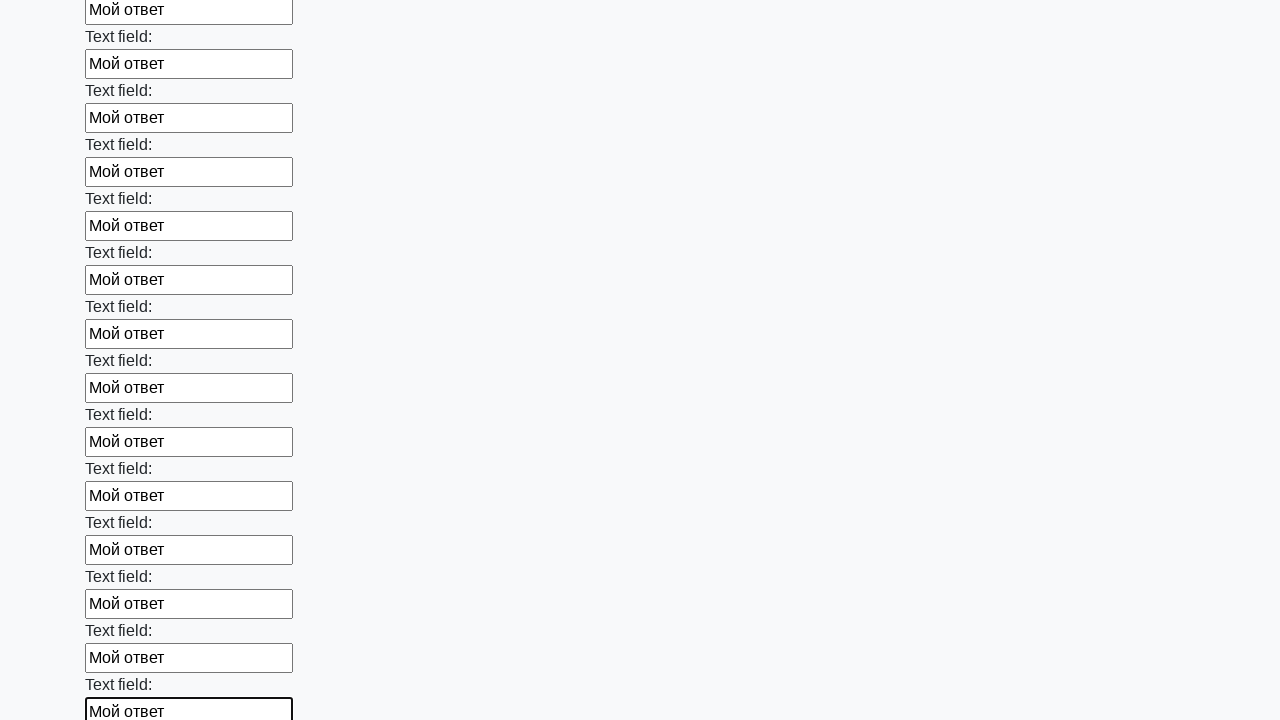

Filled a text input field with 'Мой ответ' on [type='text'] >> nth=61
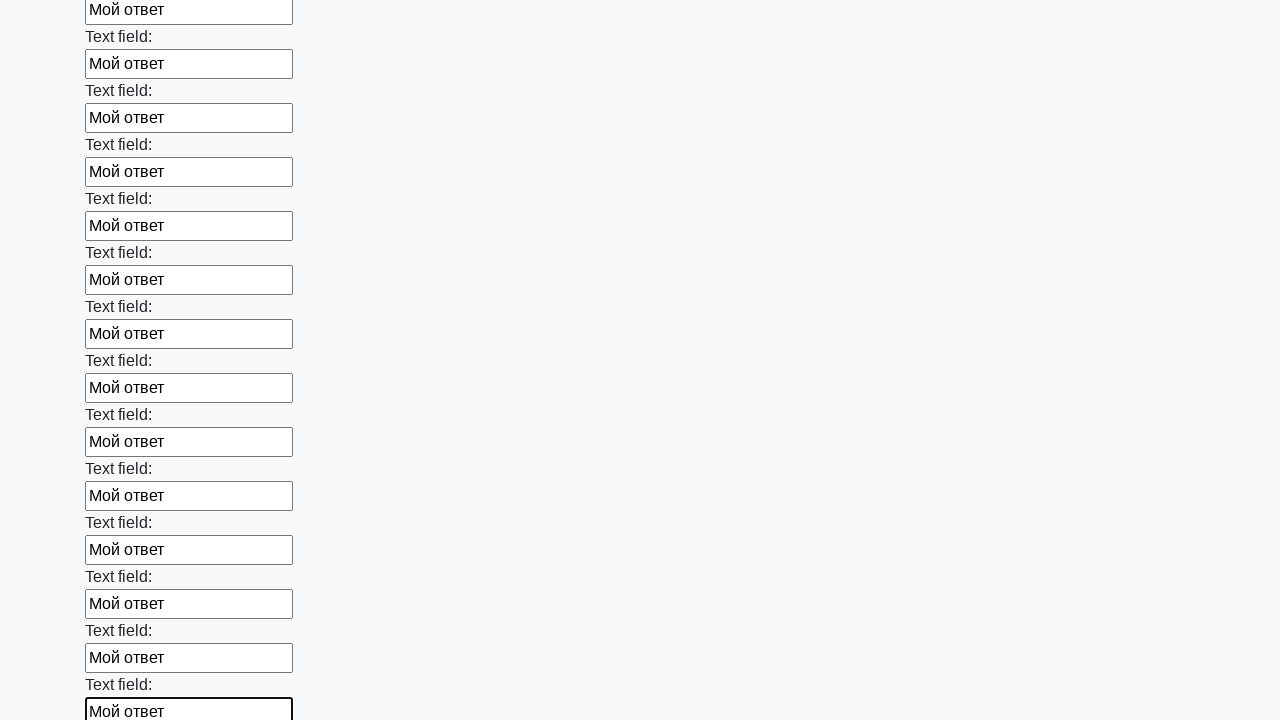

Filled a text input field with 'Мой ответ' on [type='text'] >> nth=62
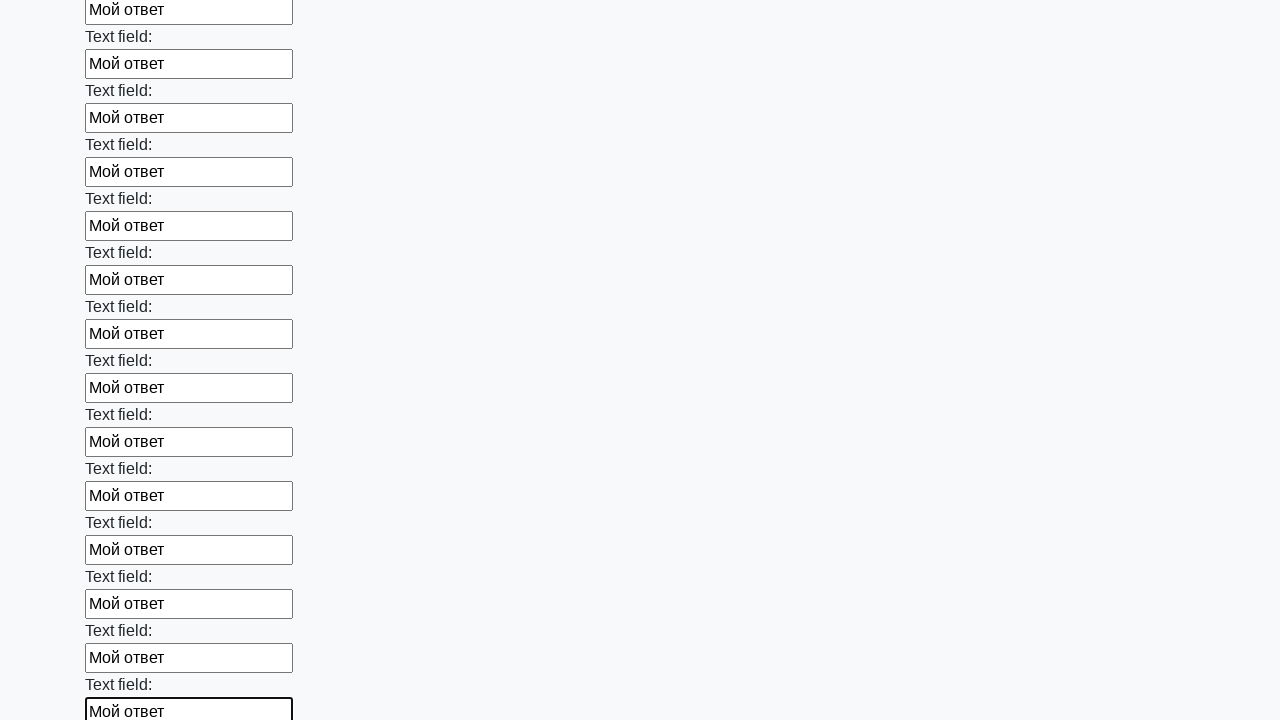

Filled a text input field with 'Мой ответ' on [type='text'] >> nth=63
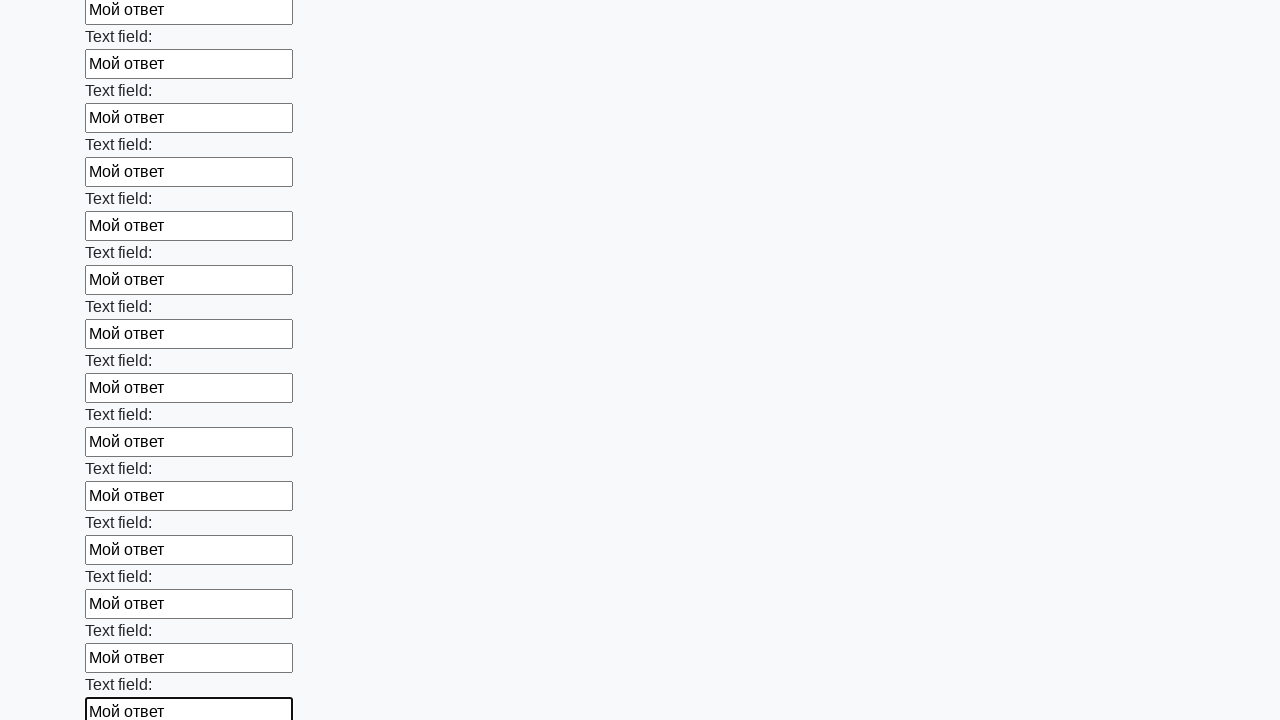

Filled a text input field with 'Мой ответ' on [type='text'] >> nth=64
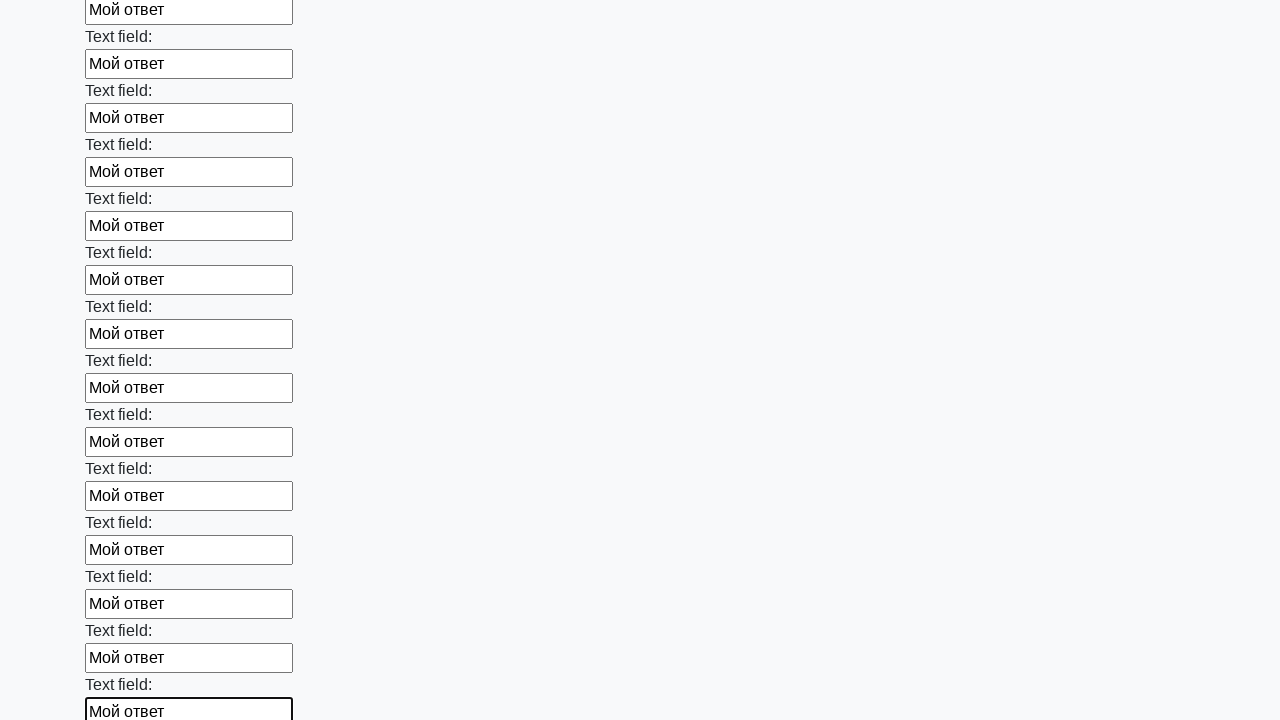

Filled a text input field with 'Мой ответ' on [type='text'] >> nth=65
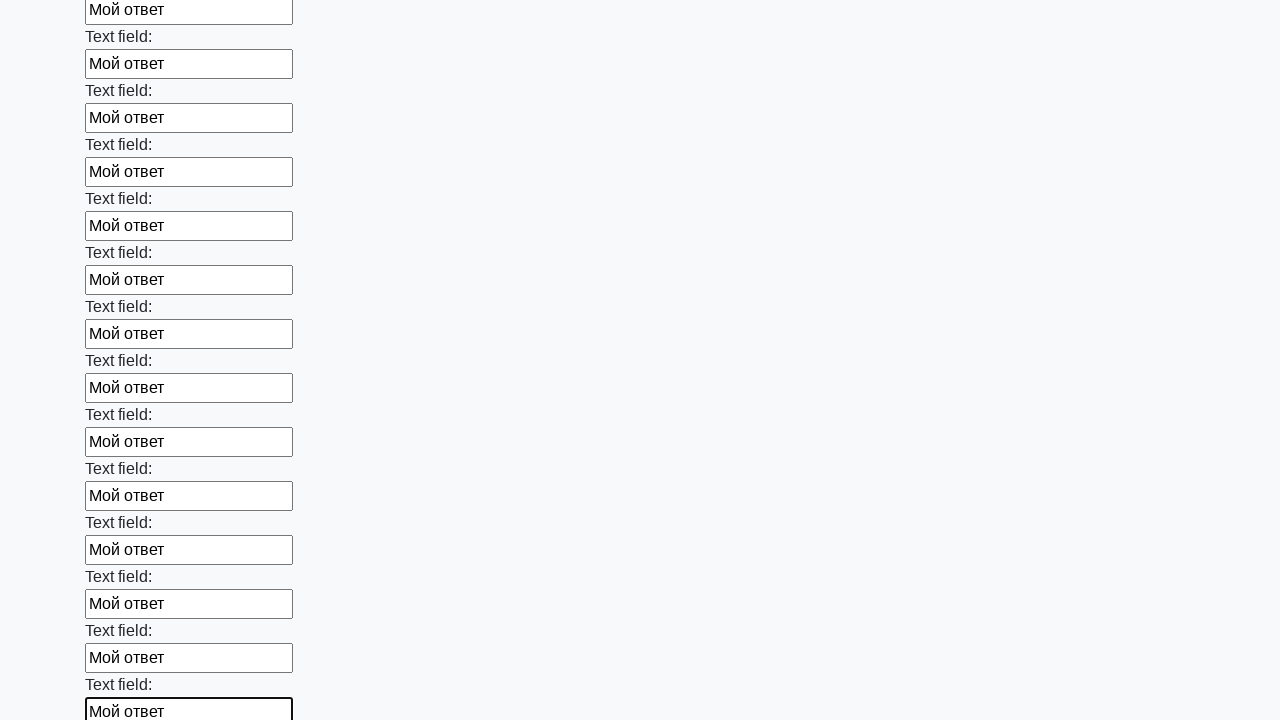

Filled a text input field with 'Мой ответ' on [type='text'] >> nth=66
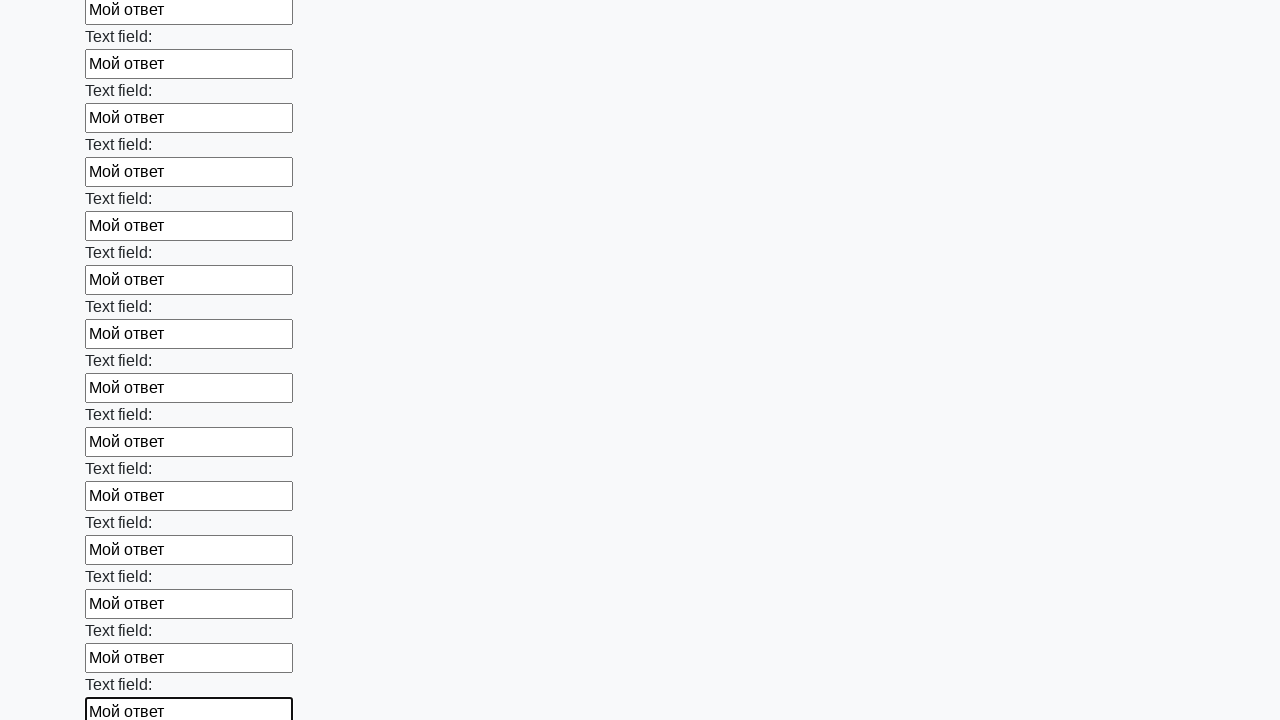

Filled a text input field with 'Мой ответ' on [type='text'] >> nth=67
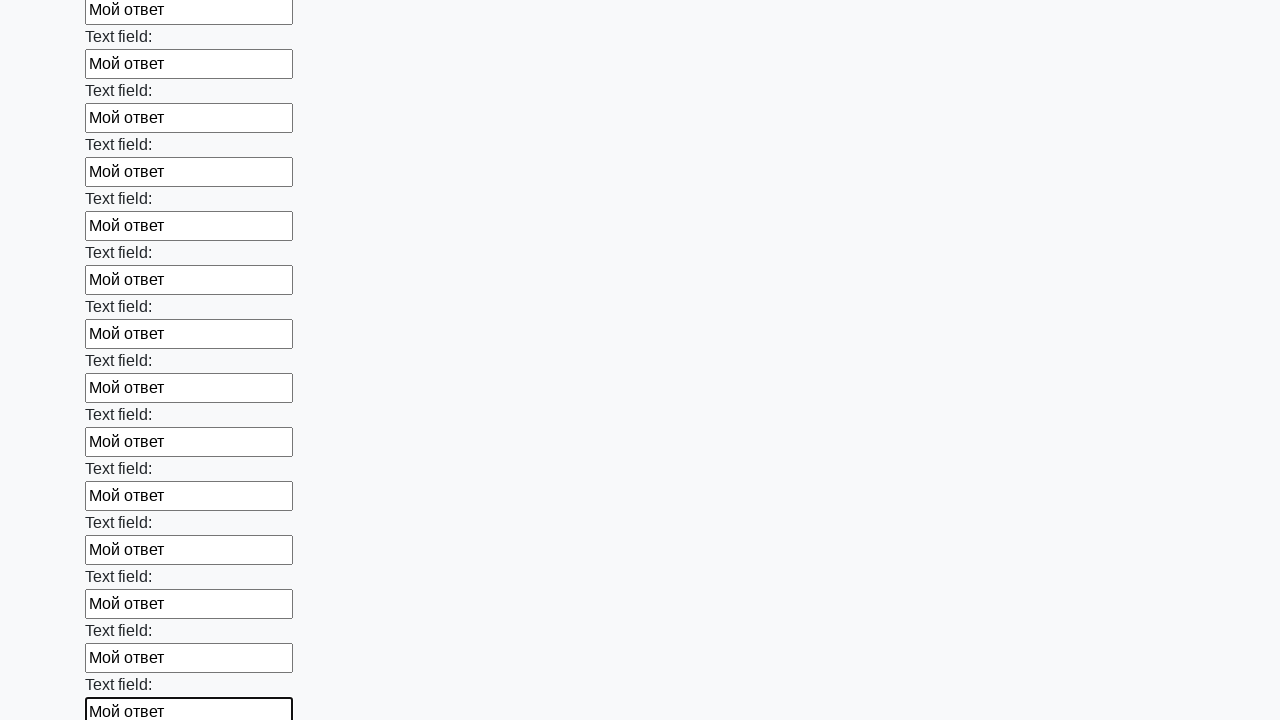

Filled a text input field with 'Мой ответ' on [type='text'] >> nth=68
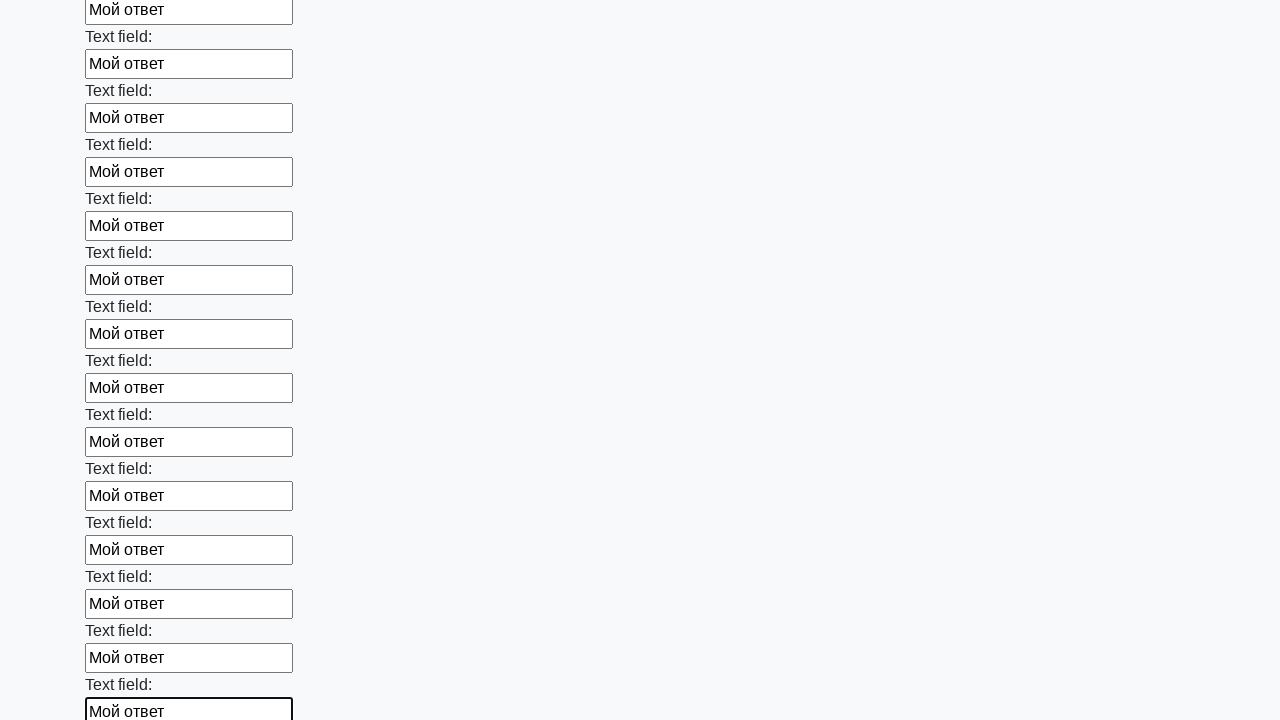

Filled a text input field with 'Мой ответ' on [type='text'] >> nth=69
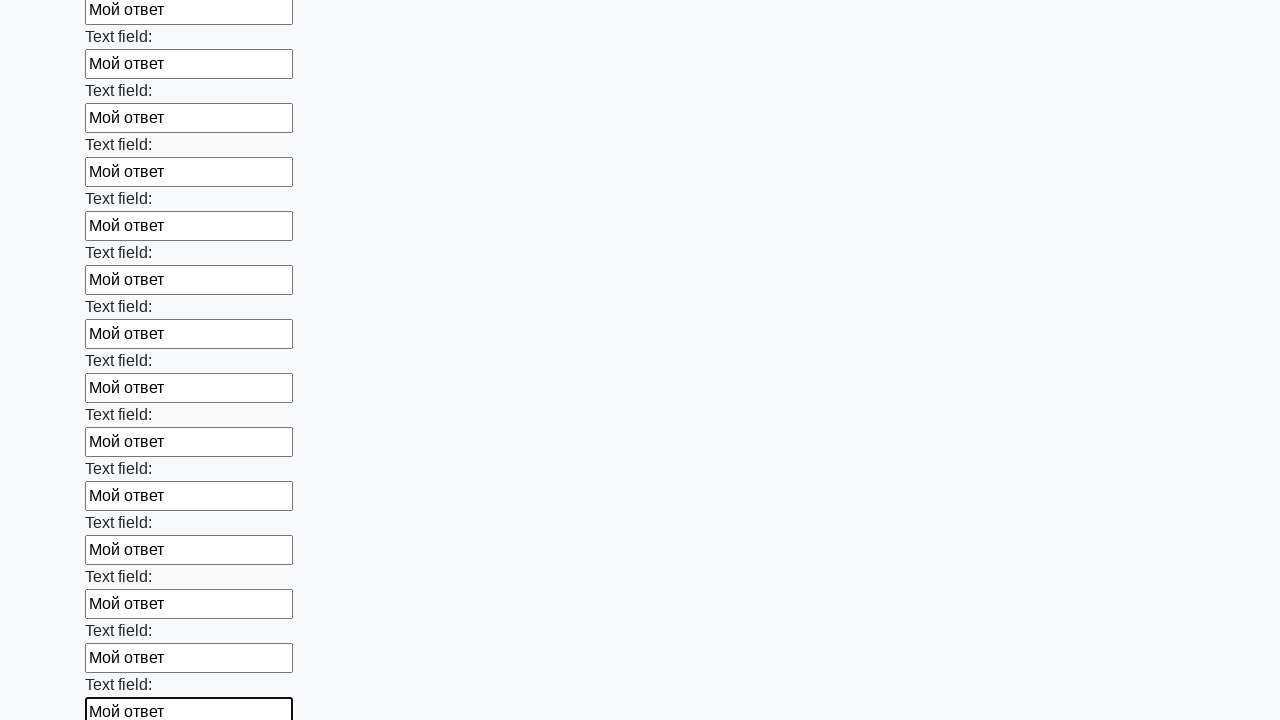

Filled a text input field with 'Мой ответ' on [type='text'] >> nth=70
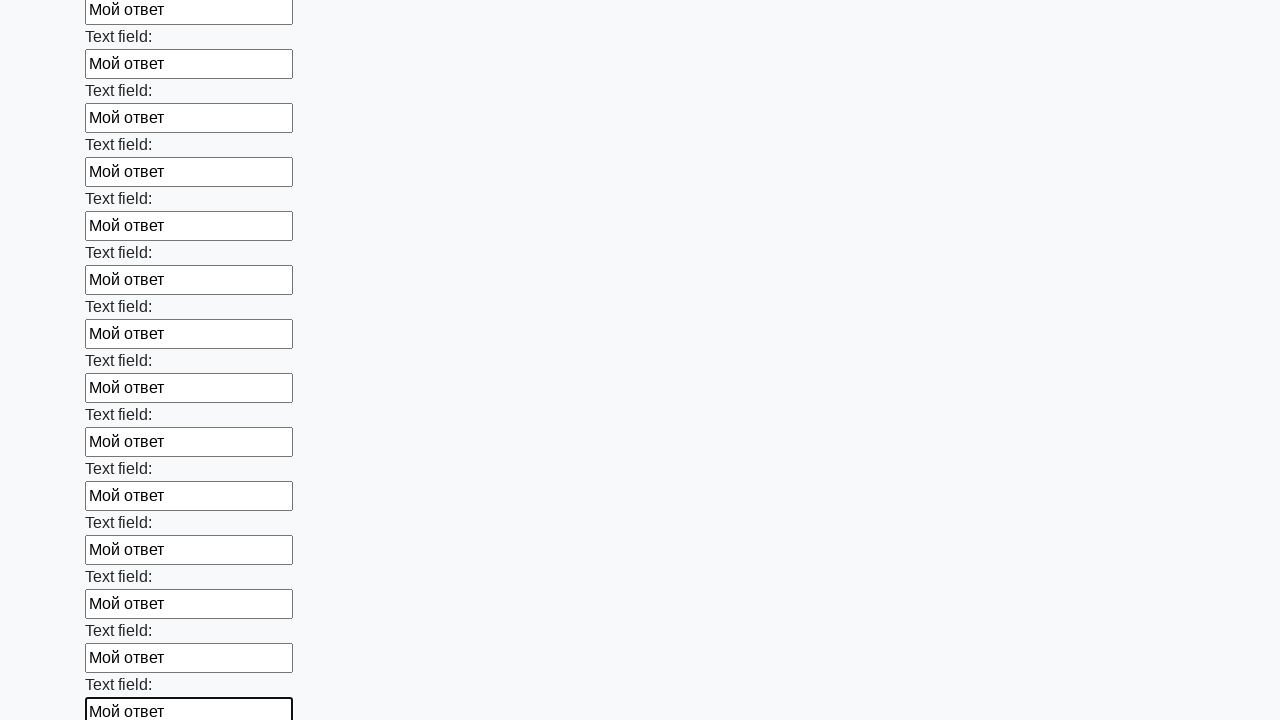

Filled a text input field with 'Мой ответ' on [type='text'] >> nth=71
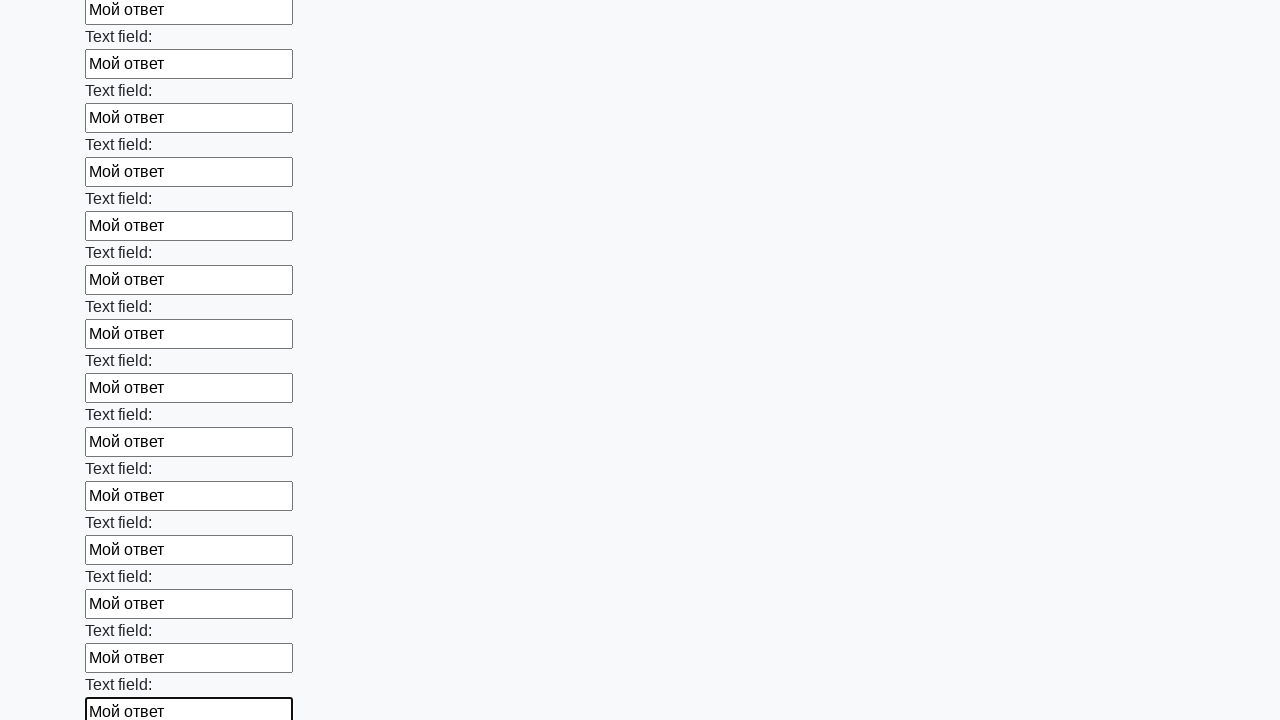

Filled a text input field with 'Мой ответ' on [type='text'] >> nth=72
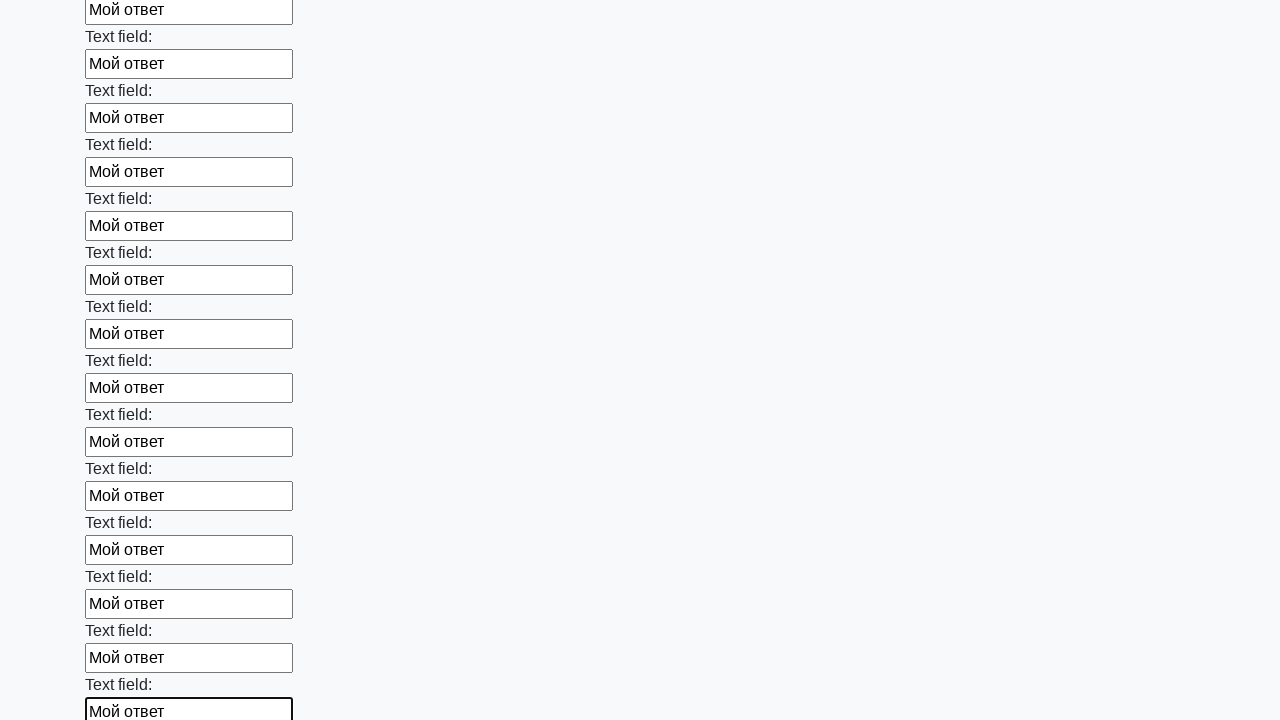

Filled a text input field with 'Мой ответ' on [type='text'] >> nth=73
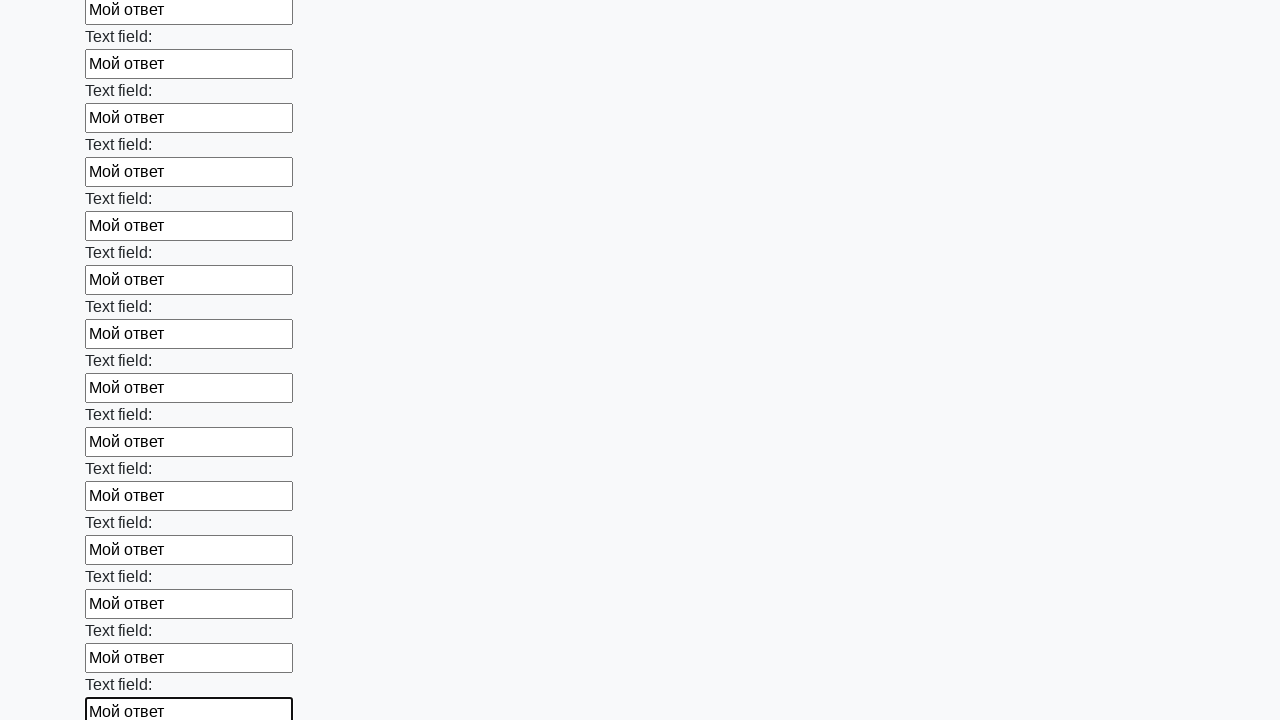

Filled a text input field with 'Мой ответ' on [type='text'] >> nth=74
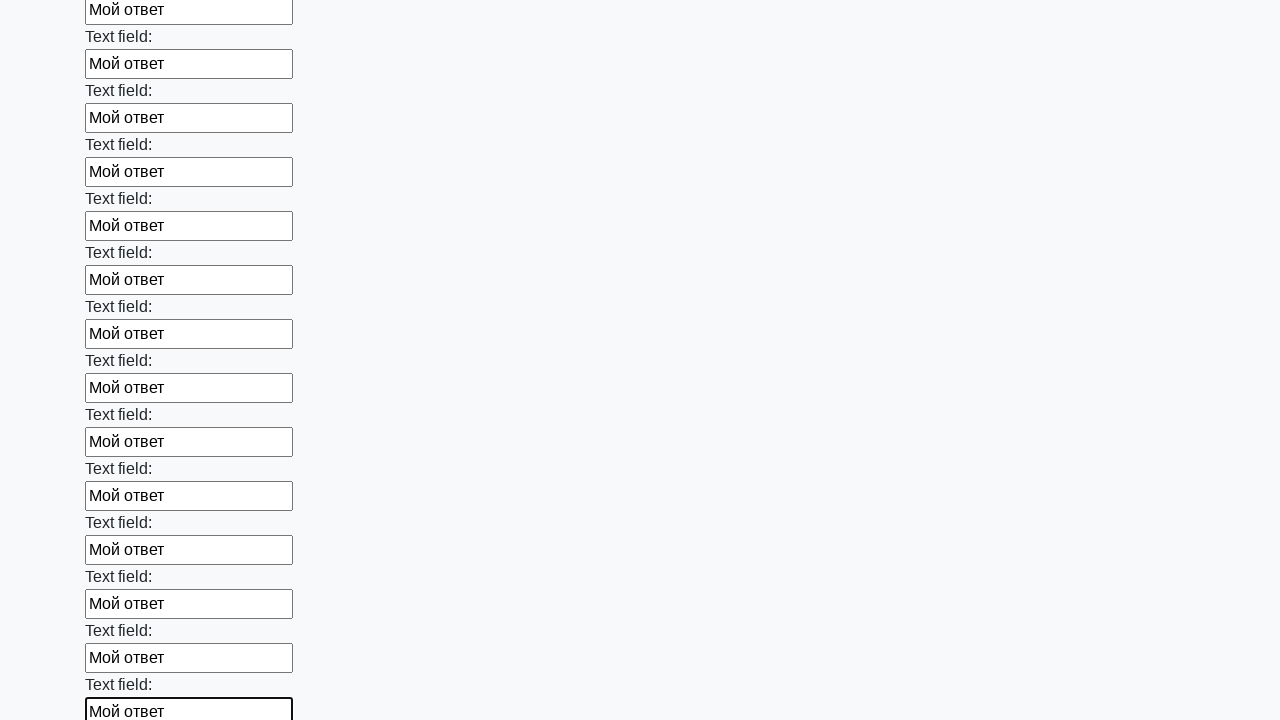

Filled a text input field with 'Мой ответ' on [type='text'] >> nth=75
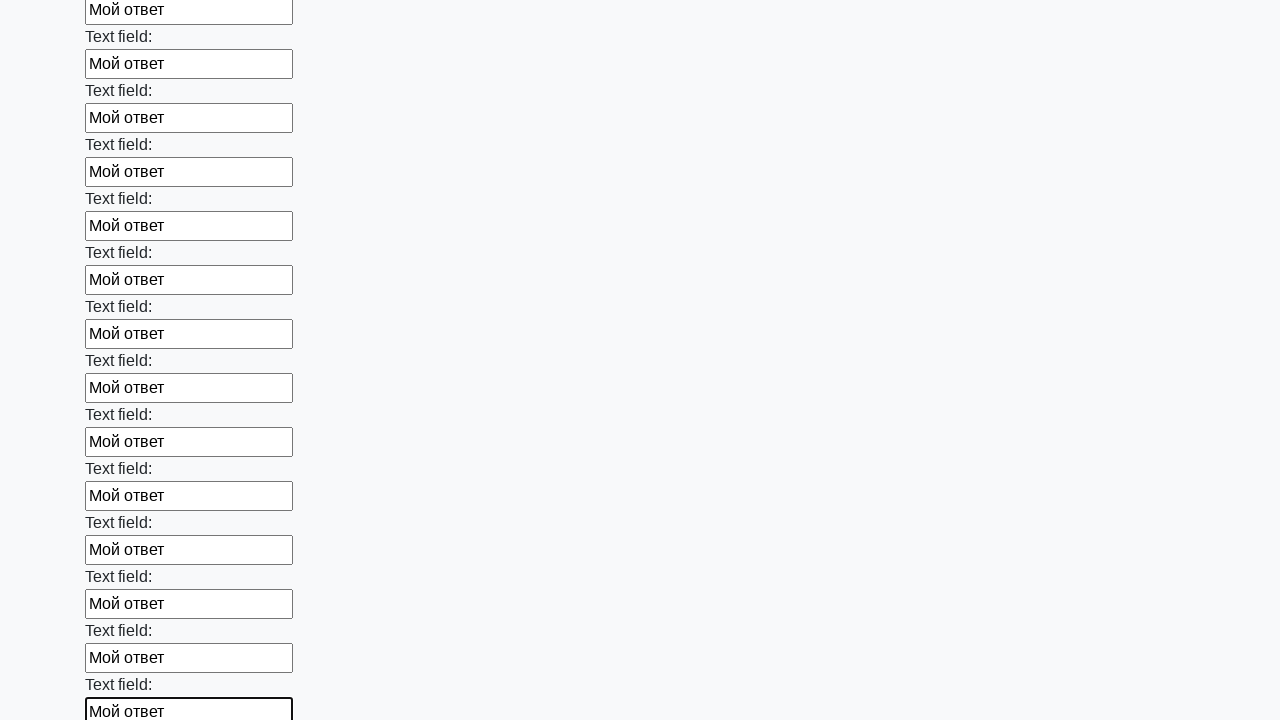

Filled a text input field with 'Мой ответ' on [type='text'] >> nth=76
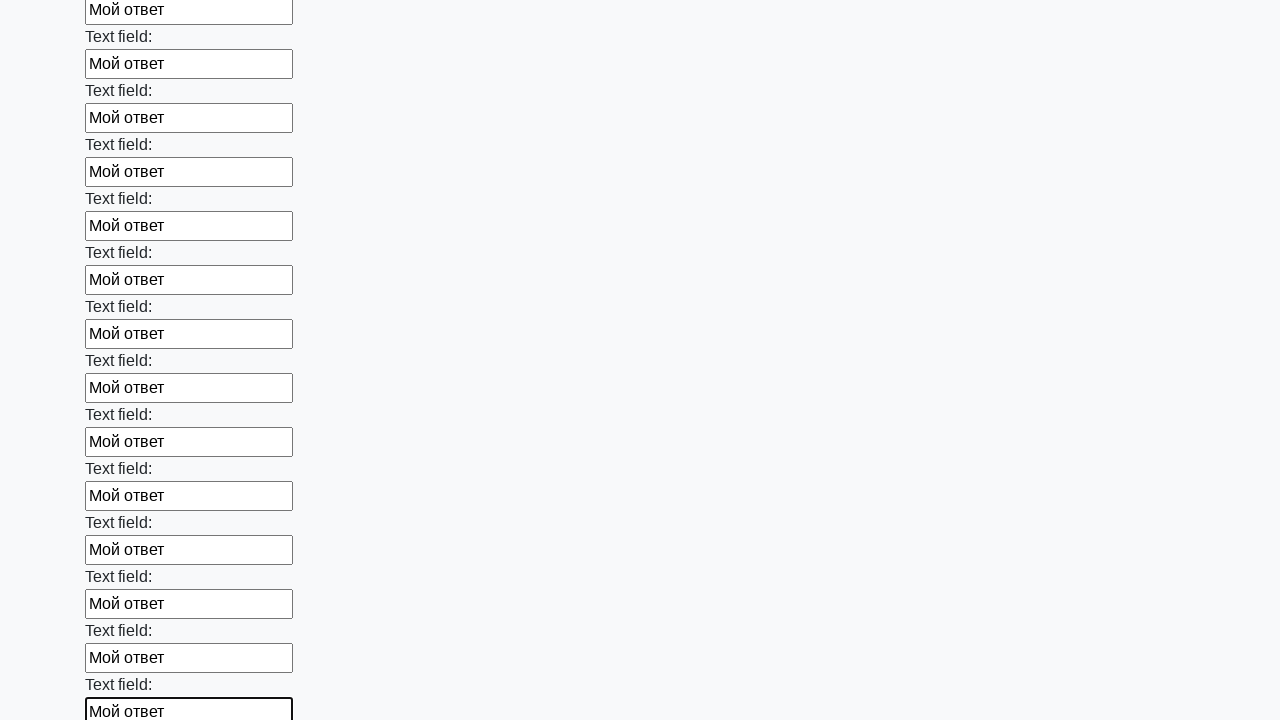

Filled a text input field with 'Мой ответ' on [type='text'] >> nth=77
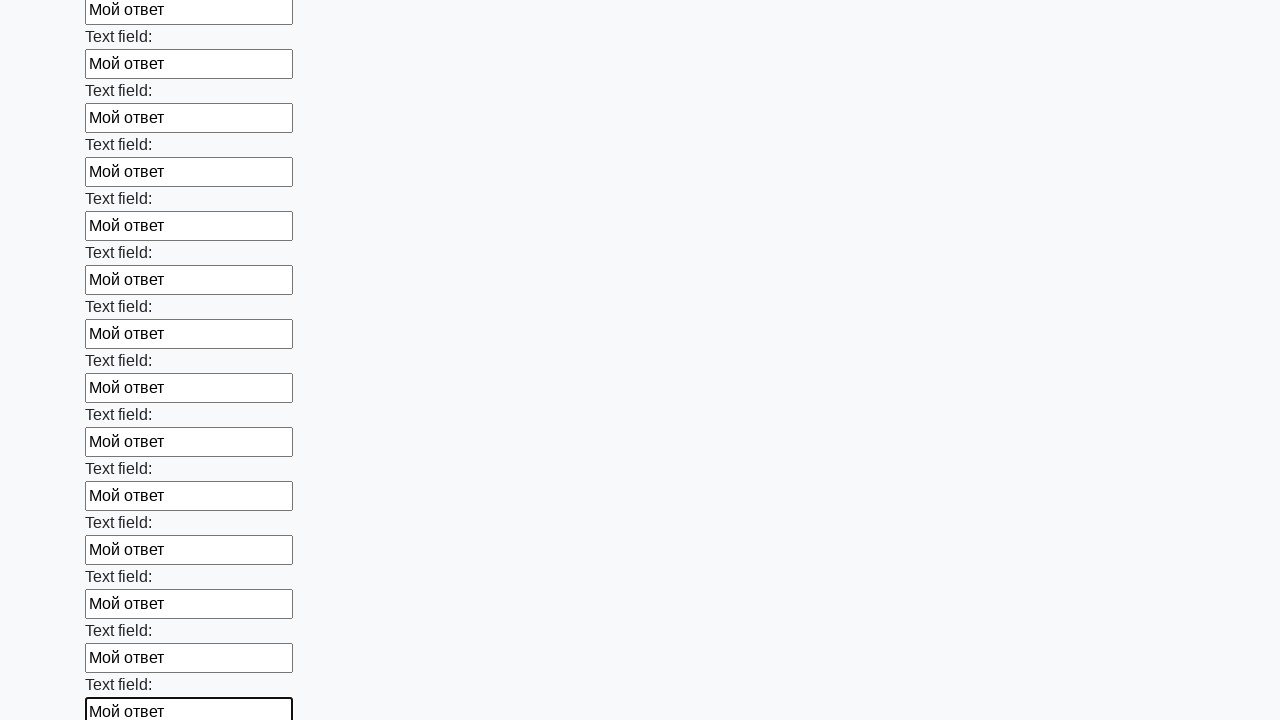

Filled a text input field with 'Мой ответ' on [type='text'] >> nth=78
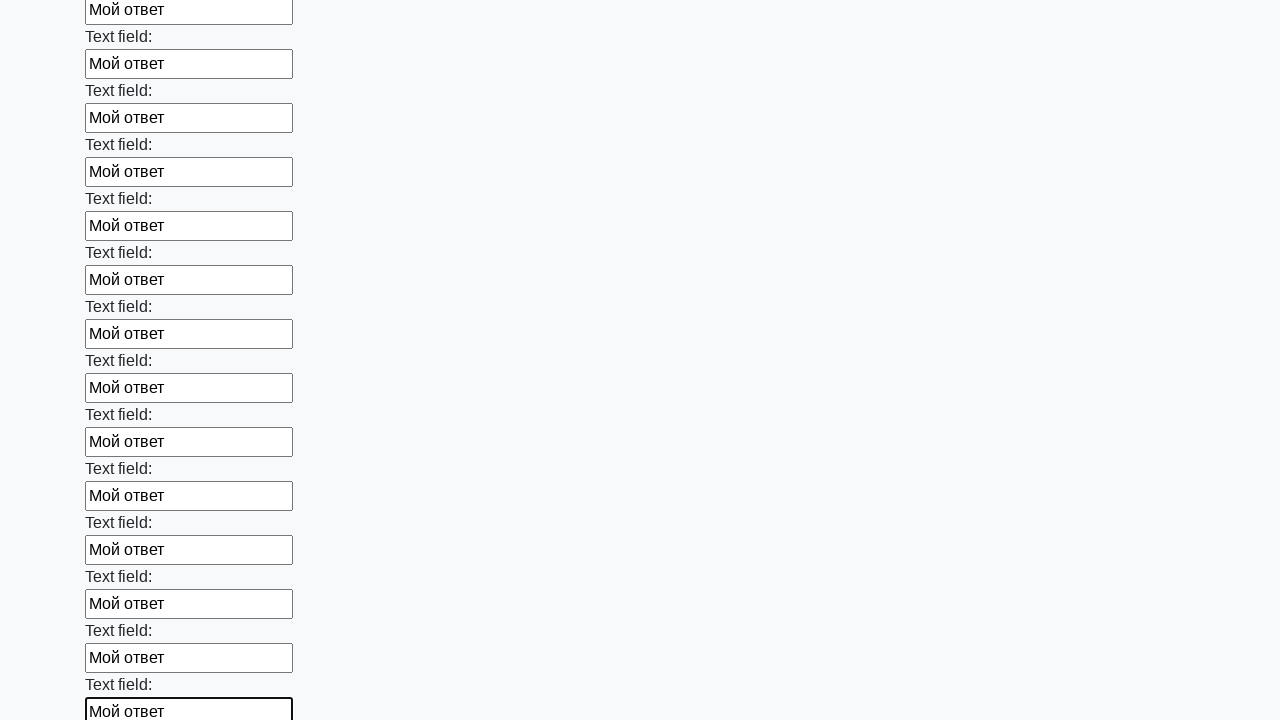

Filled a text input field with 'Мой ответ' on [type='text'] >> nth=79
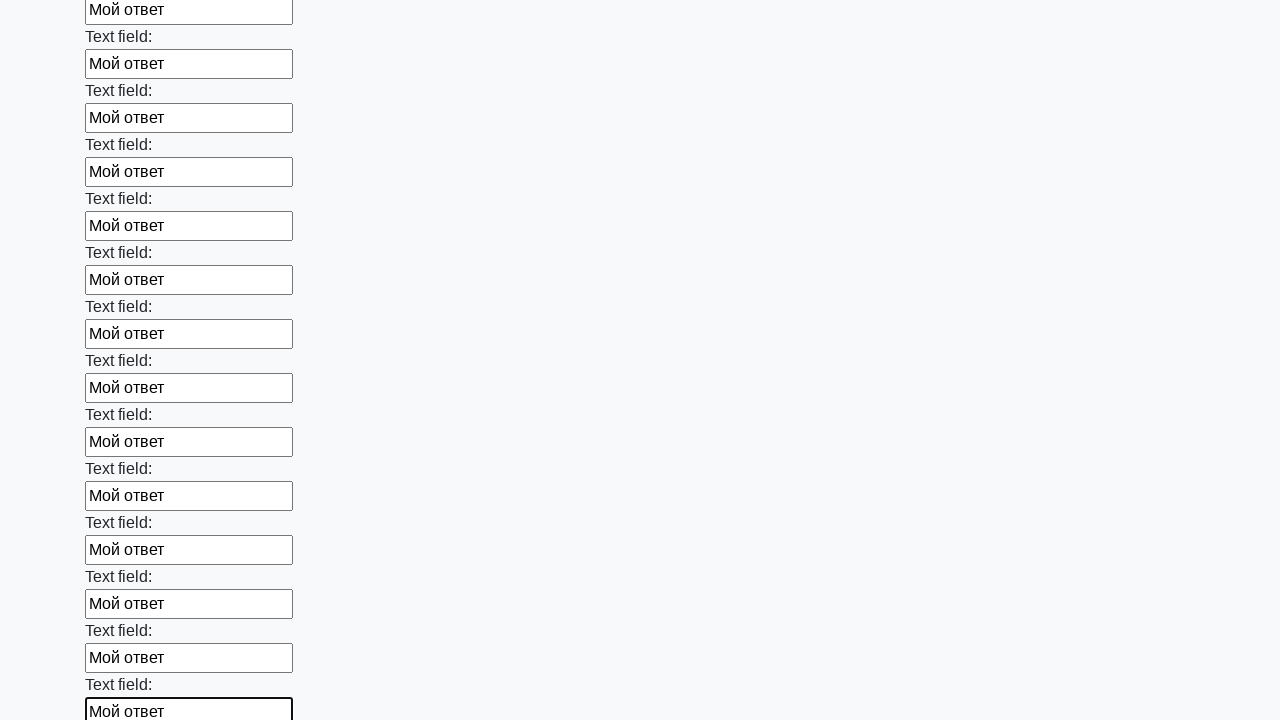

Filled a text input field with 'Мой ответ' on [type='text'] >> nth=80
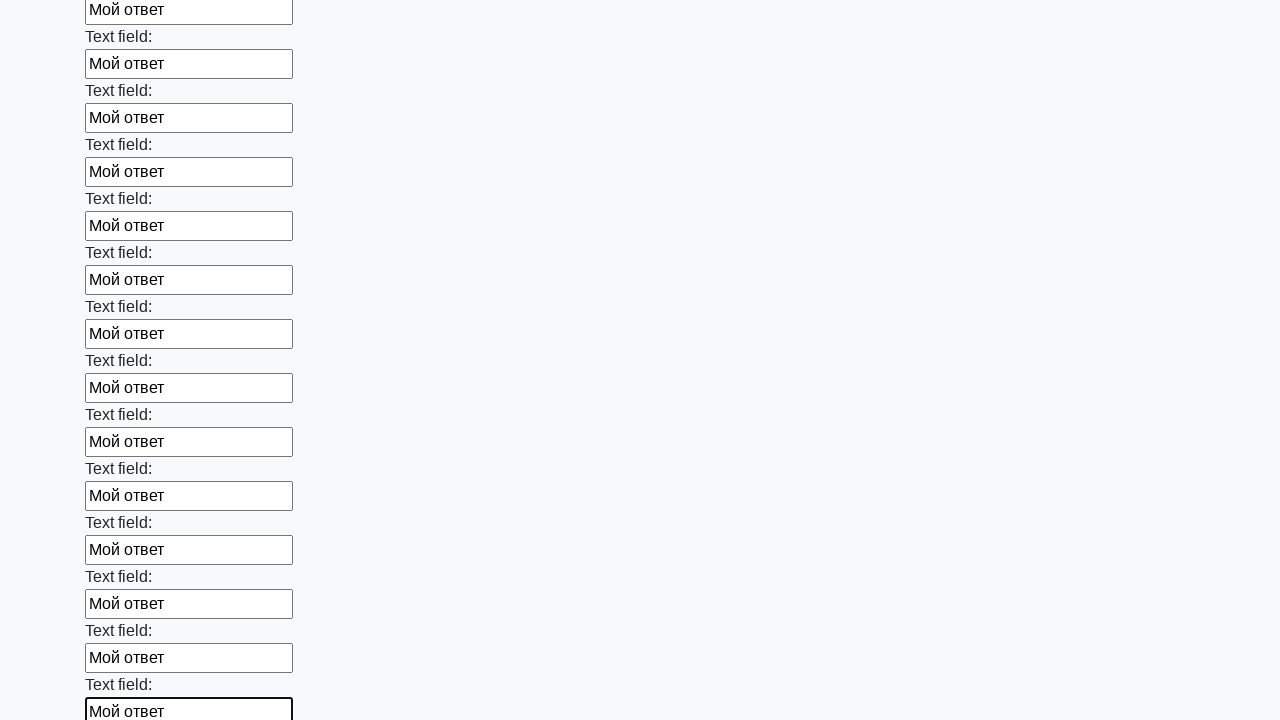

Filled a text input field with 'Мой ответ' on [type='text'] >> nth=81
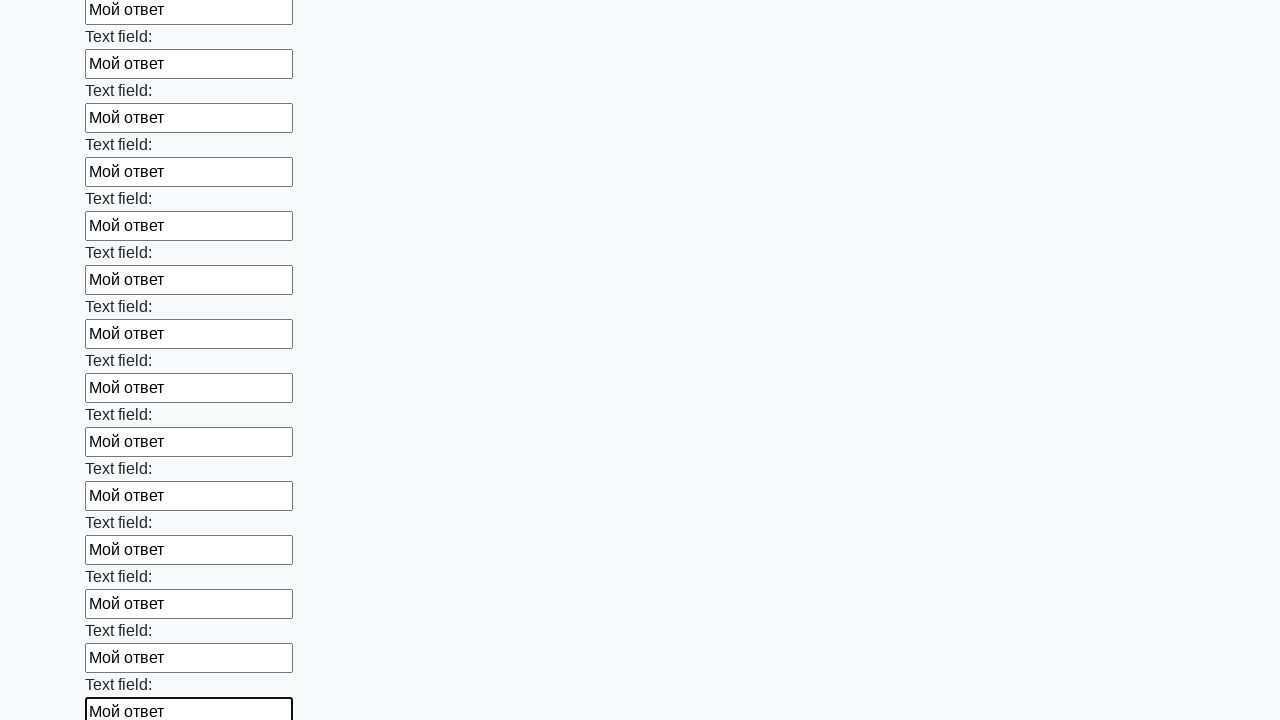

Filled a text input field with 'Мой ответ' on [type='text'] >> nth=82
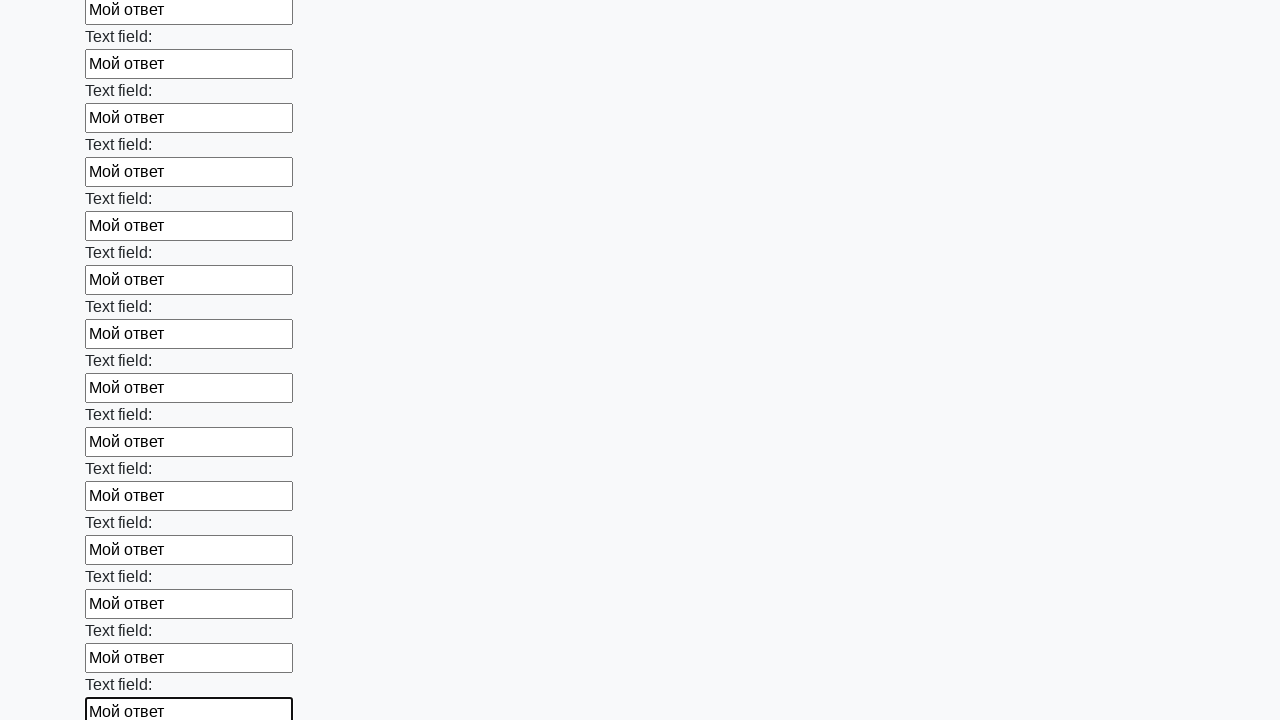

Filled a text input field with 'Мой ответ' on [type='text'] >> nth=83
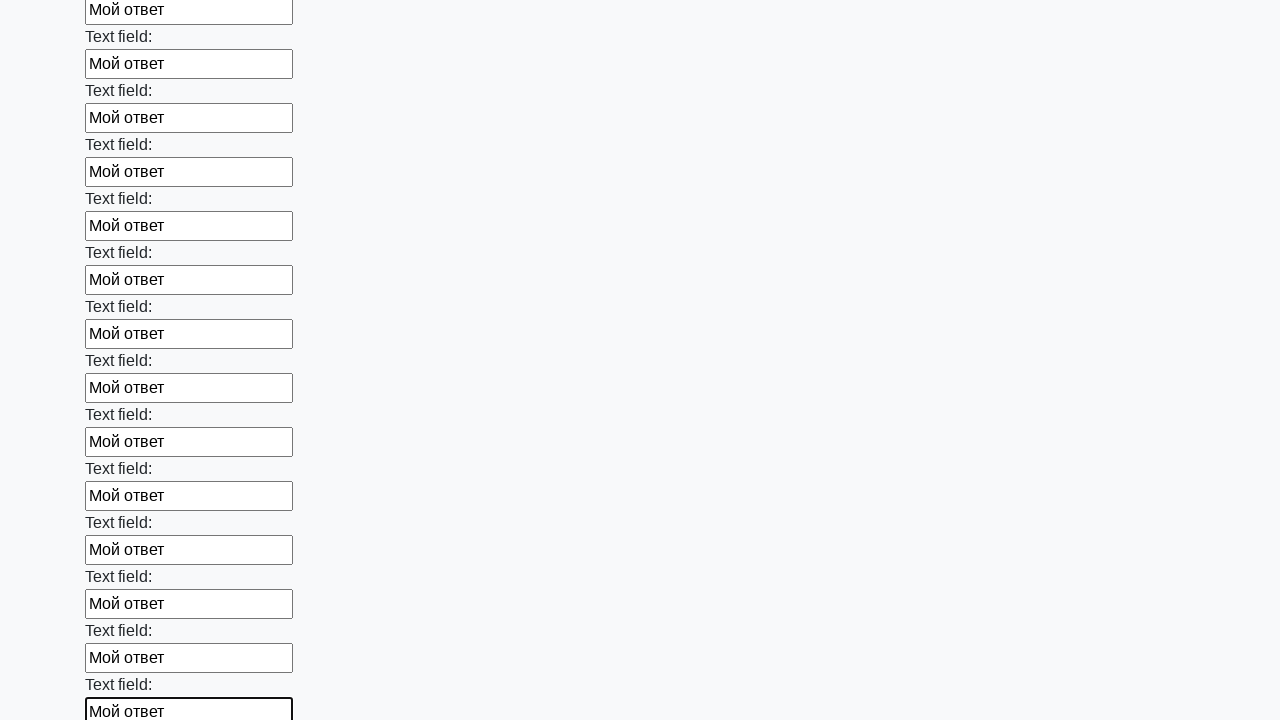

Filled a text input field with 'Мой ответ' on [type='text'] >> nth=84
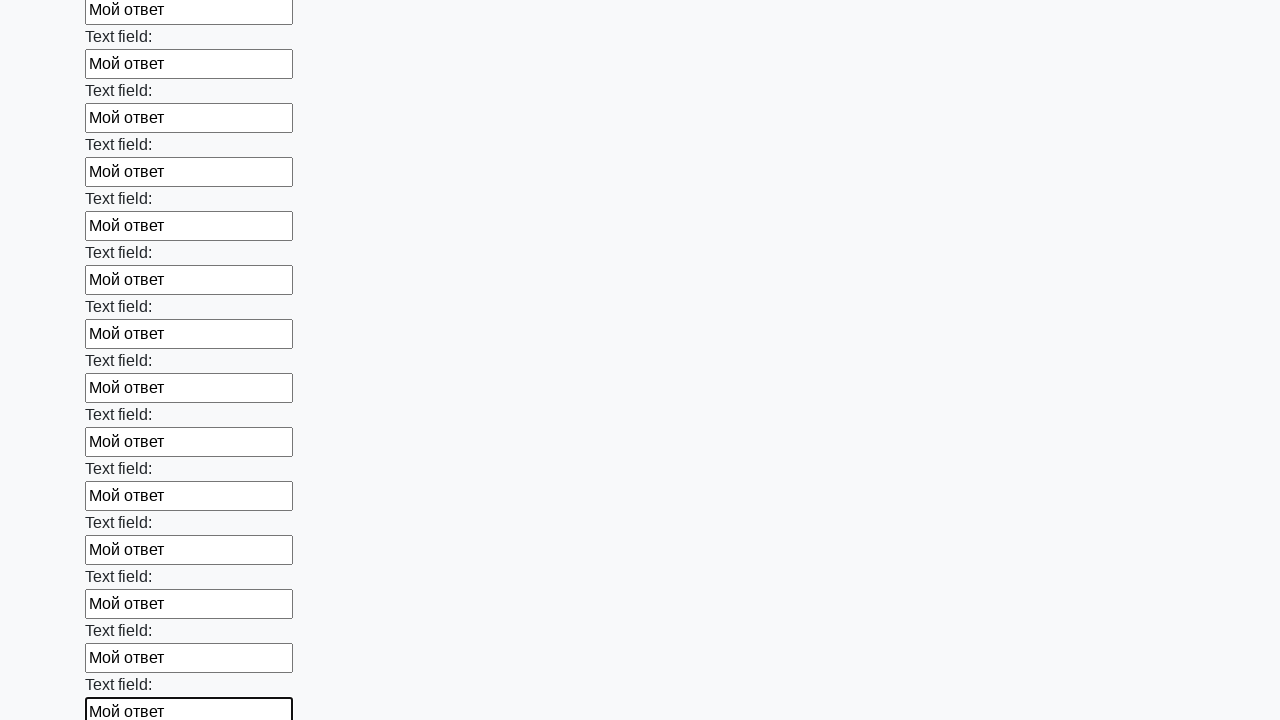

Filled a text input field with 'Мой ответ' on [type='text'] >> nth=85
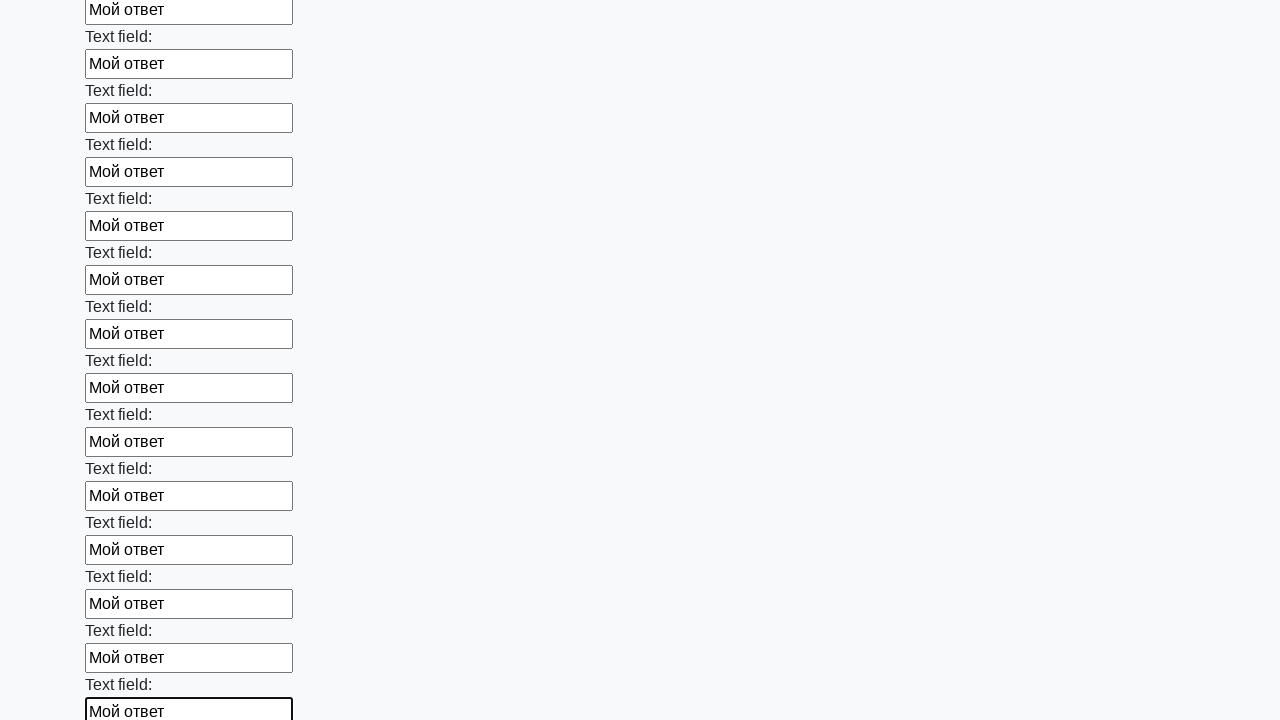

Filled a text input field with 'Мой ответ' on [type='text'] >> nth=86
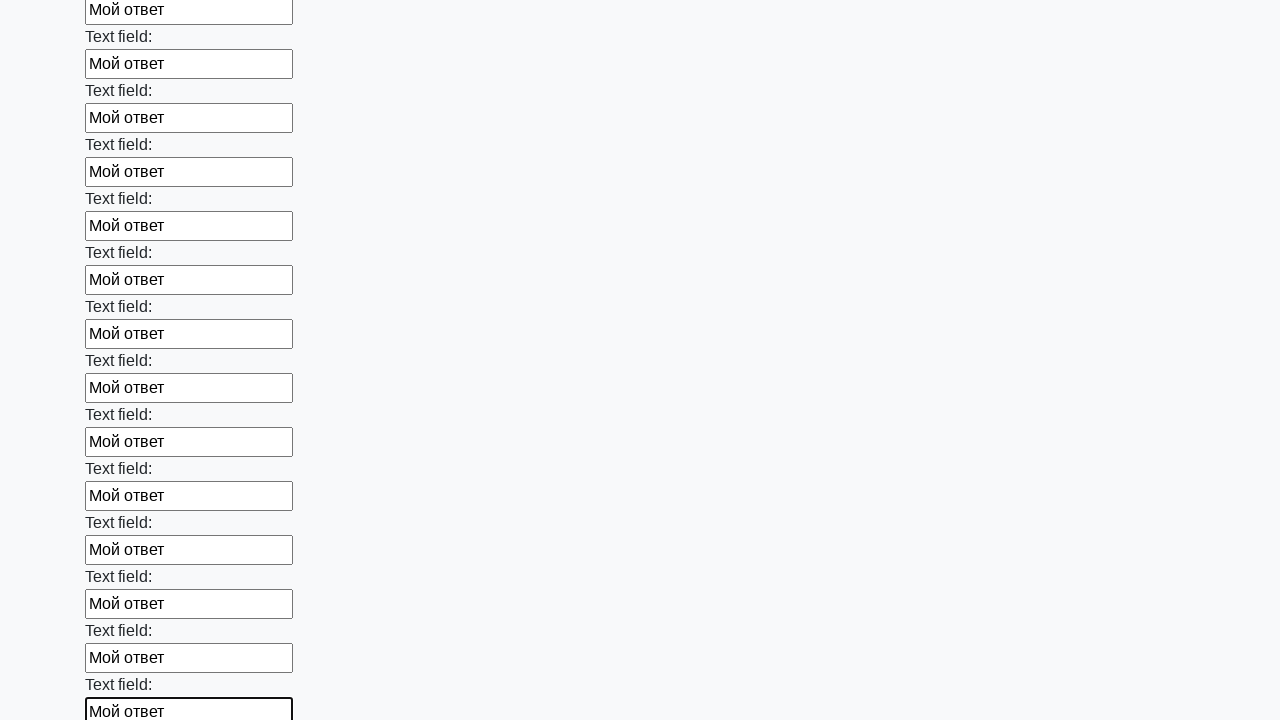

Filled a text input field with 'Мой ответ' on [type='text'] >> nth=87
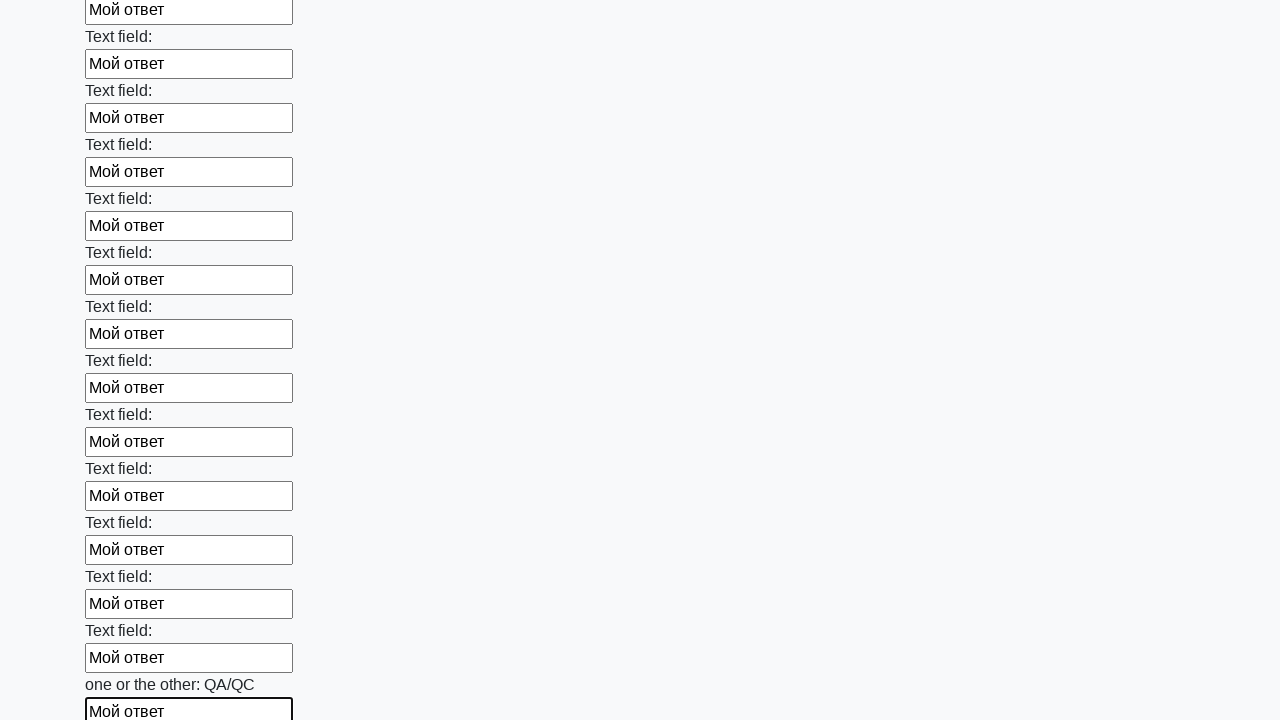

Filled a text input field with 'Мой ответ' on [type='text'] >> nth=88
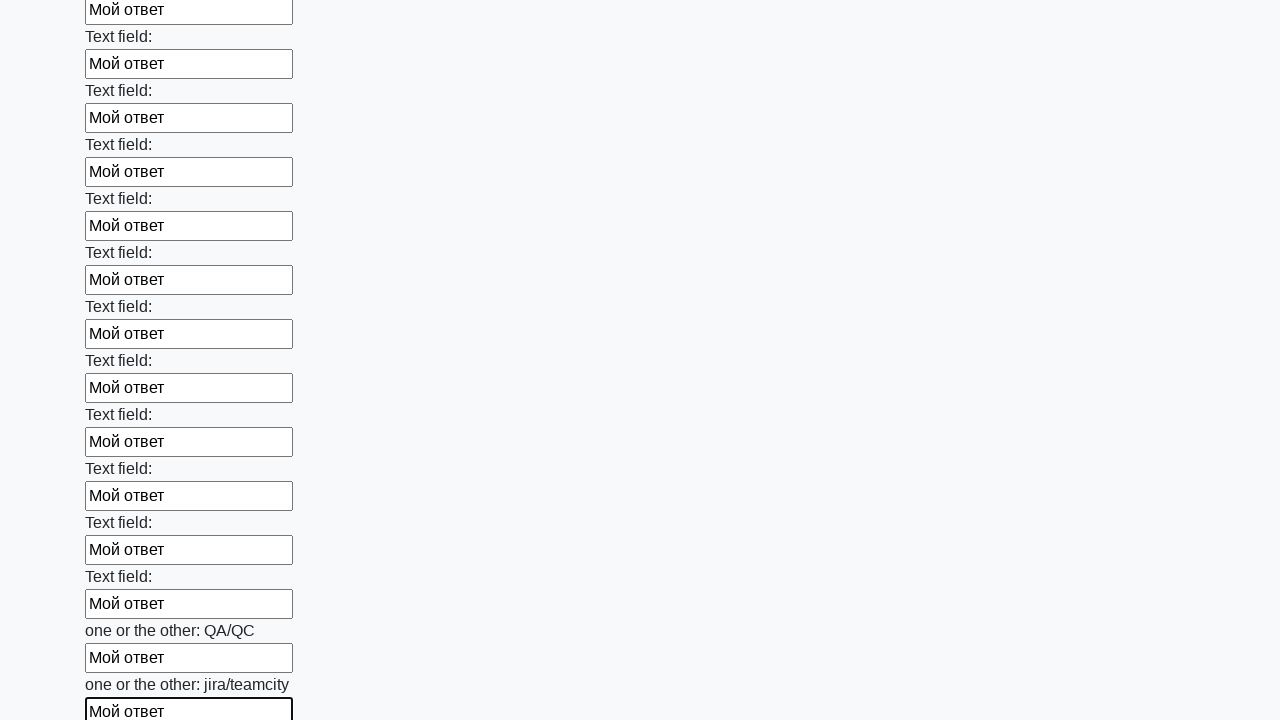

Filled a text input field with 'Мой ответ' on [type='text'] >> nth=89
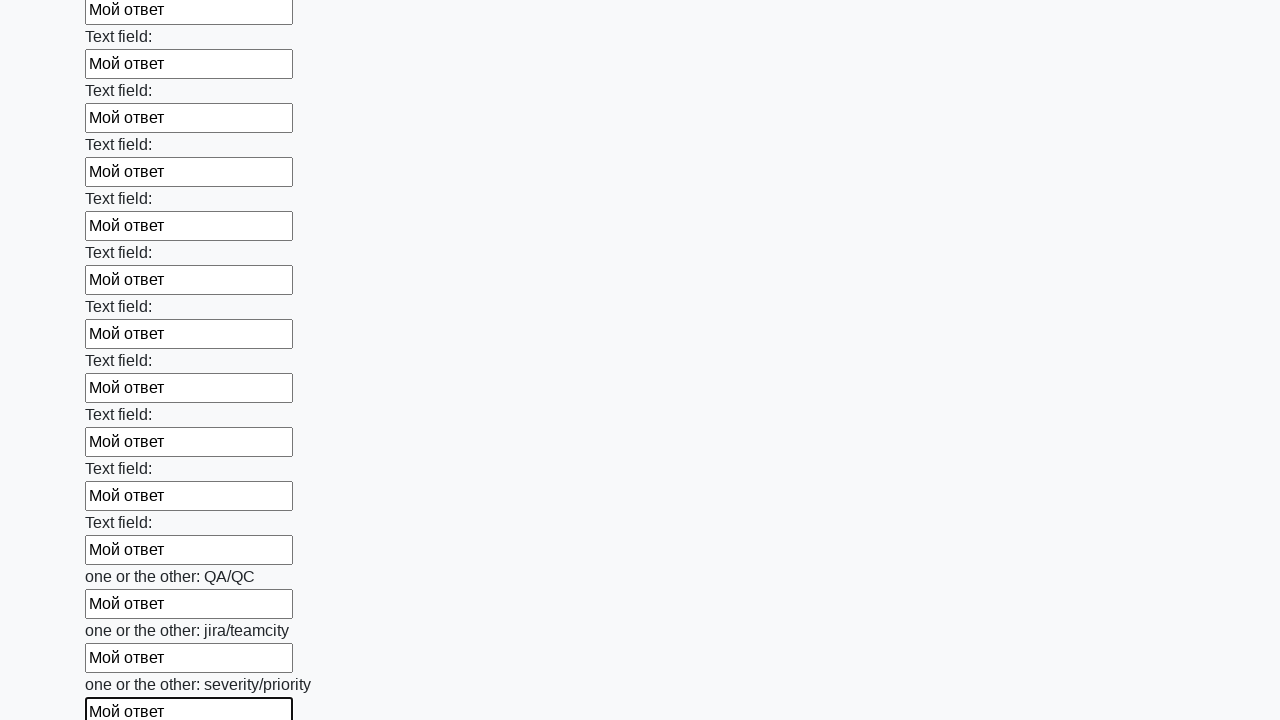

Filled a text input field with 'Мой ответ' on [type='text'] >> nth=90
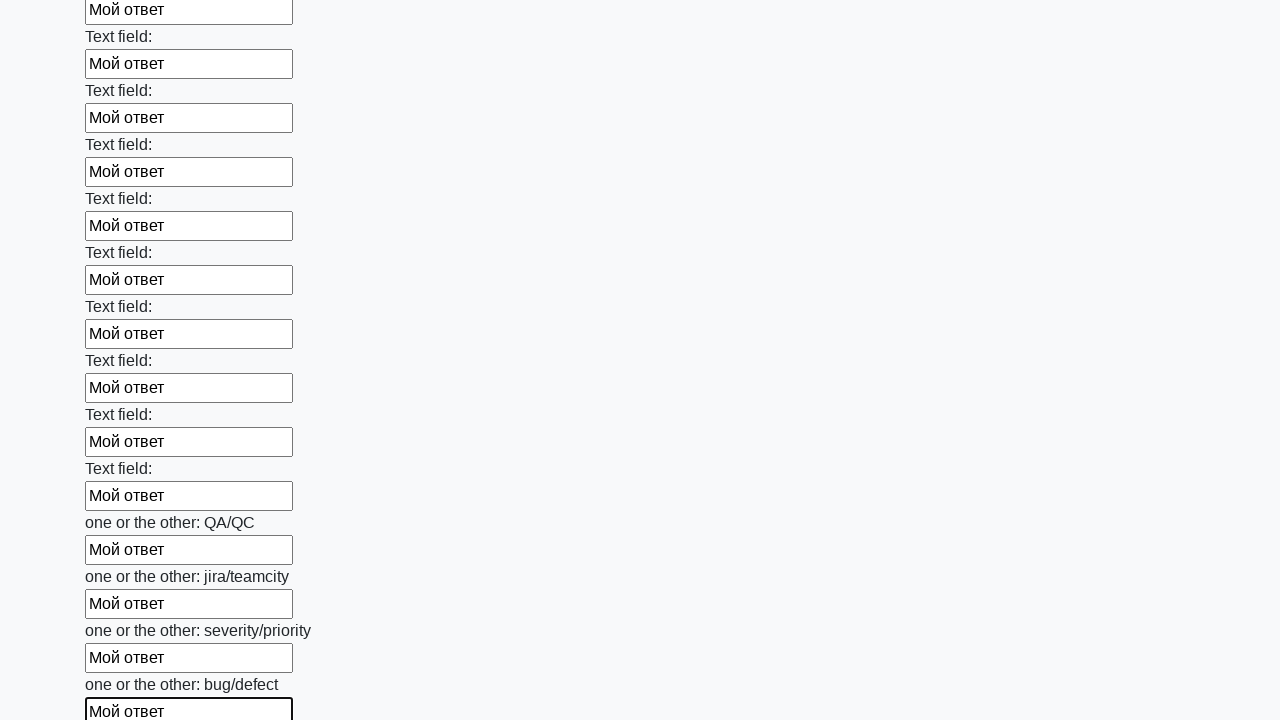

Filled a text input field with 'Мой ответ' on [type='text'] >> nth=91
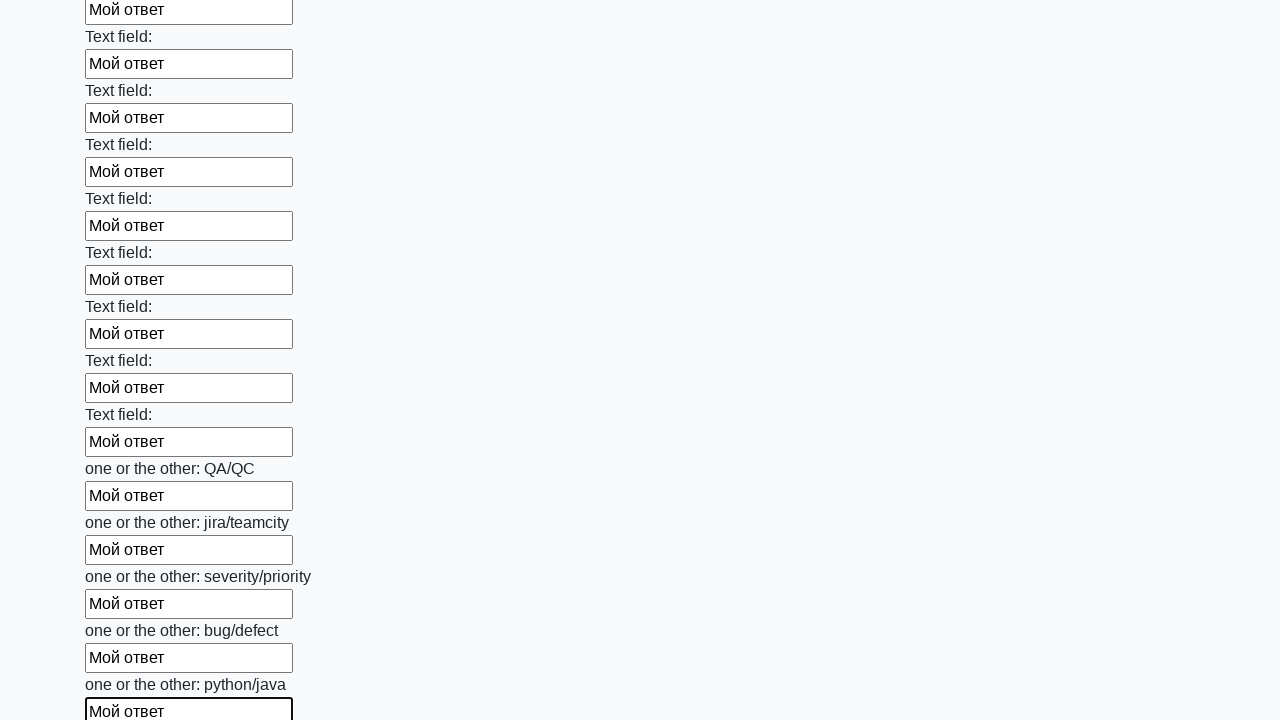

Filled a text input field with 'Мой ответ' on [type='text'] >> nth=92
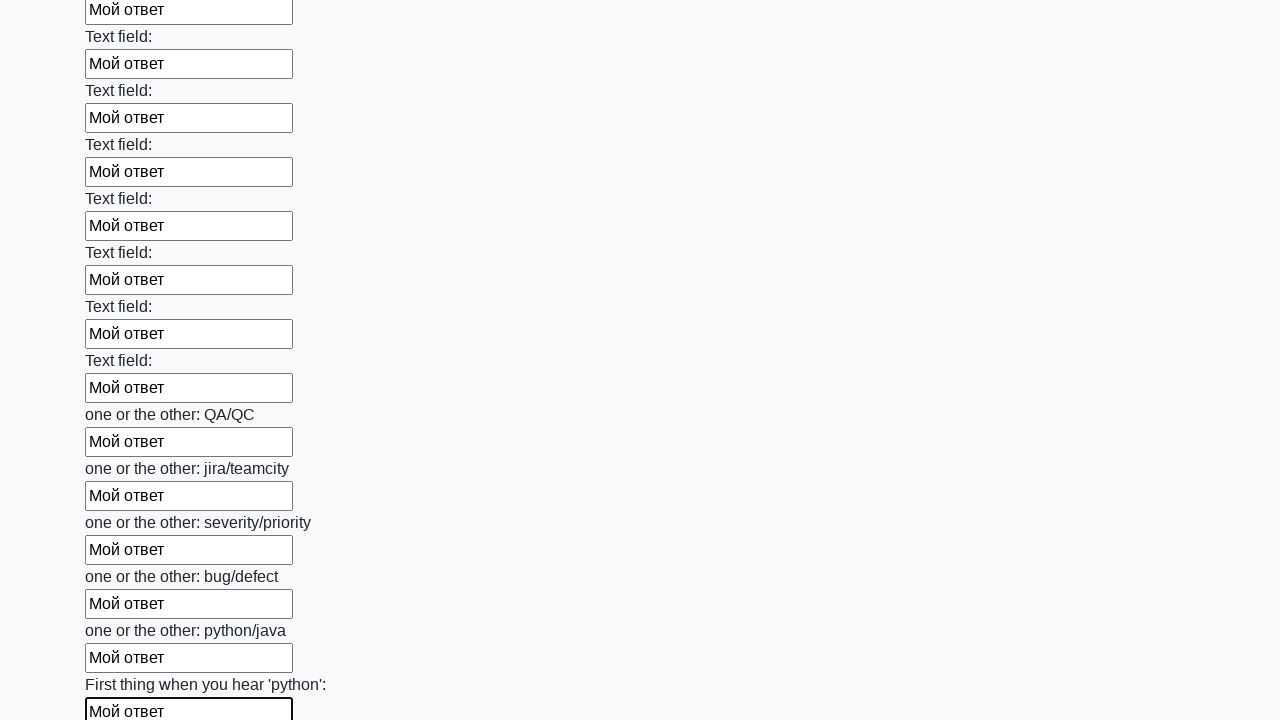

Filled a text input field with 'Мой ответ' on [type='text'] >> nth=93
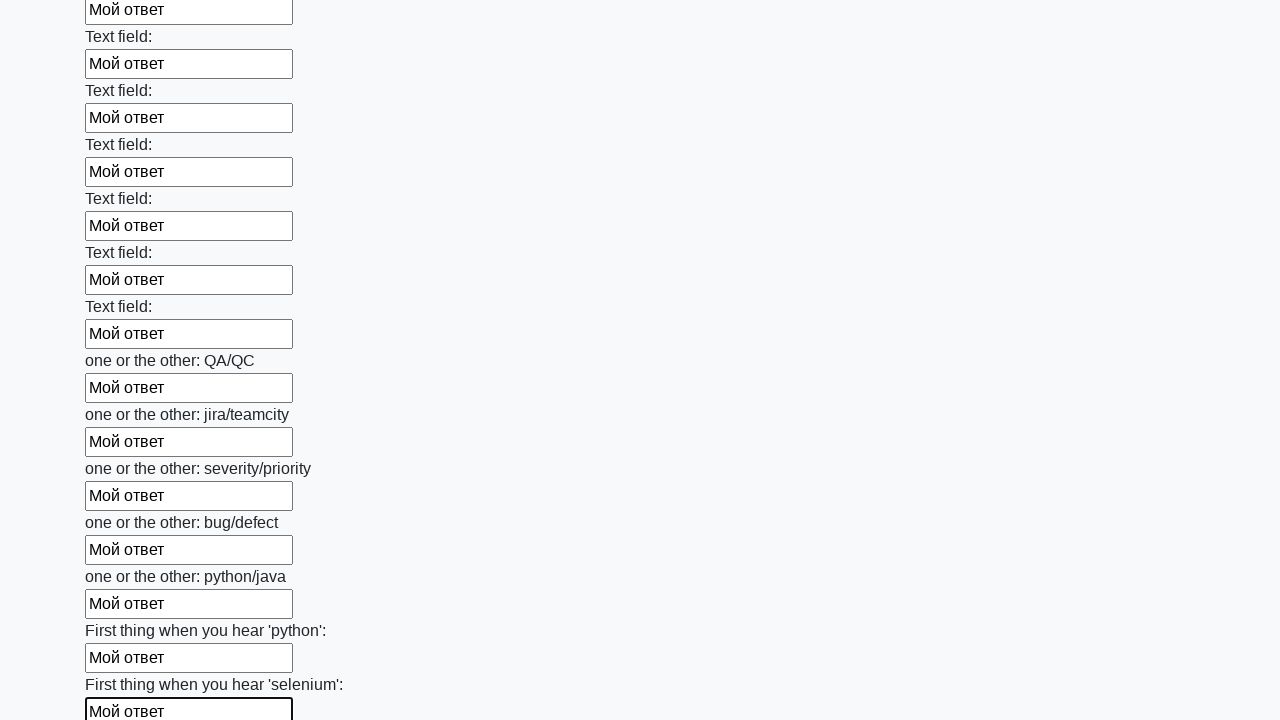

Filled a text input field with 'Мой ответ' on [type='text'] >> nth=94
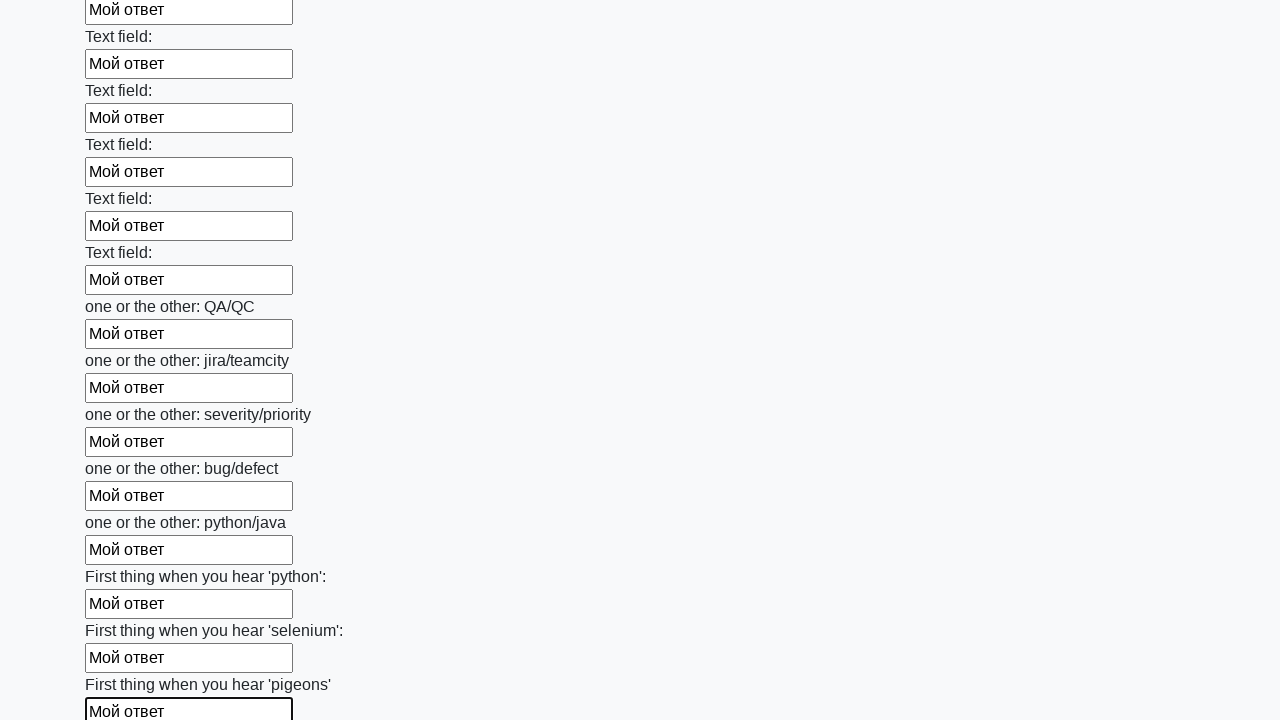

Filled a text input field with 'Мой ответ' on [type='text'] >> nth=95
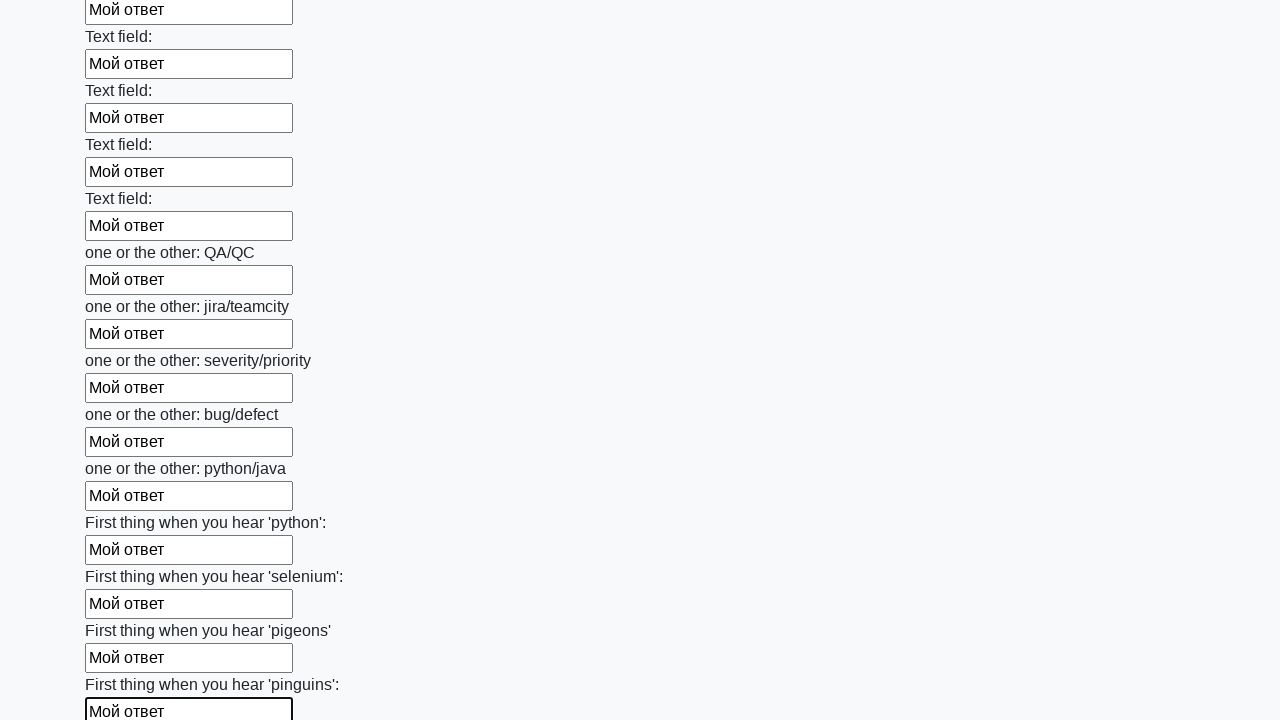

Filled a text input field with 'Мой ответ' on [type='text'] >> nth=96
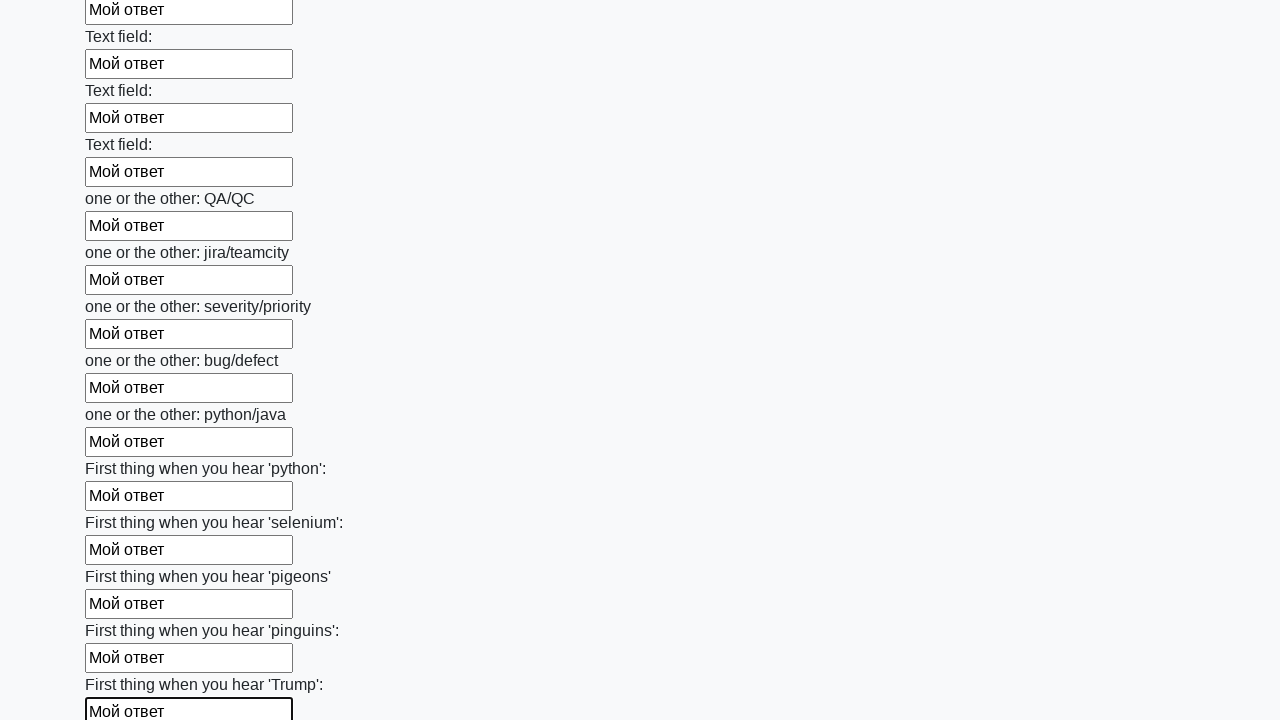

Filled a text input field with 'Мой ответ' on [type='text'] >> nth=97
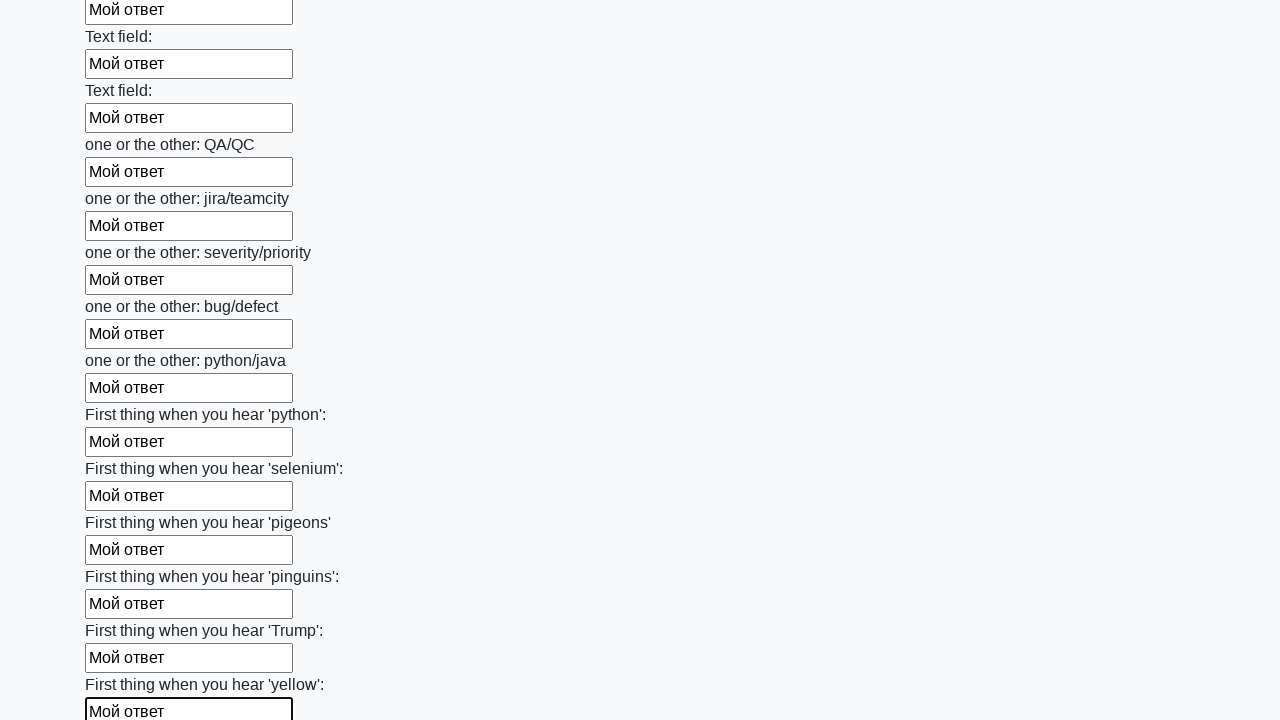

Filled a text input field with 'Мой ответ' on [type='text'] >> nth=98
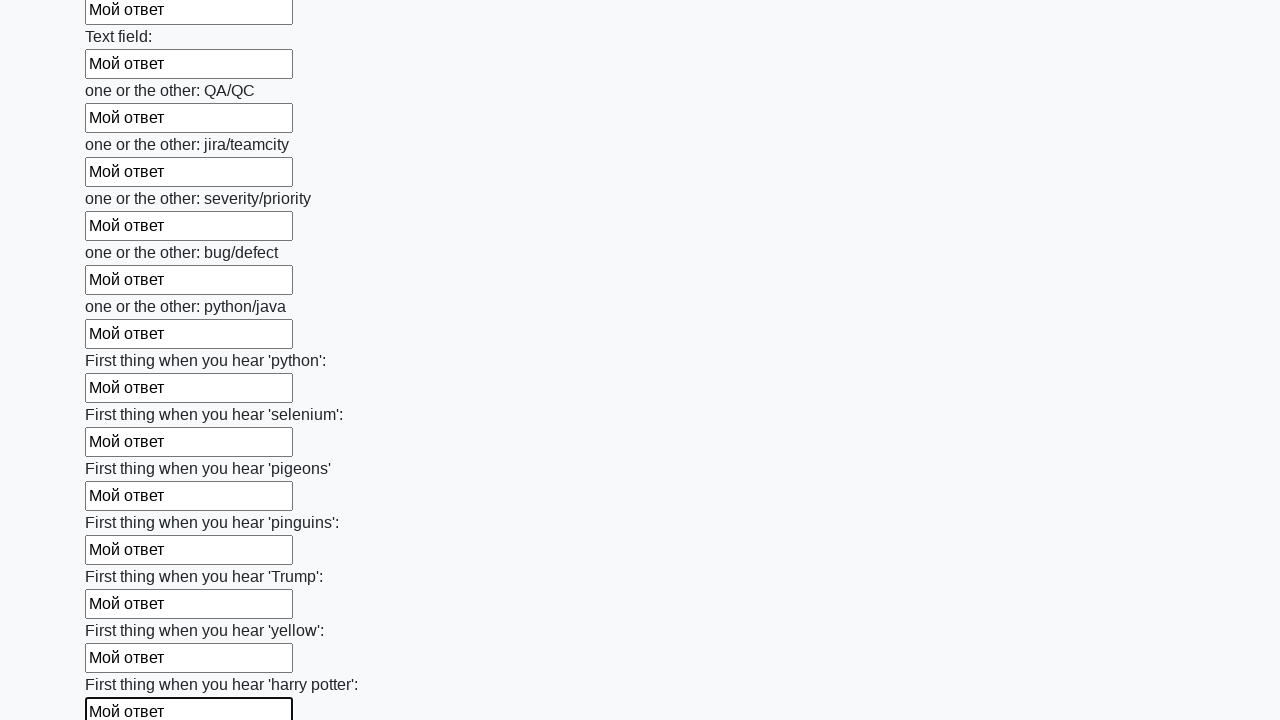

Filled a text input field with 'Мой ответ' on [type='text'] >> nth=99
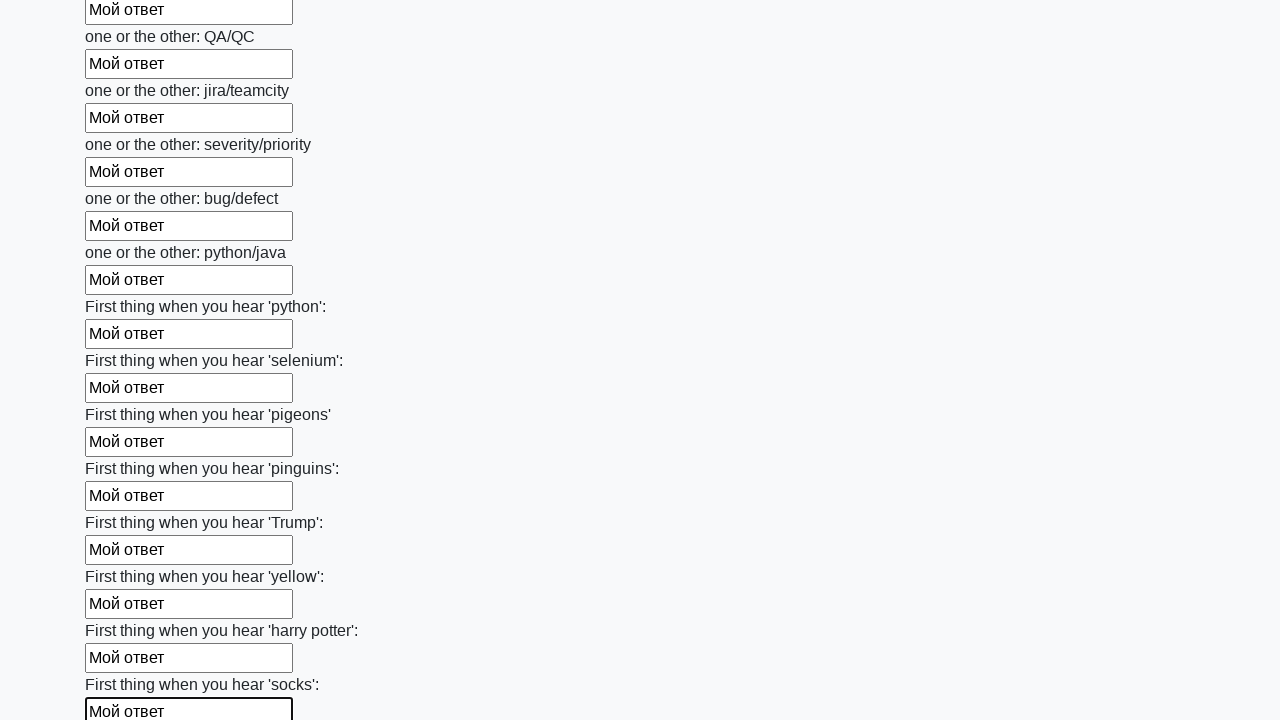

Clicked the submit button to submit the form at (123, 611) on button.btn
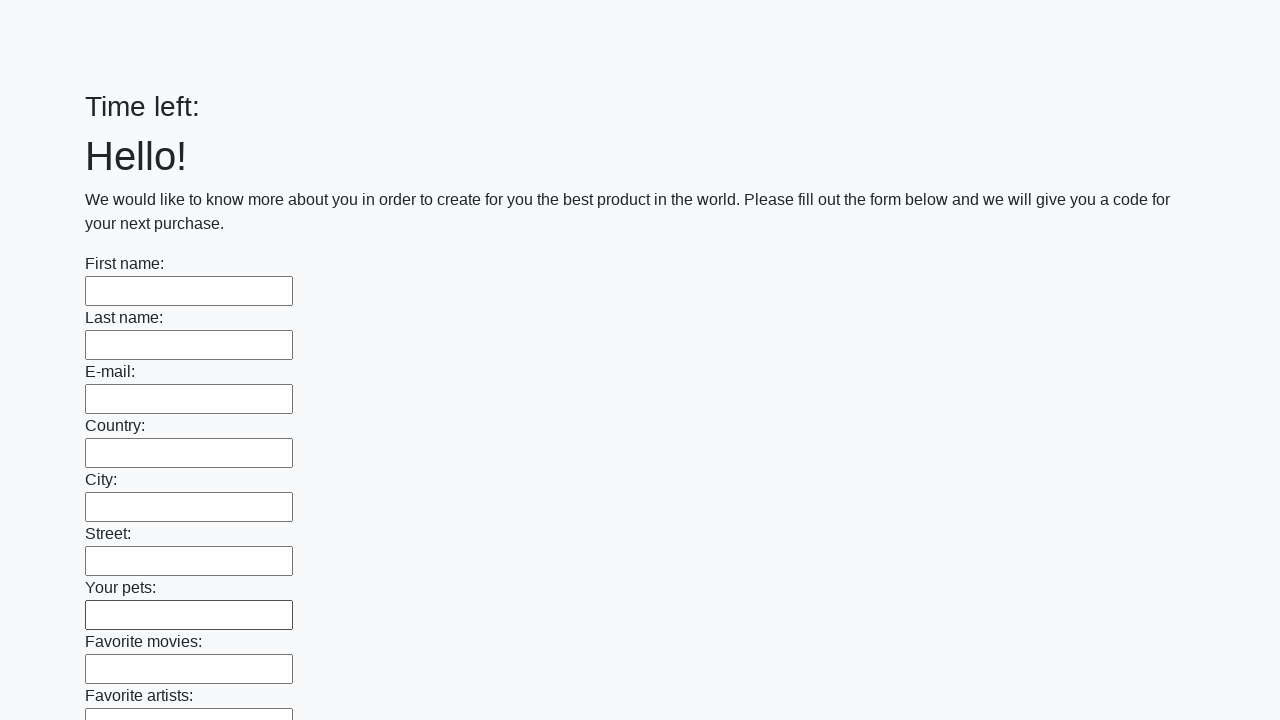

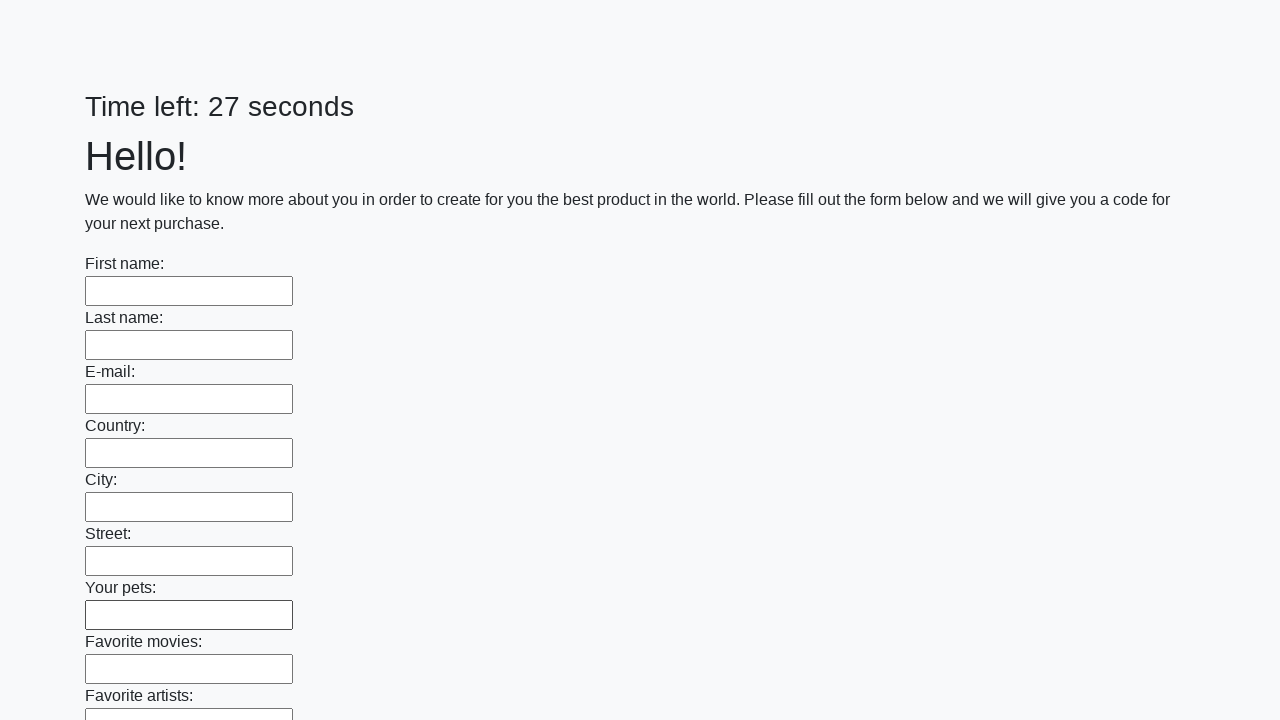